Automates the "1 to 50" game by clicking numbered buttons in sequential order from 1 to 50

Starting URL: http://zzzscore.com/1to50

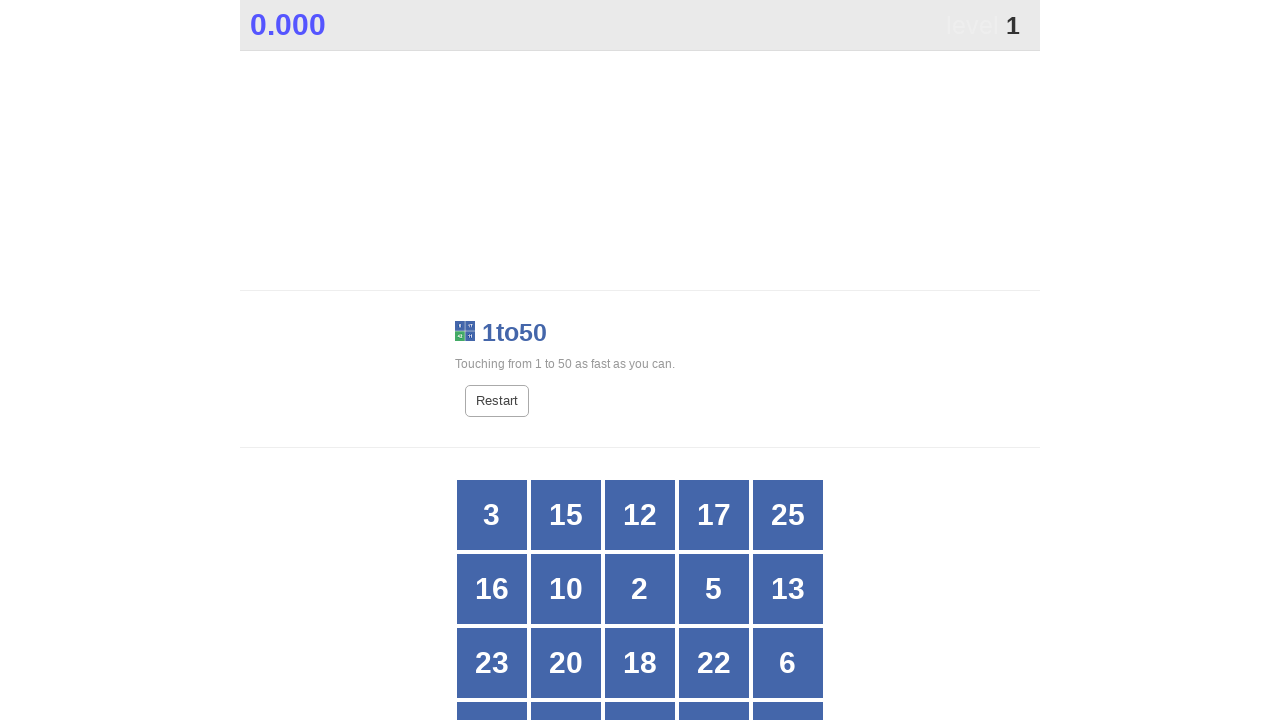

Retrieved all grid buttons to find button 1
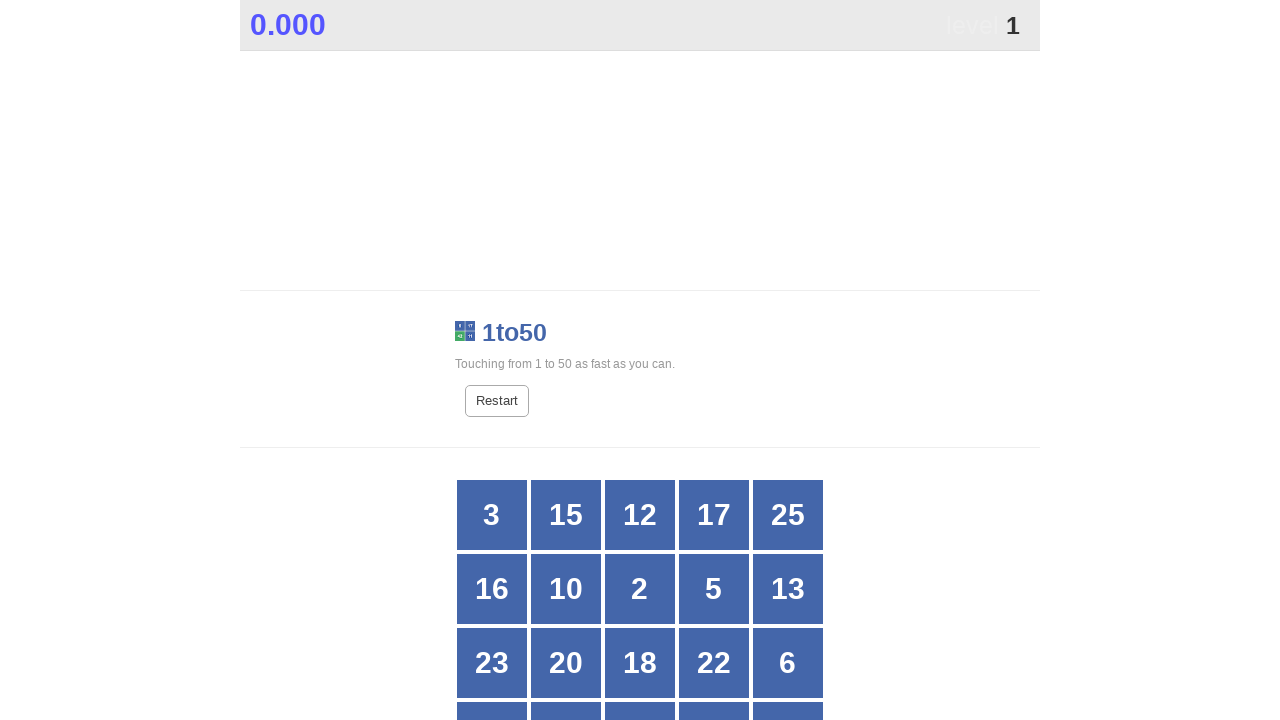

Clicked button number 1 at (492, 361) on xpath=//*[@id="grid"]/div[*] >> nth=20
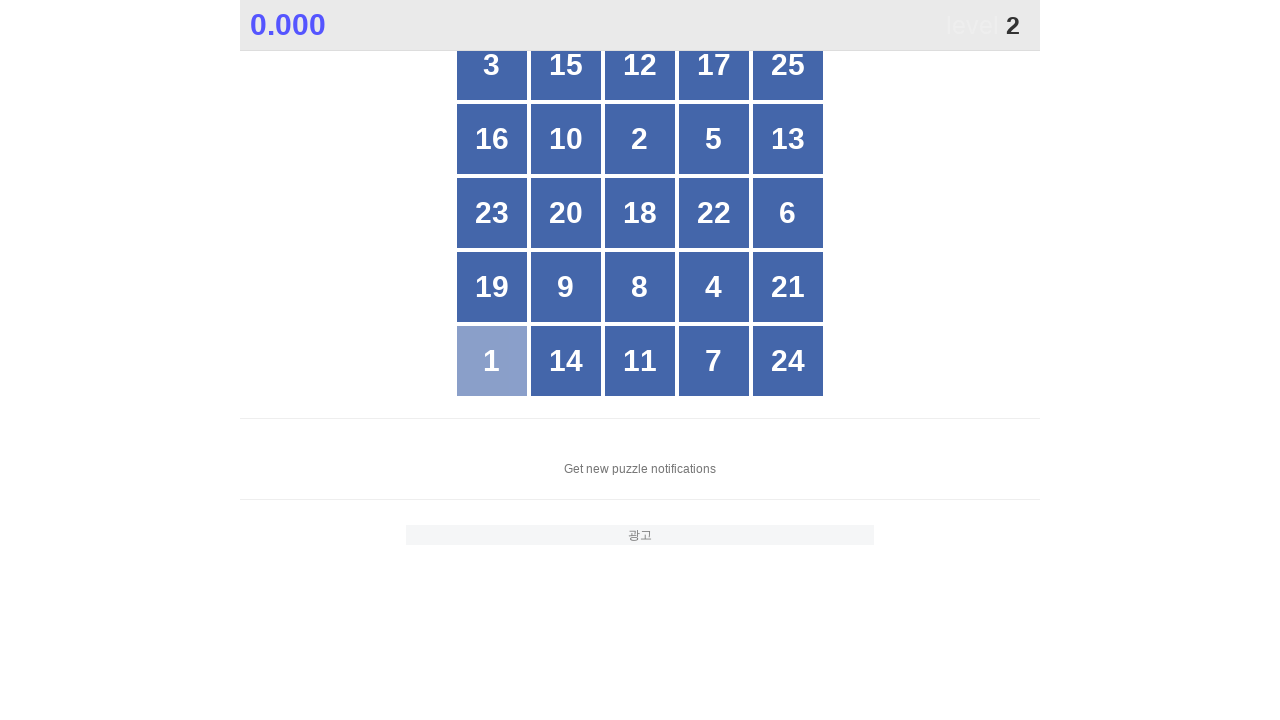

Retrieved all grid buttons to find button 2
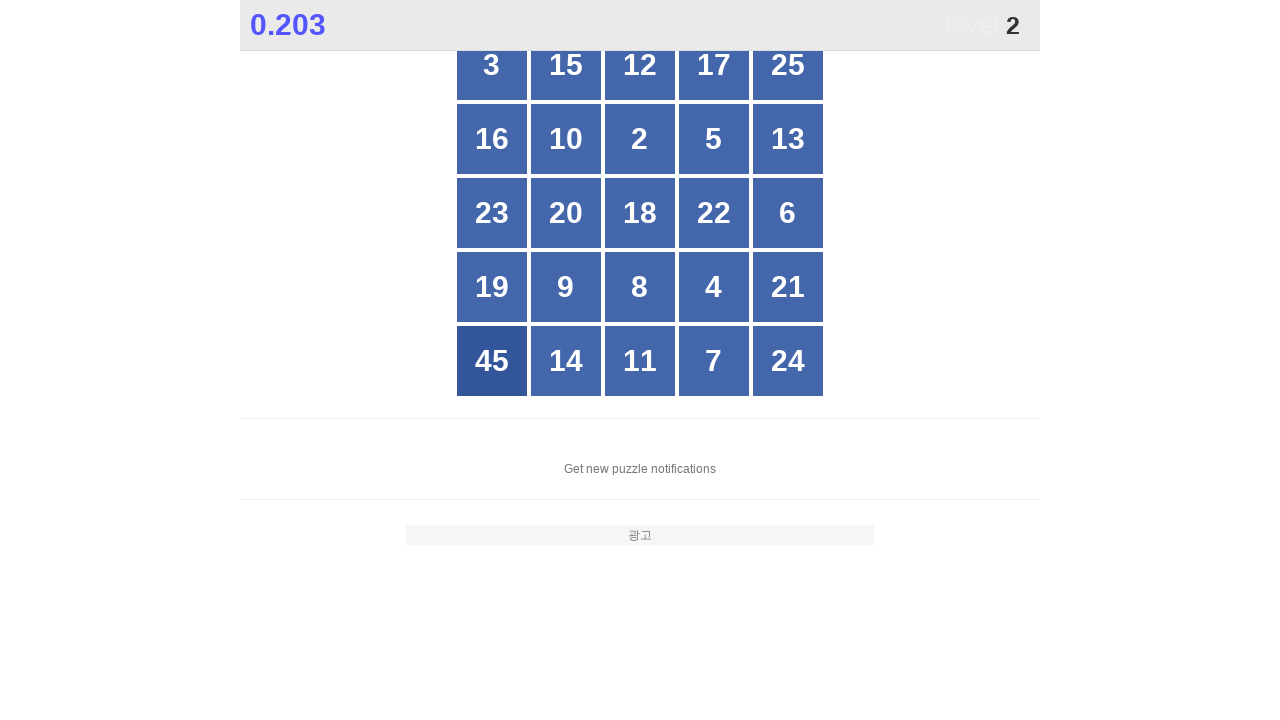

Clicked button number 2 at (640, 139) on xpath=//*[@id="grid"]/div[*] >> nth=7
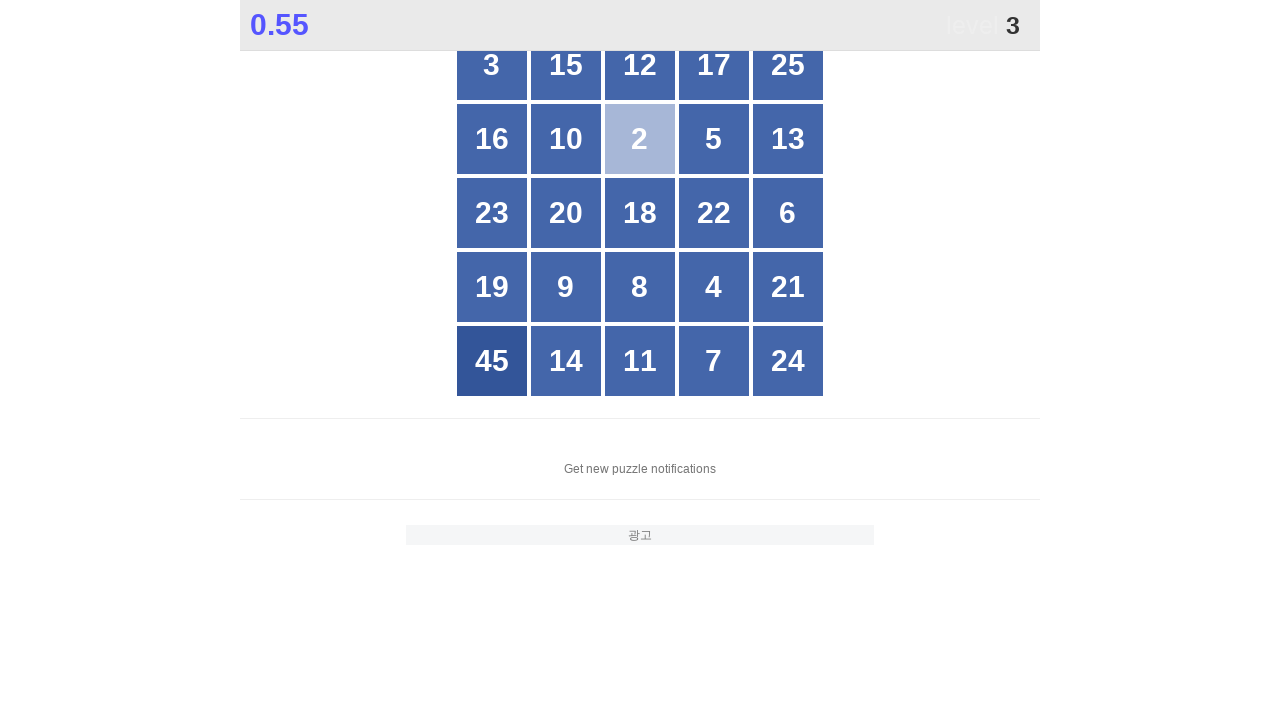

Retrieved all grid buttons to find button 3
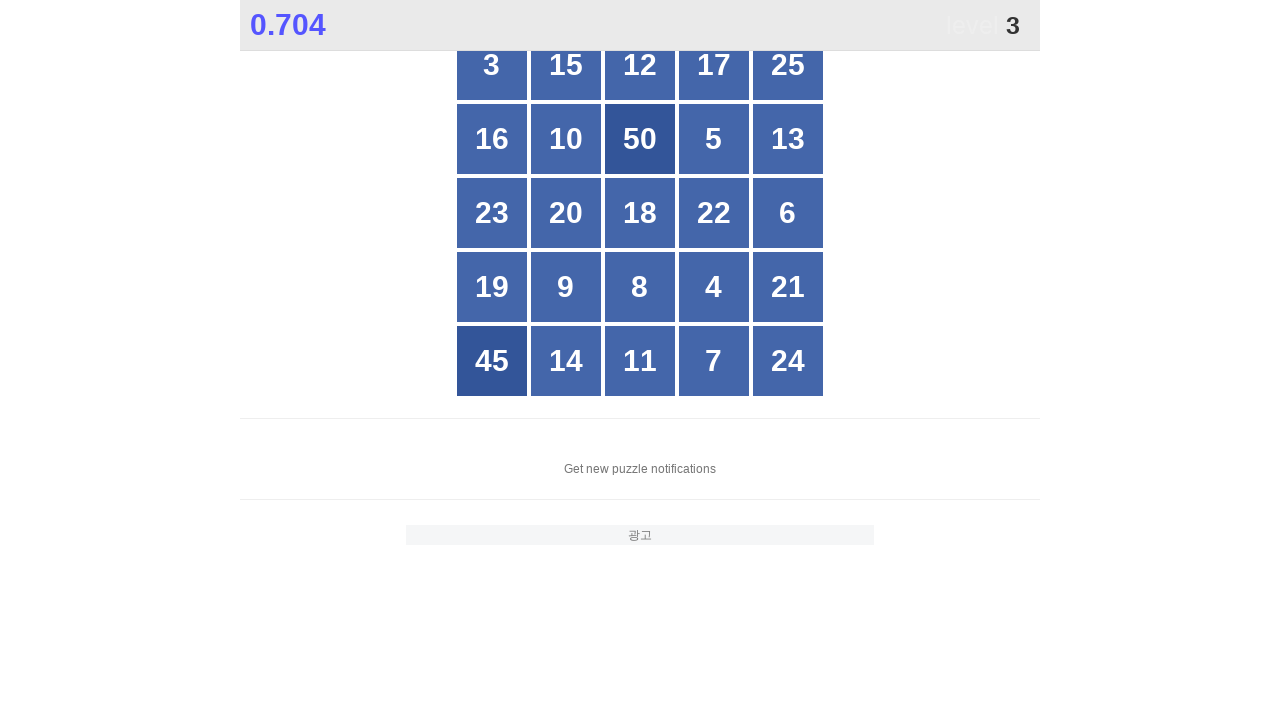

Clicked button number 3 at (492, 65) on xpath=//*[@id="grid"]/div[*] >> nth=0
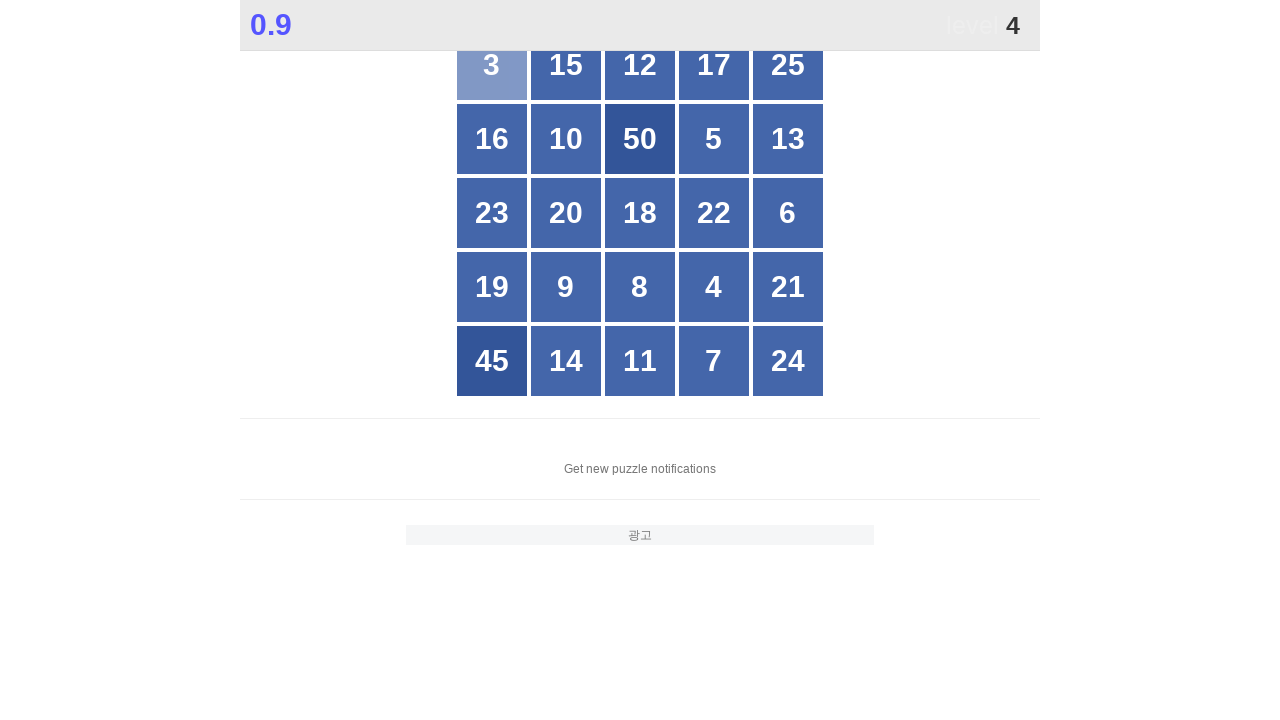

Retrieved all grid buttons to find button 4
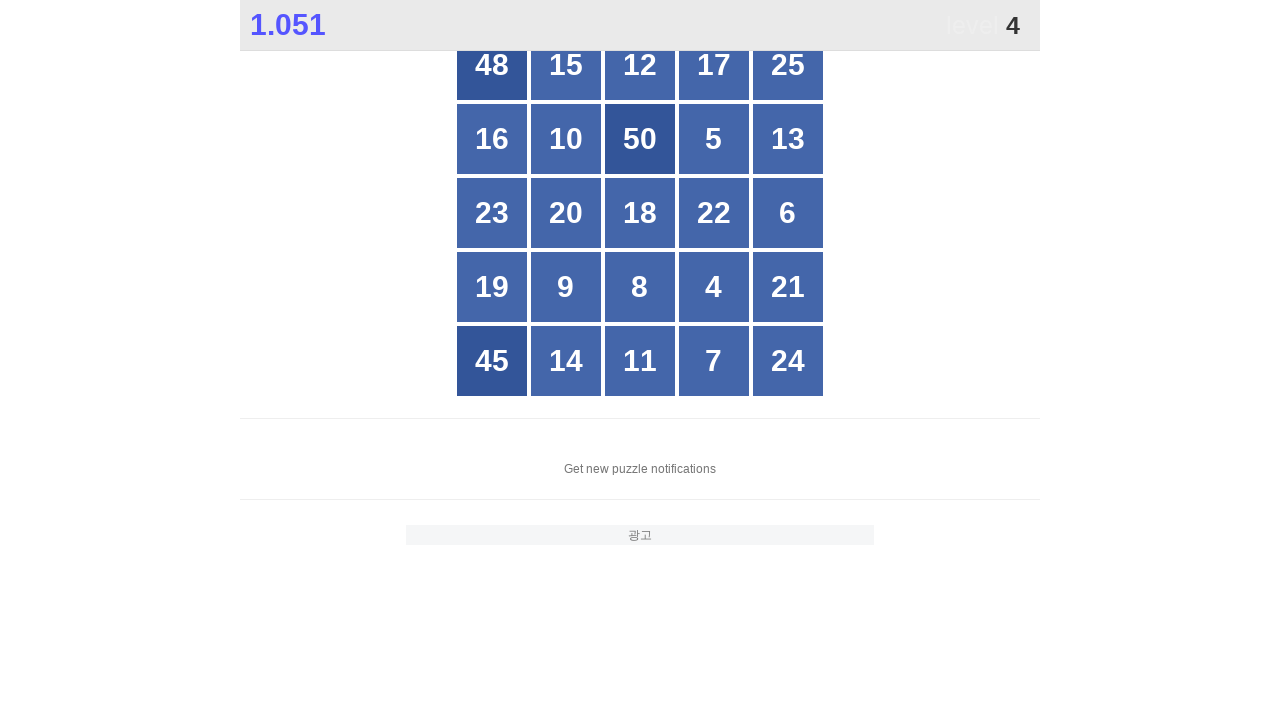

Clicked button number 4 at (714, 287) on xpath=//*[@id="grid"]/div[*] >> nth=18
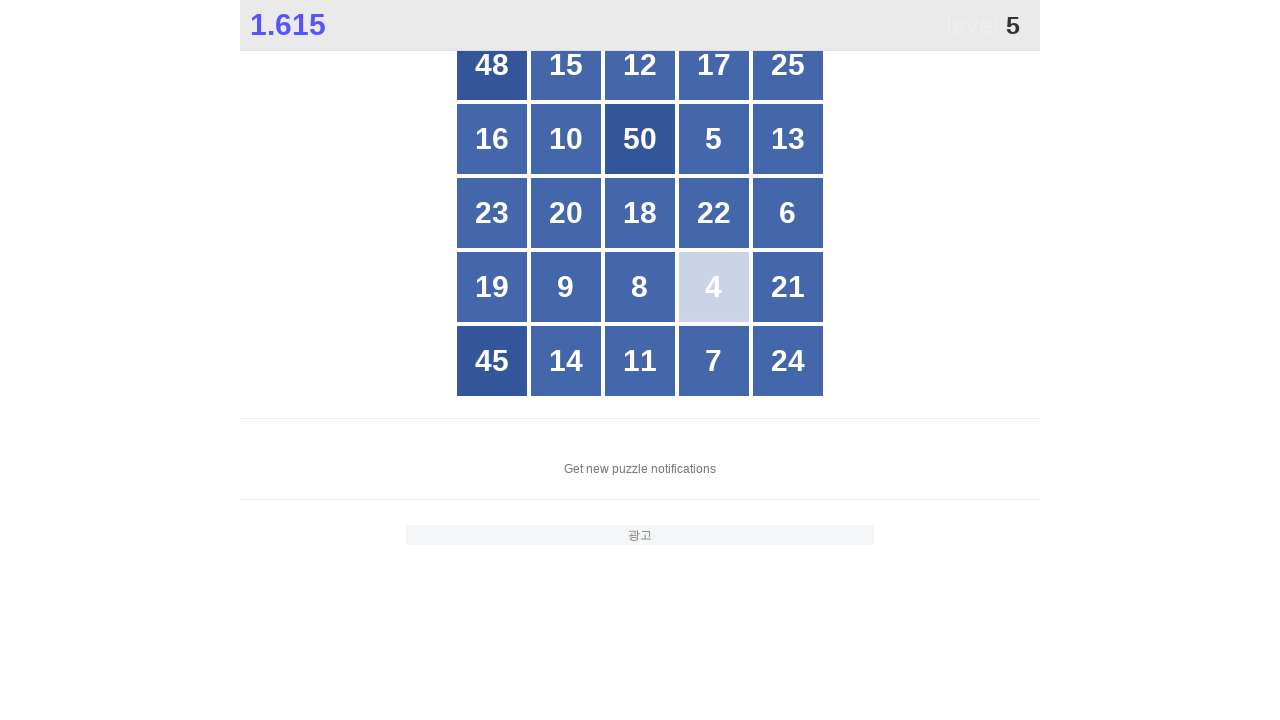

Retrieved all grid buttons to find button 5
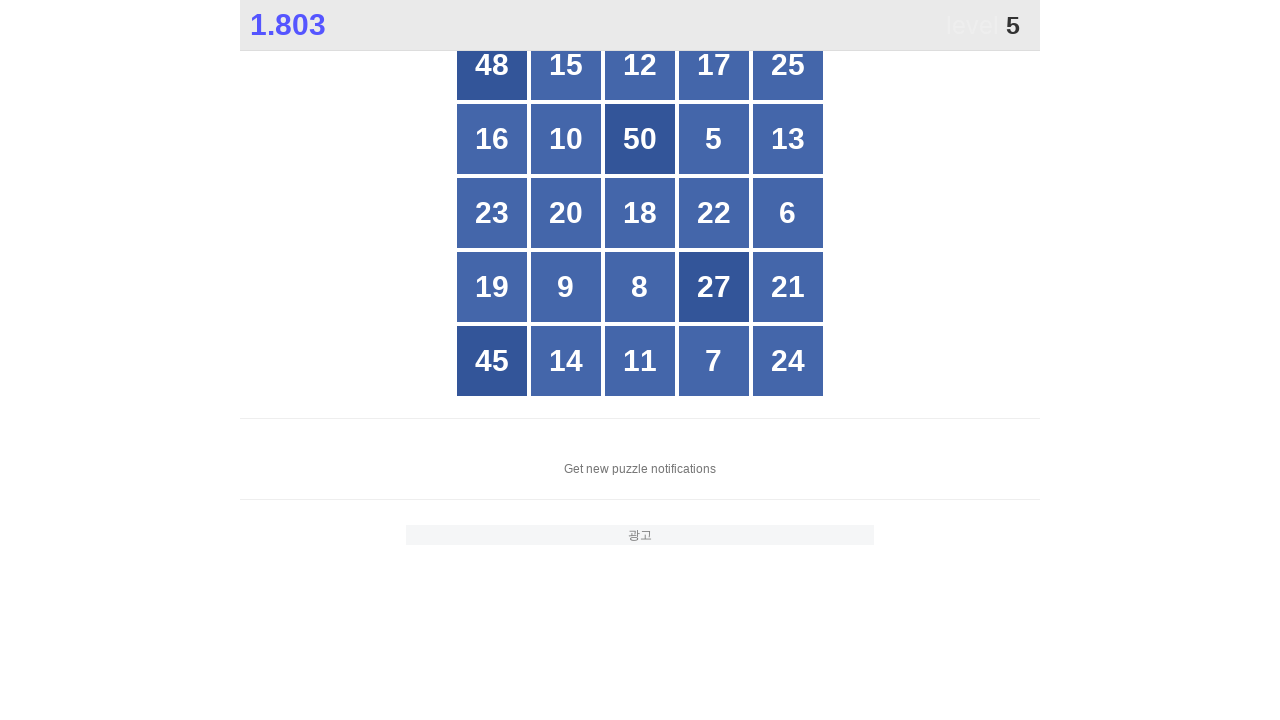

Clicked button number 5 at (714, 139) on xpath=//*[@id="grid"]/div[*] >> nth=8
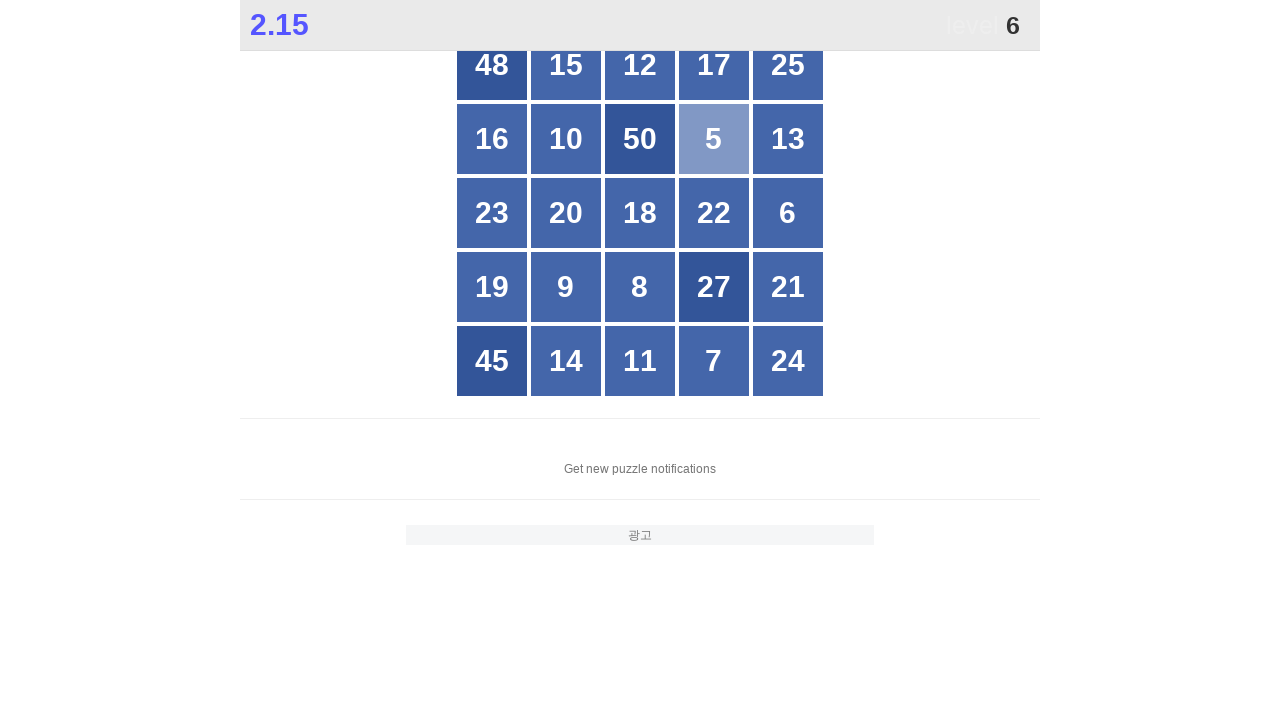

Retrieved all grid buttons to find button 6
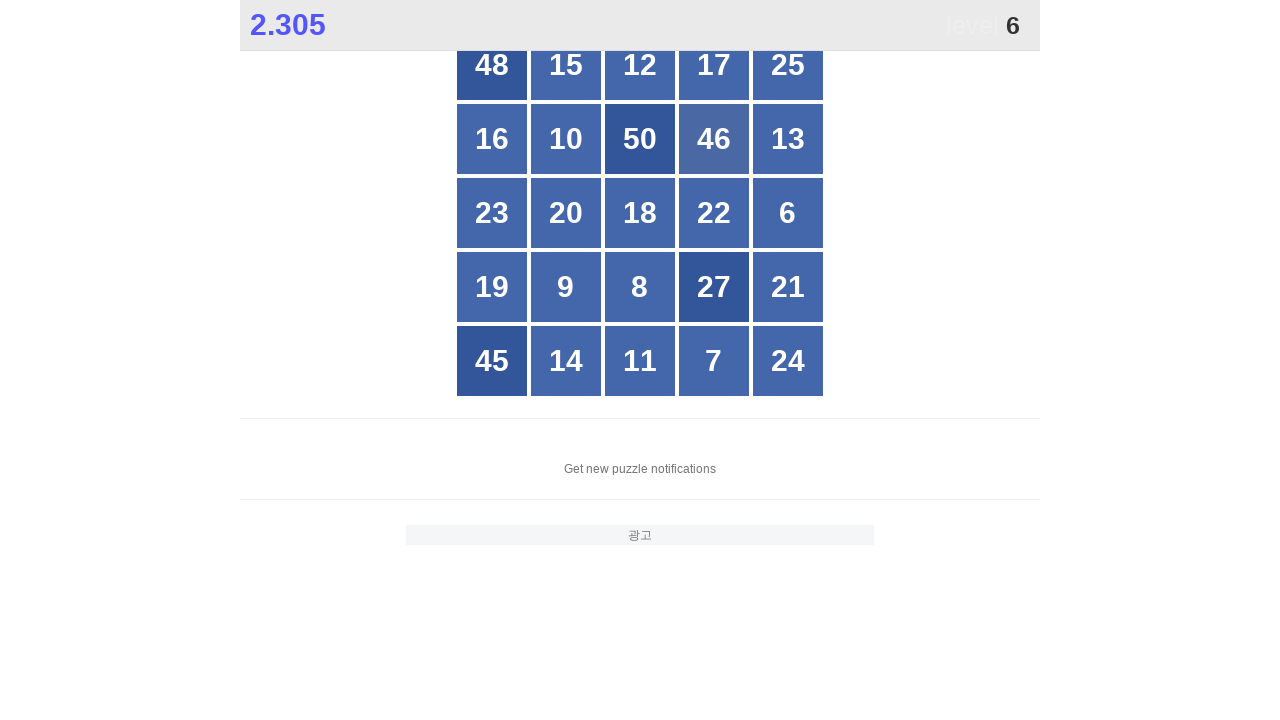

Clicked button number 6 at (788, 213) on xpath=//*[@id="grid"]/div[*] >> nth=14
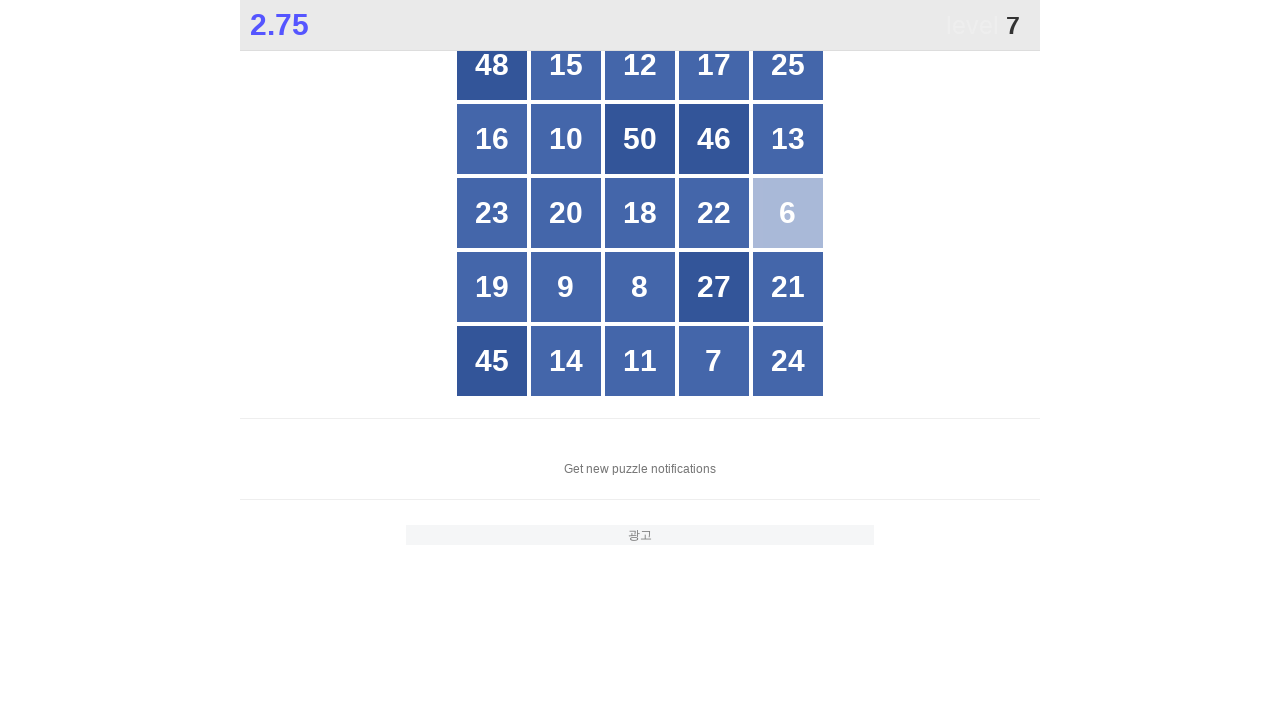

Retrieved all grid buttons to find button 7
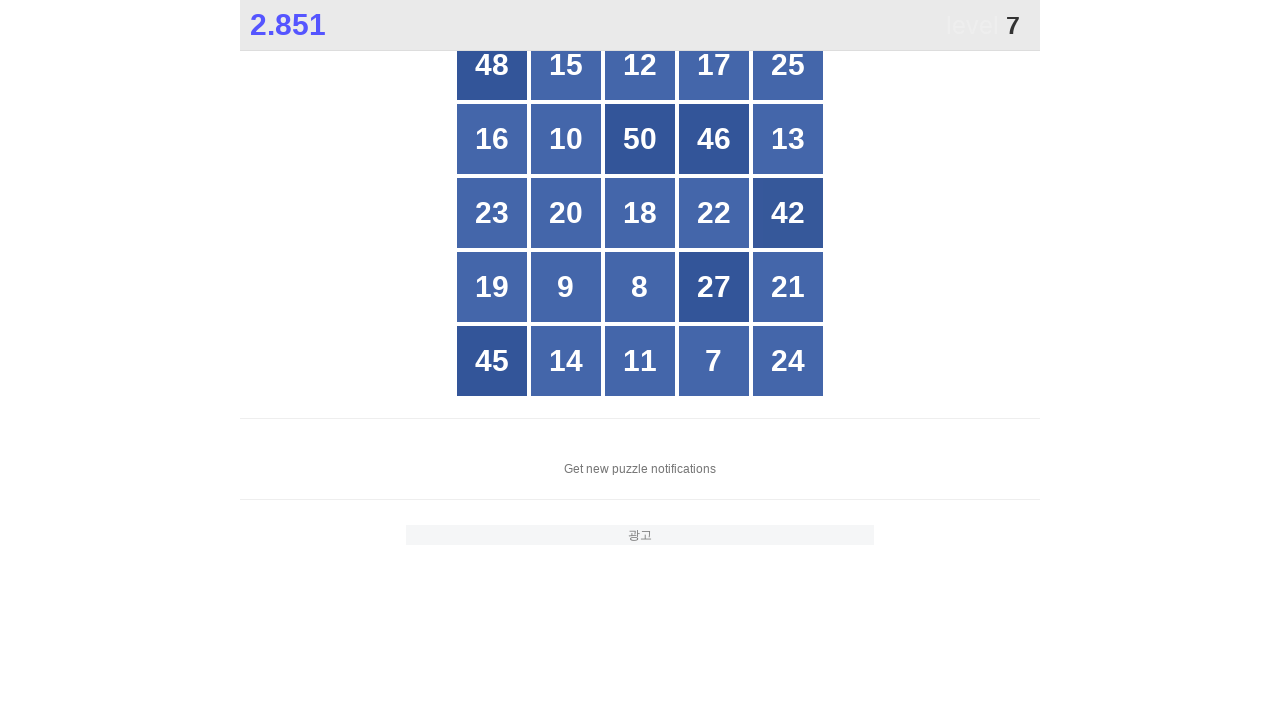

Clicked button number 7 at (714, 361) on xpath=//*[@id="grid"]/div[*] >> nth=23
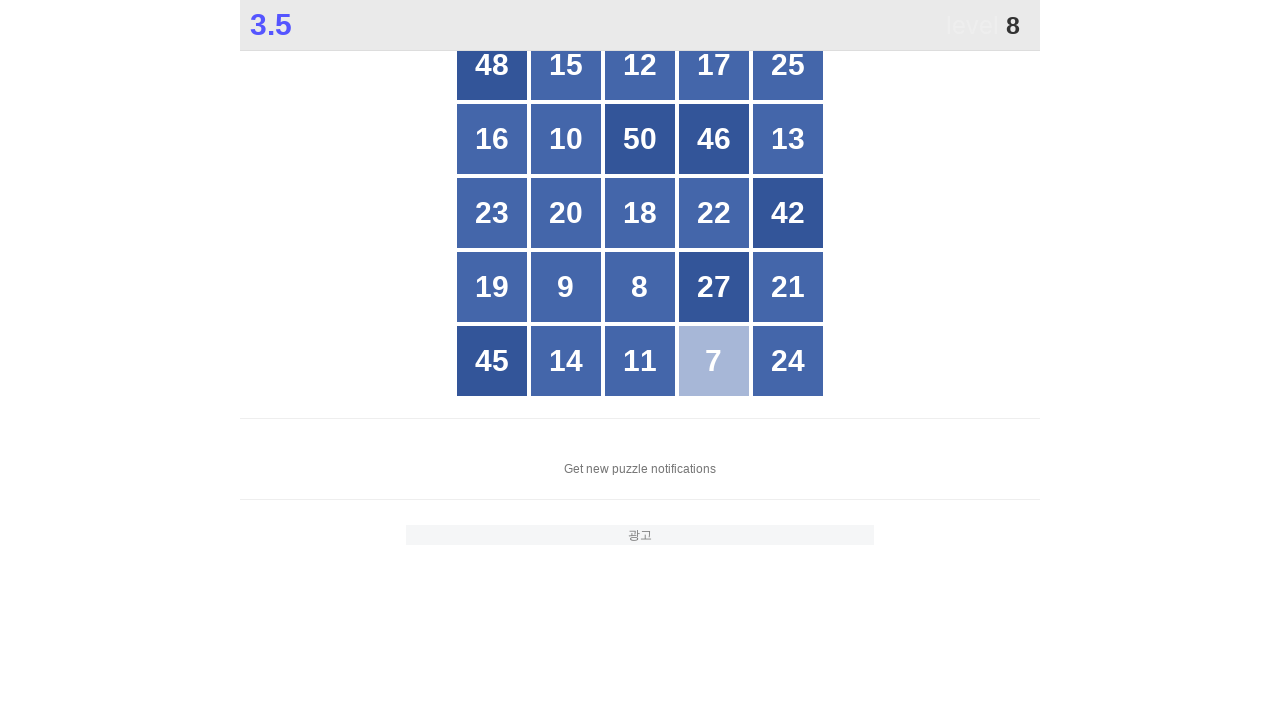

Retrieved all grid buttons to find button 8
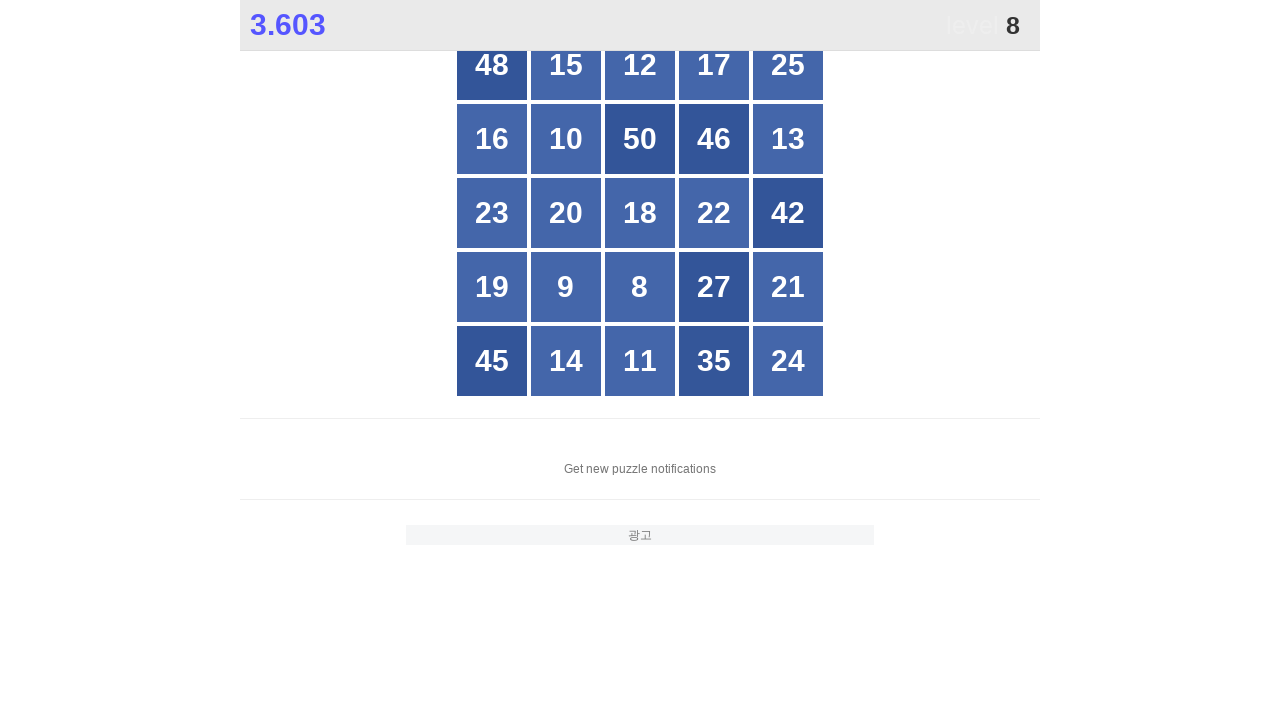

Clicked button number 8 at (640, 287) on xpath=//*[@id="grid"]/div[*] >> nth=17
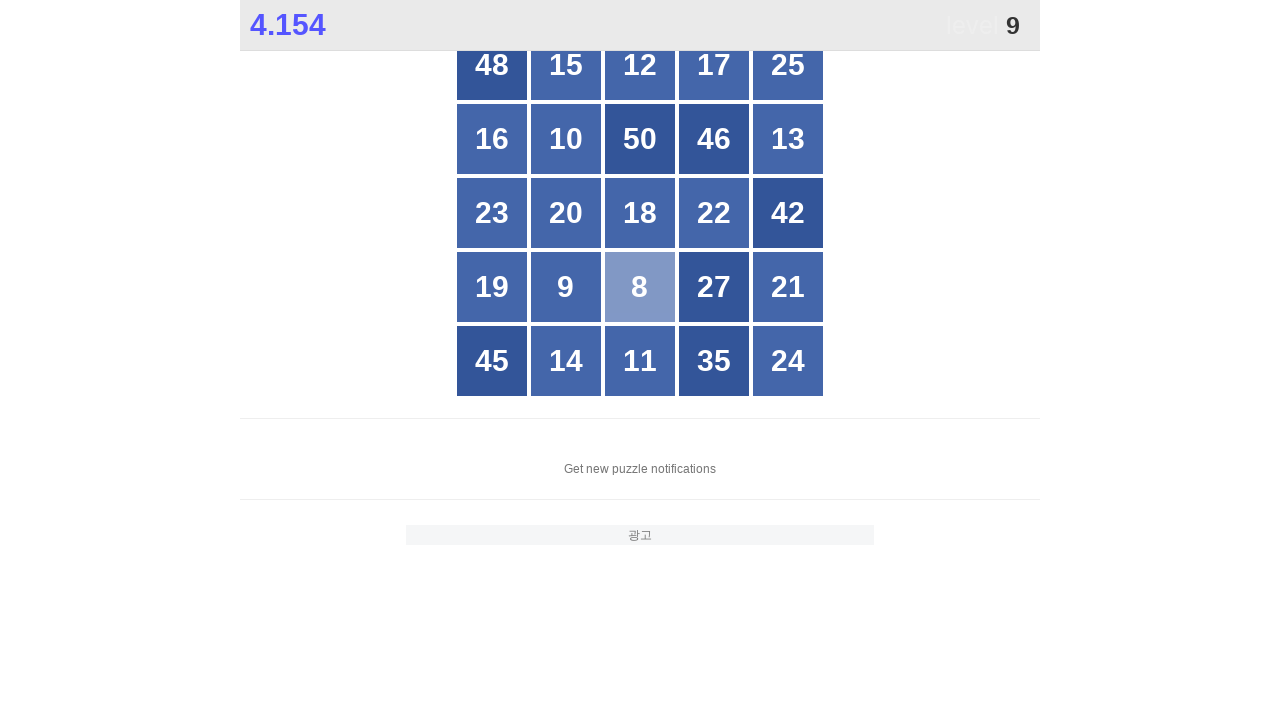

Retrieved all grid buttons to find button 9
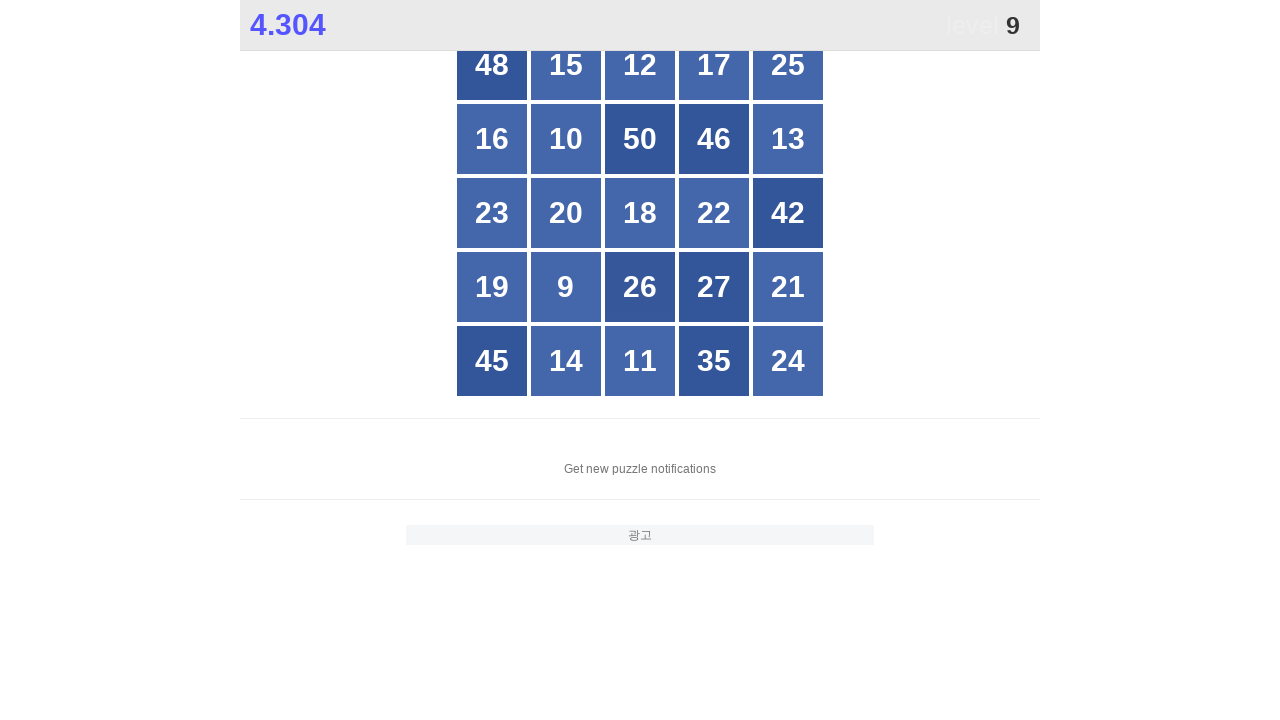

Clicked button number 9 at (566, 287) on xpath=//*[@id="grid"]/div[*] >> nth=16
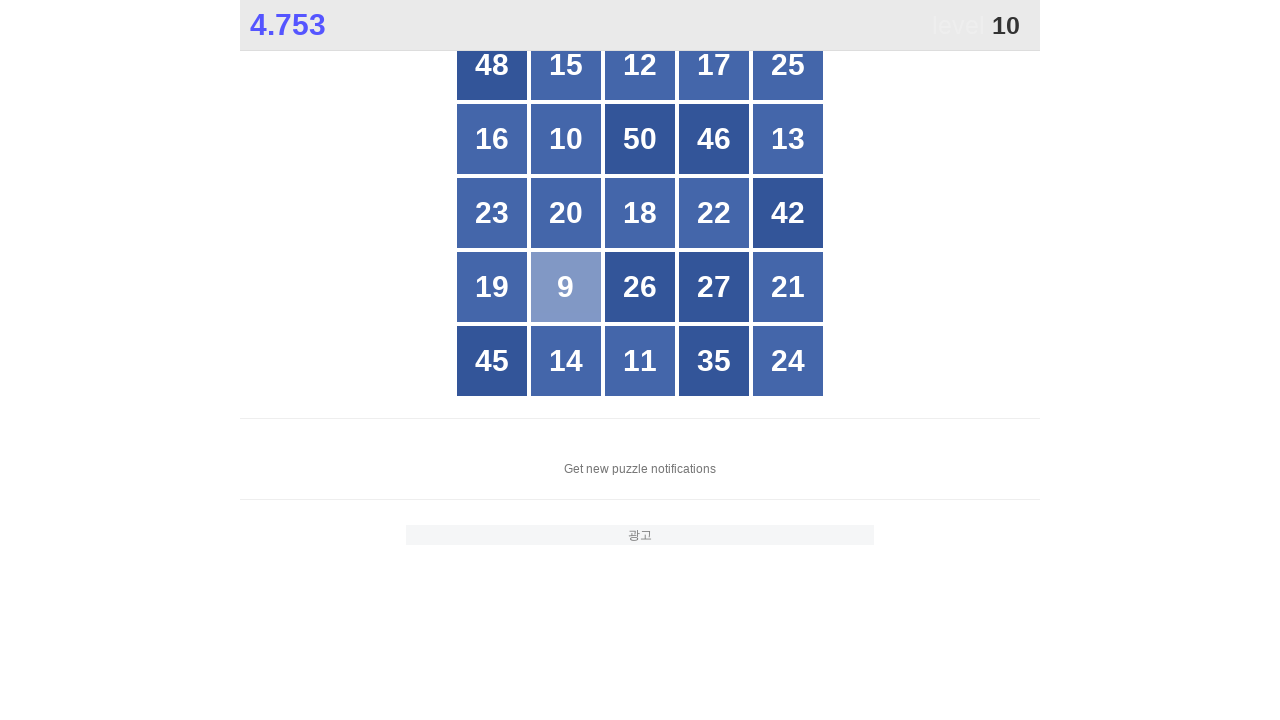

Retrieved all grid buttons to find button 10
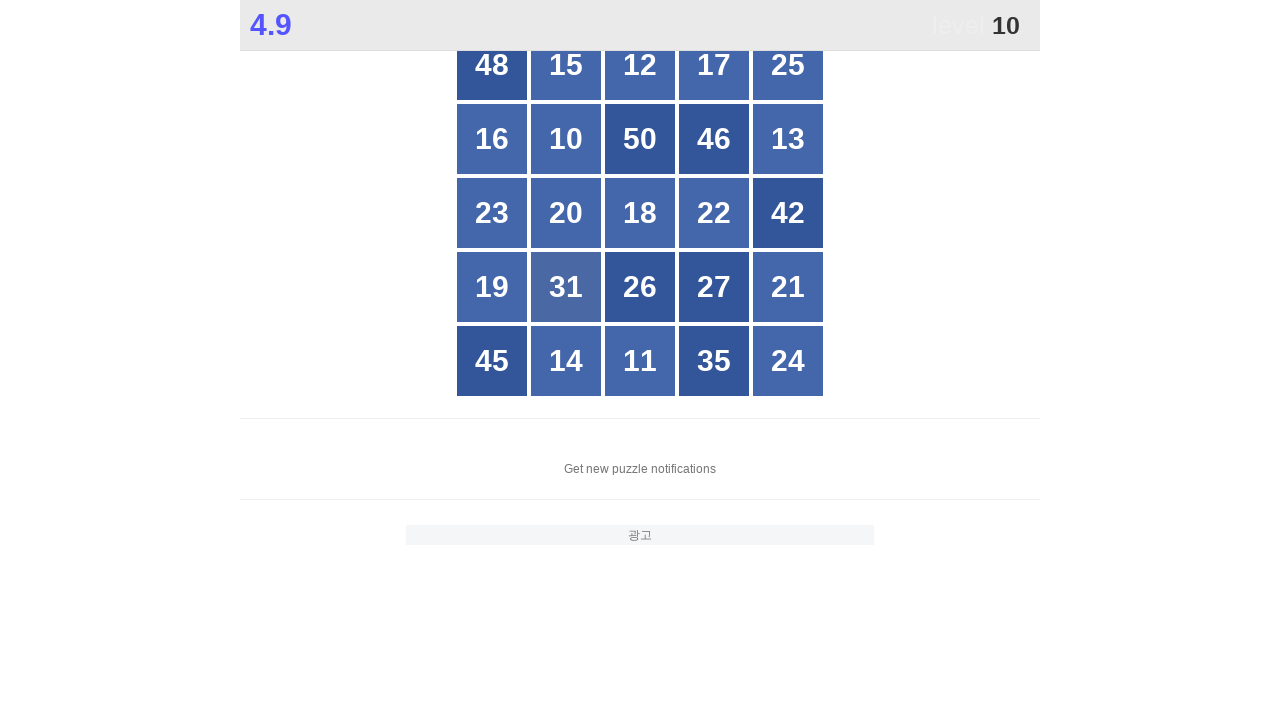

Clicked button number 10 at (566, 139) on xpath=//*[@id="grid"]/div[*] >> nth=6
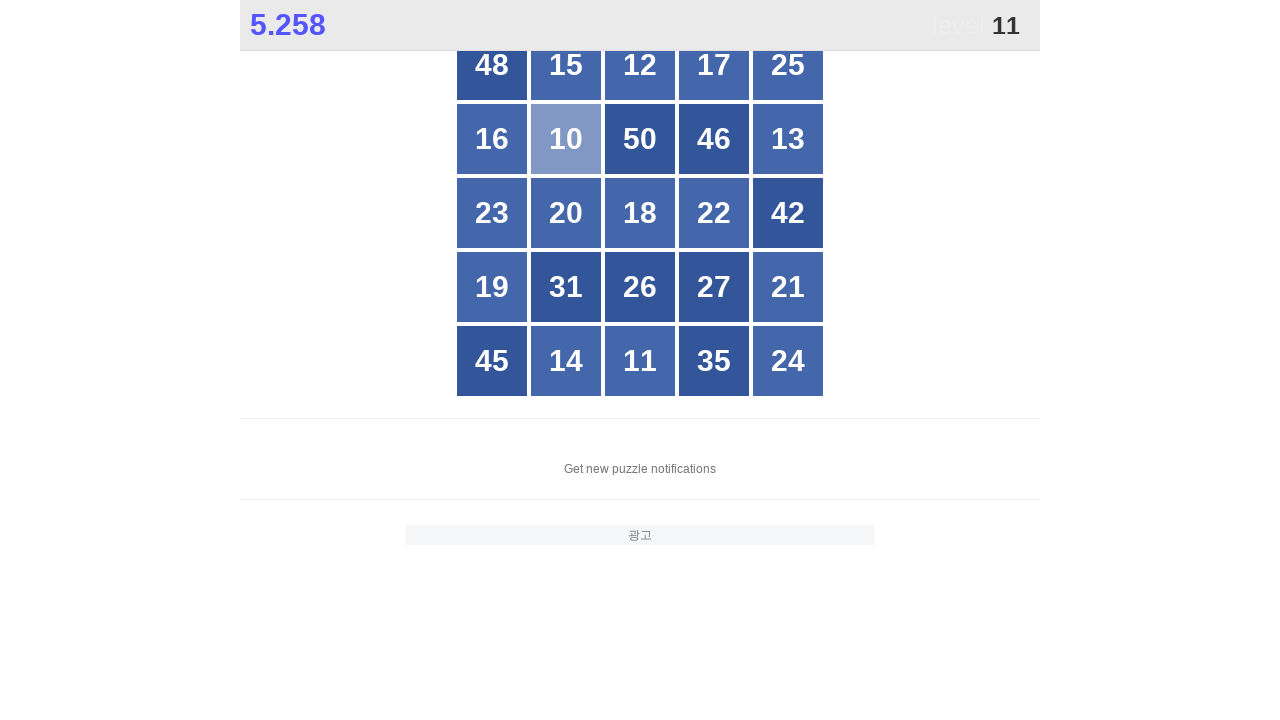

Retrieved all grid buttons to find button 11
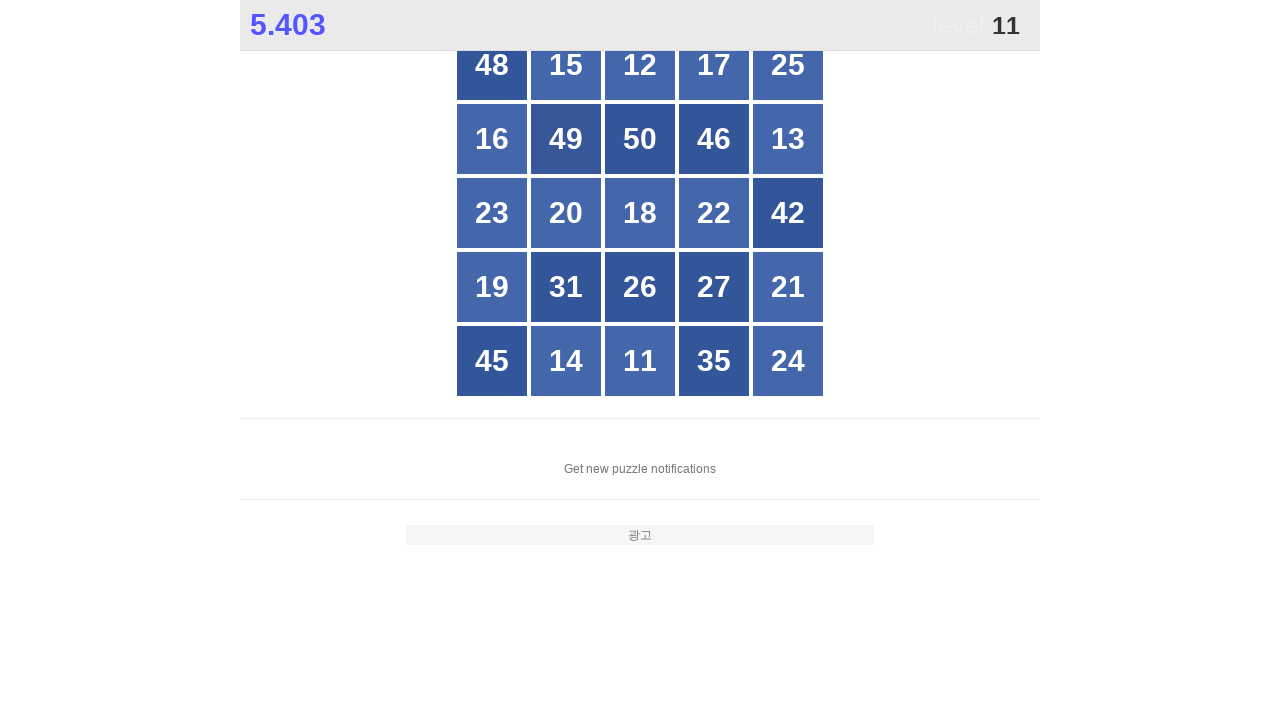

Clicked button number 11 at (640, 361) on xpath=//*[@id="grid"]/div[*] >> nth=22
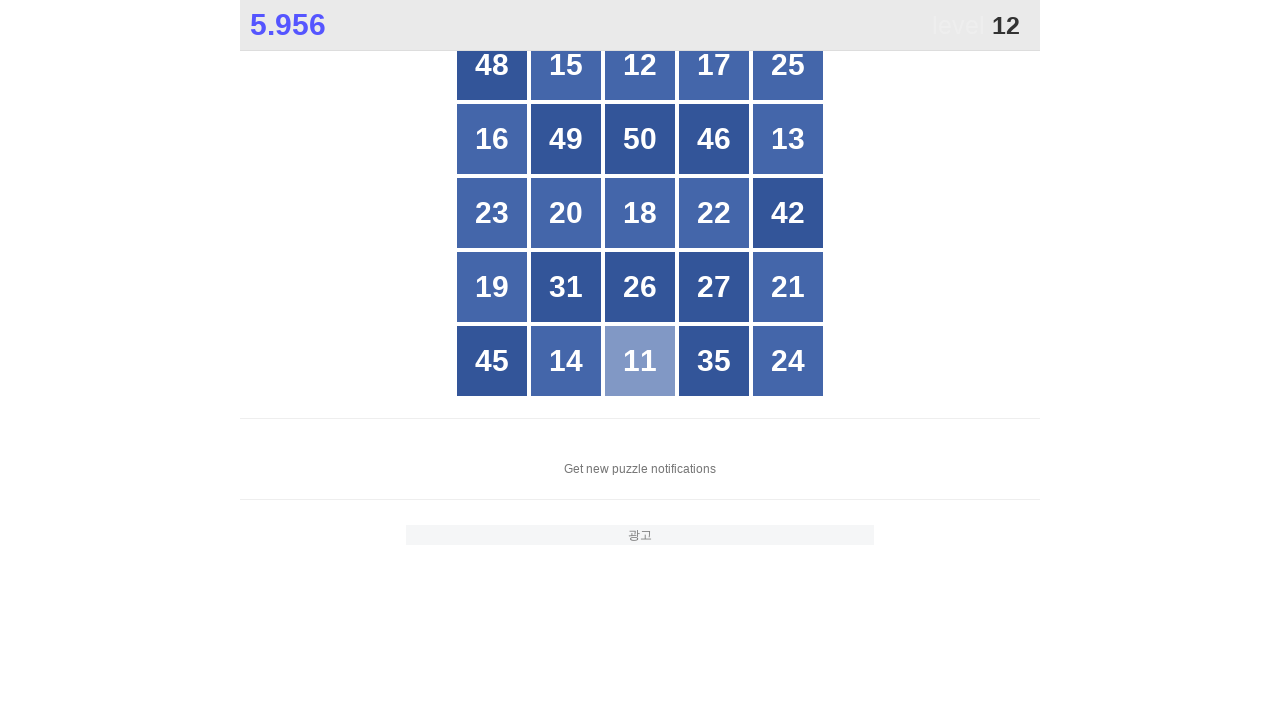

Retrieved all grid buttons to find button 12
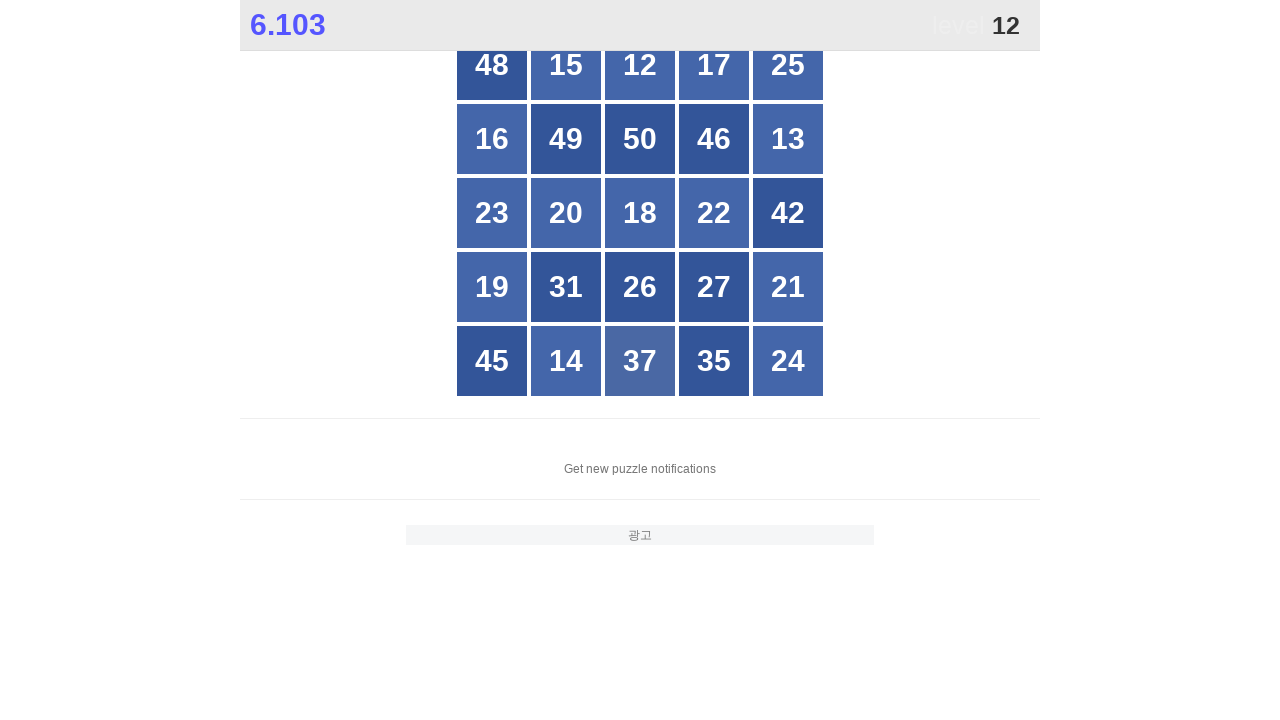

Clicked button number 12 at (640, 65) on xpath=//*[@id="grid"]/div[*] >> nth=2
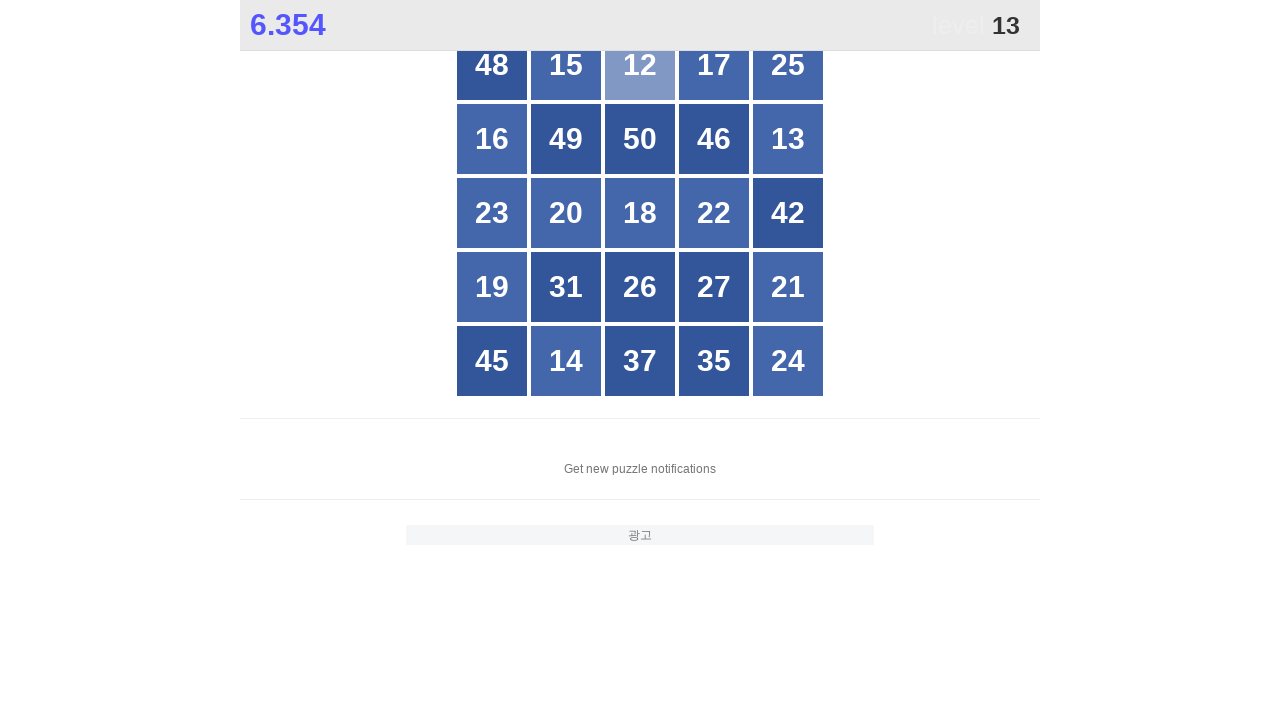

Retrieved all grid buttons to find button 13
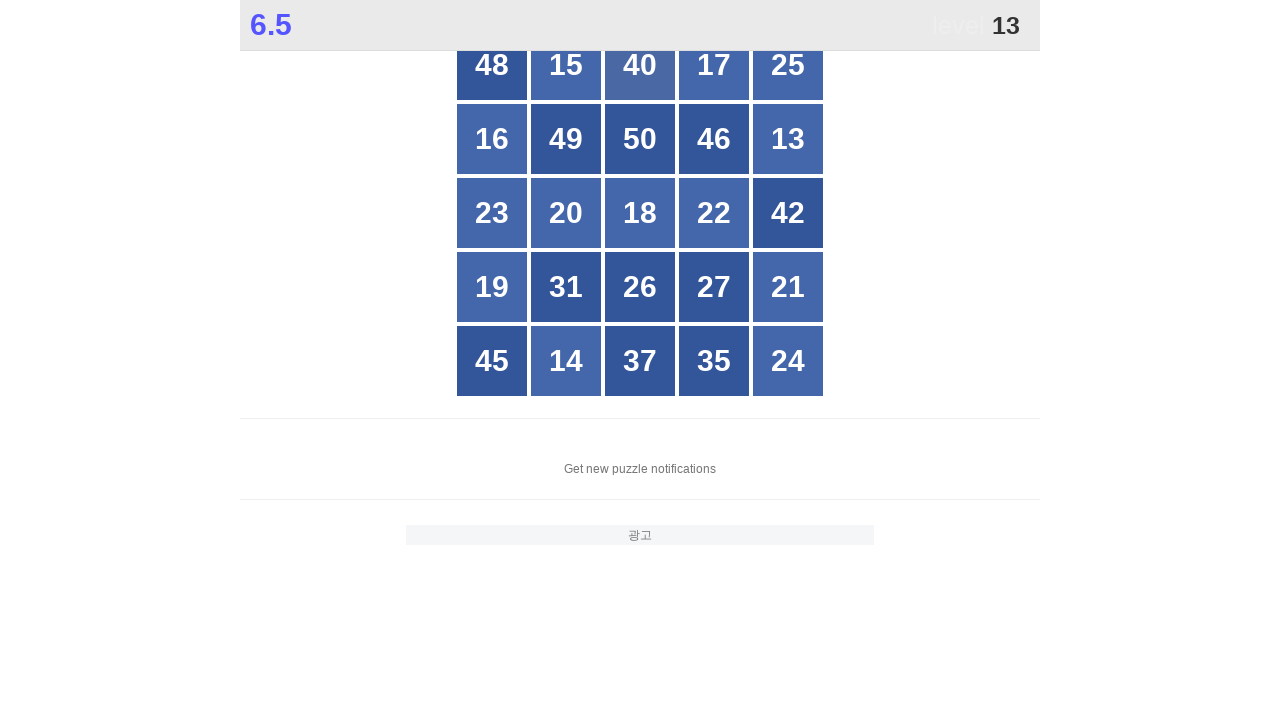

Clicked button number 13 at (788, 139) on xpath=//*[@id="grid"]/div[*] >> nth=9
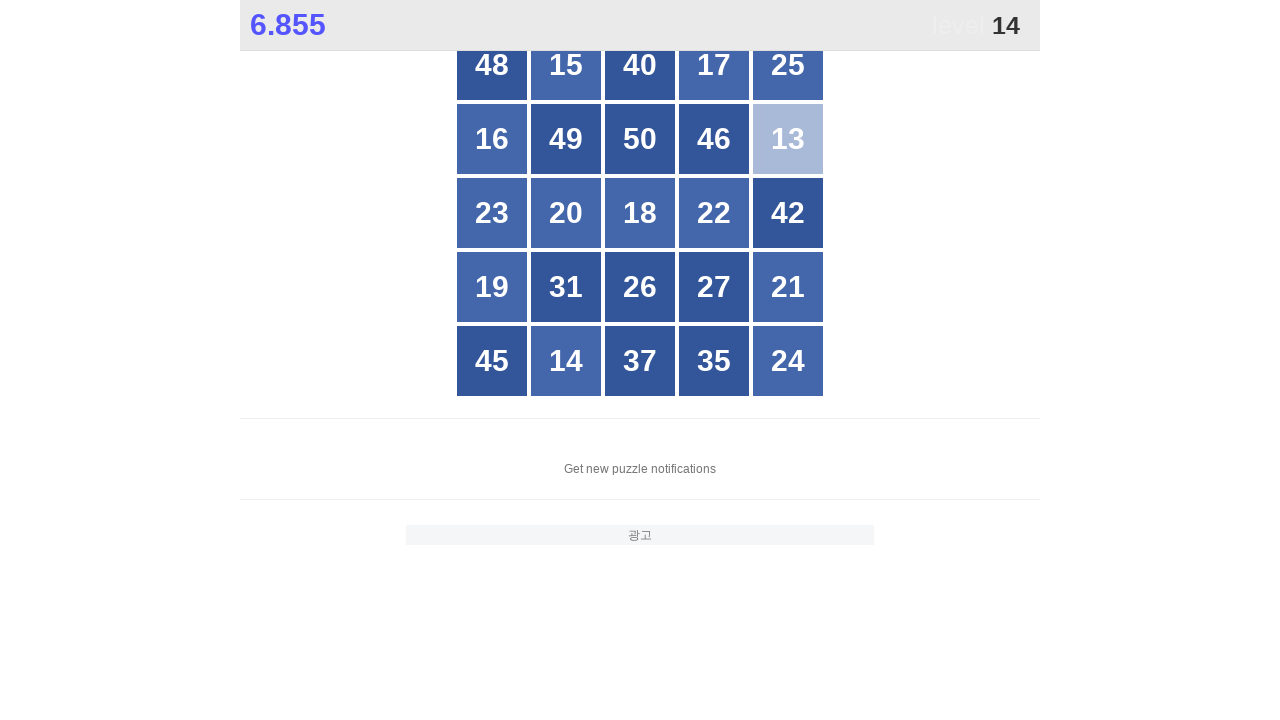

Retrieved all grid buttons to find button 14
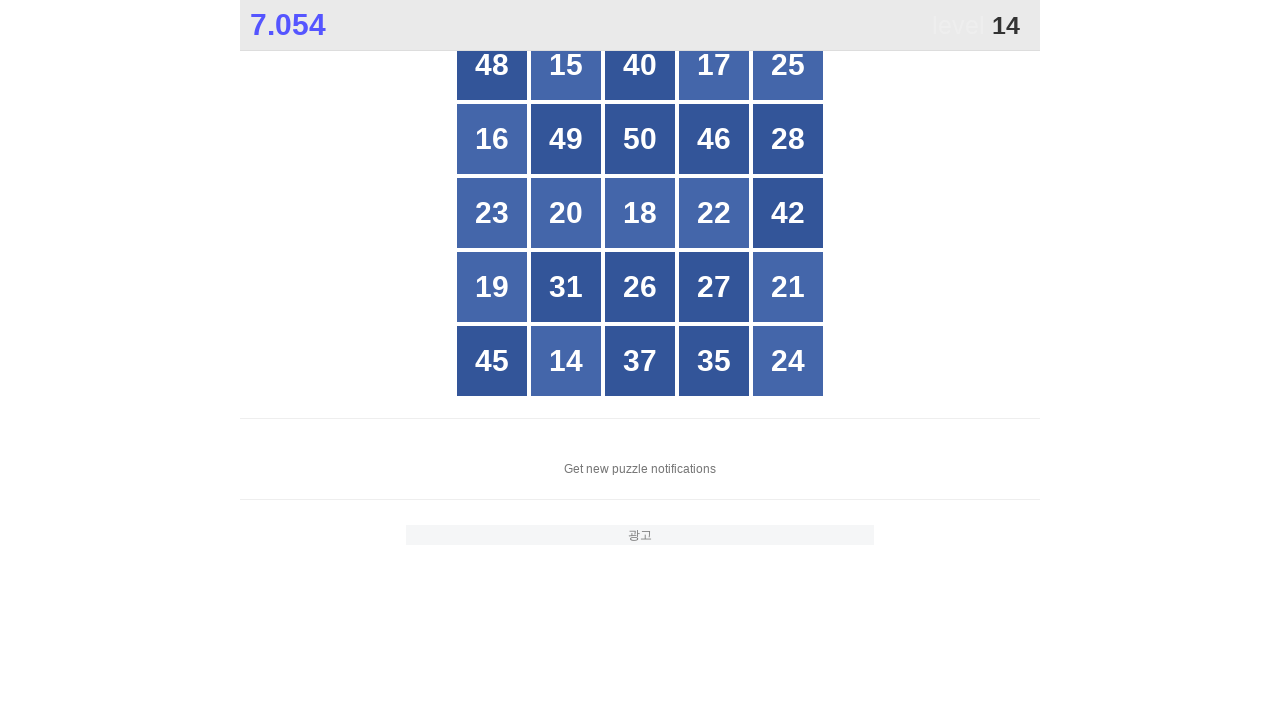

Clicked button number 14 at (566, 361) on xpath=//*[@id="grid"]/div[*] >> nth=21
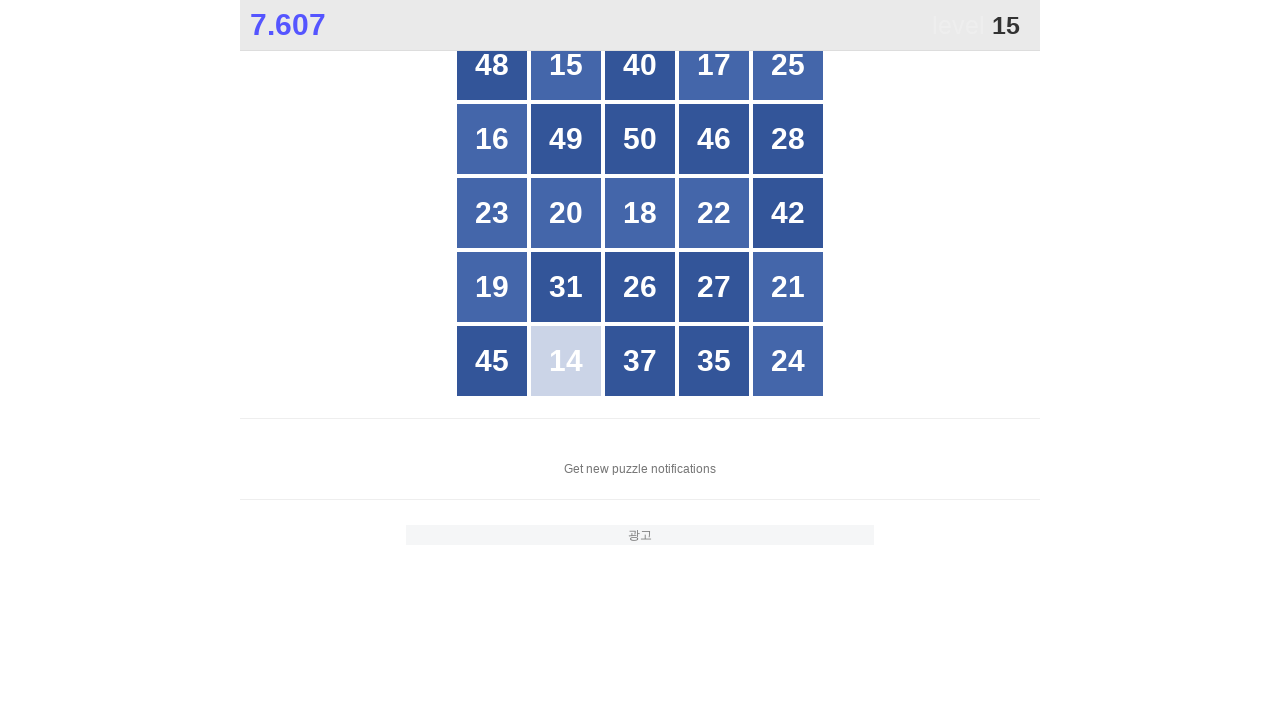

Retrieved all grid buttons to find button 15
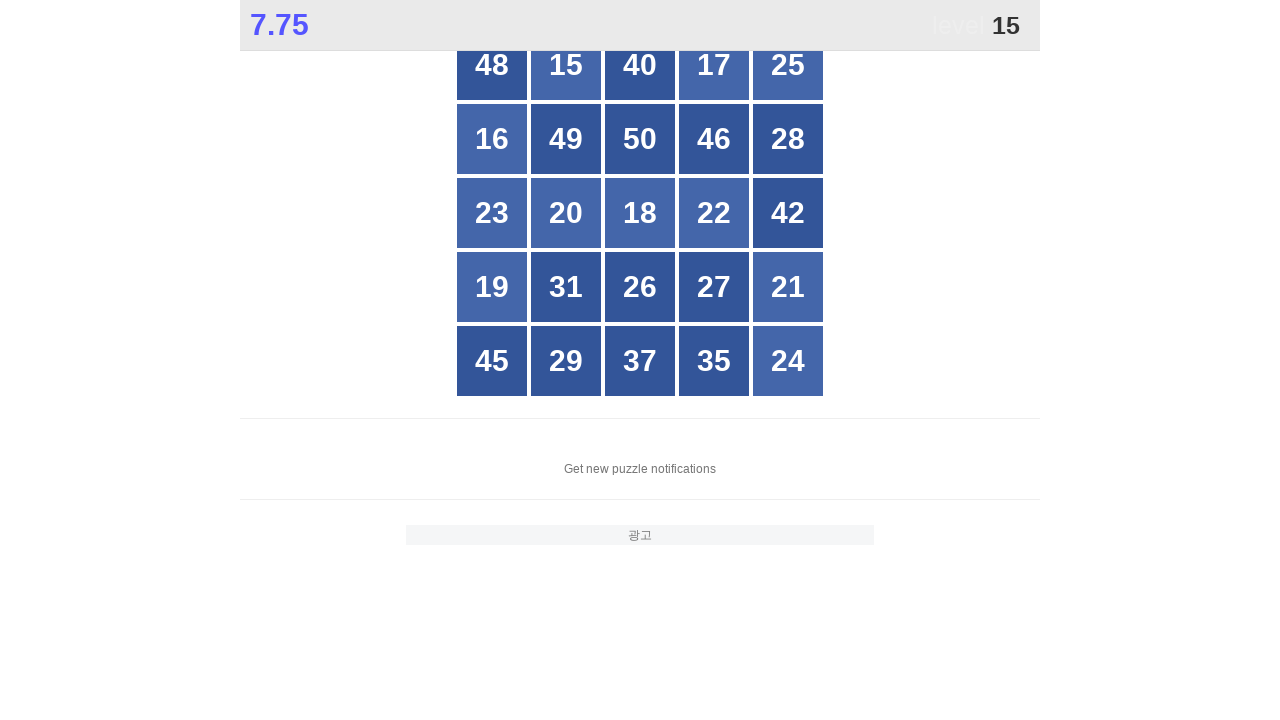

Clicked button number 15 at (566, 65) on xpath=//*[@id="grid"]/div[*] >> nth=1
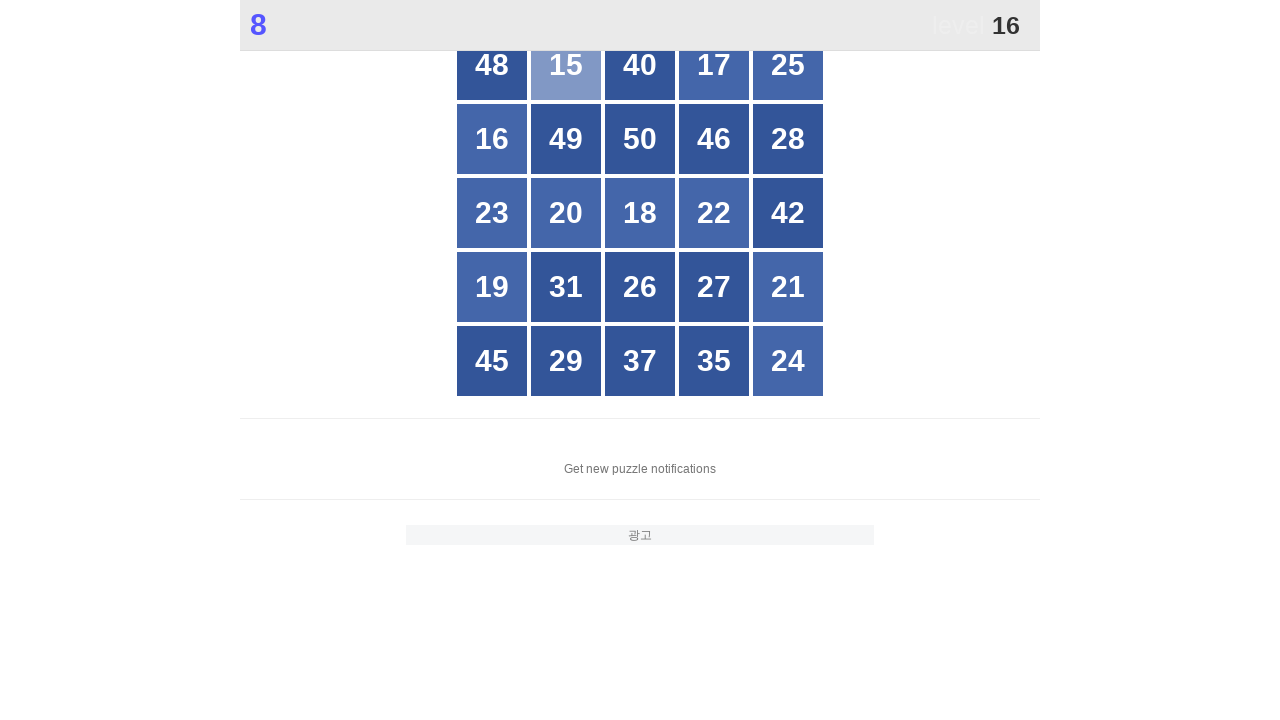

Retrieved all grid buttons to find button 16
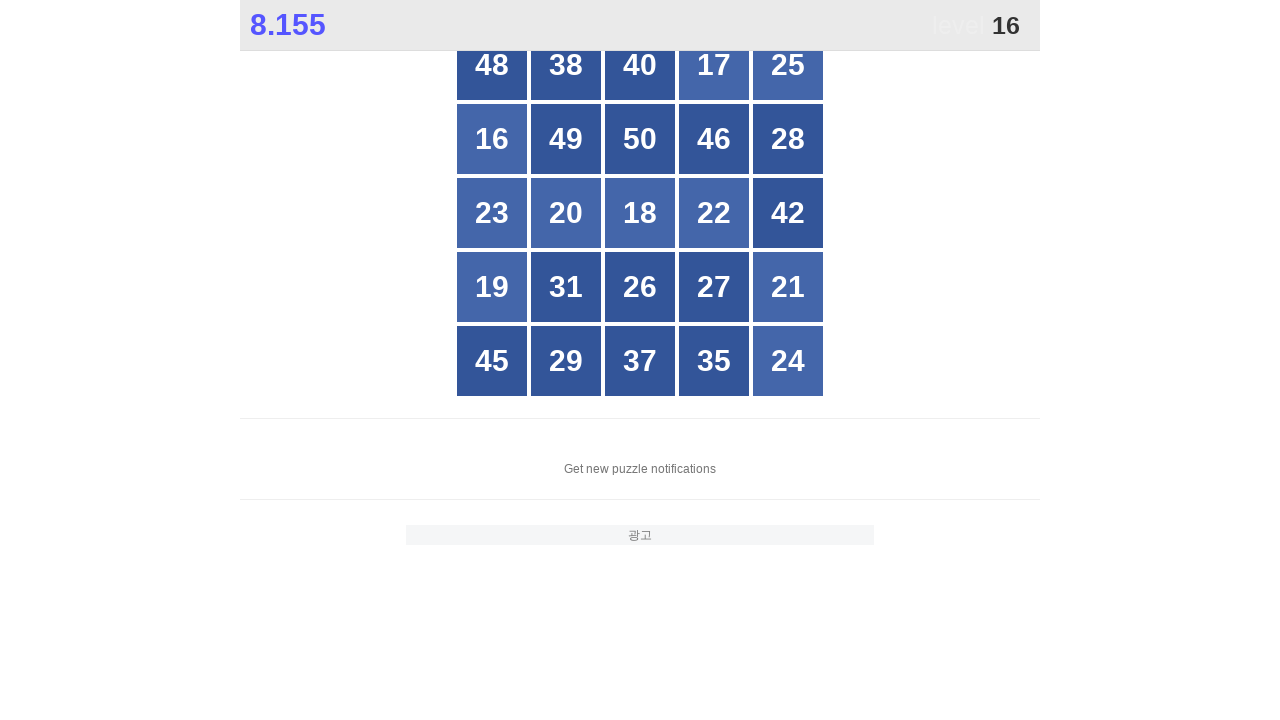

Clicked button number 16 at (492, 139) on xpath=//*[@id="grid"]/div[*] >> nth=5
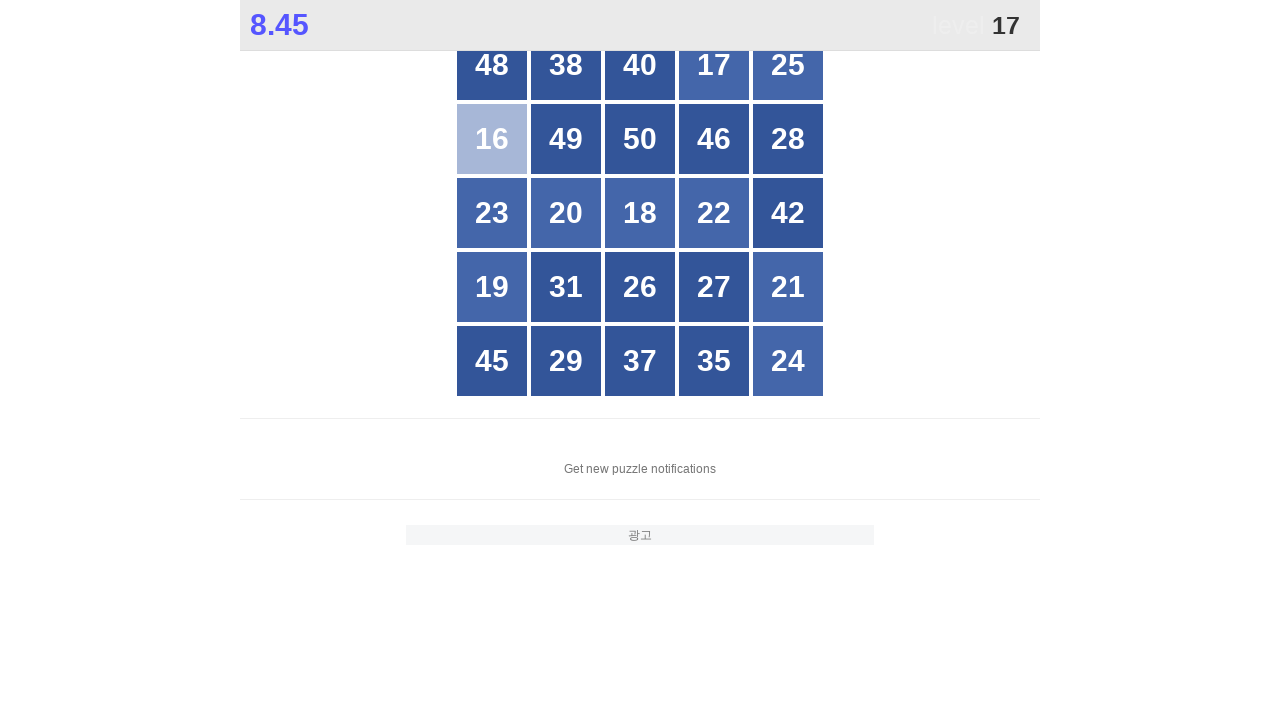

Retrieved all grid buttons to find button 17
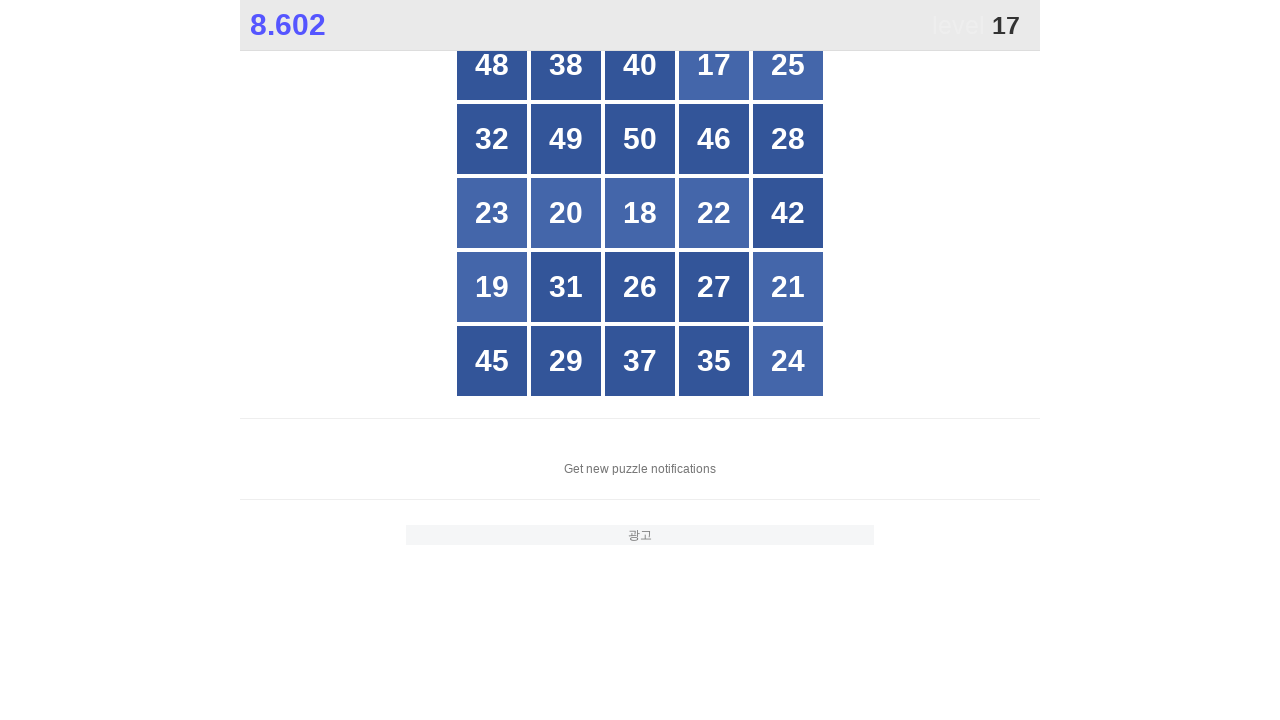

Clicked button number 17 at (714, 65) on xpath=//*[@id="grid"]/div[*] >> nth=3
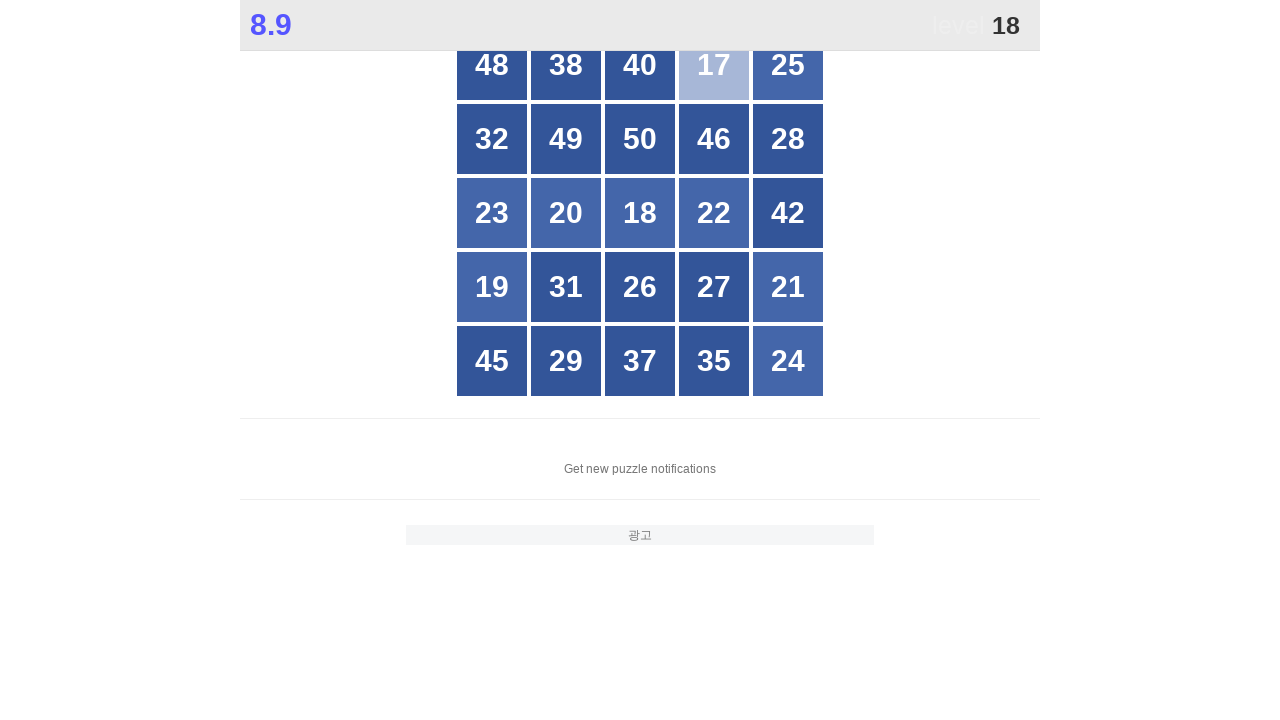

Retrieved all grid buttons to find button 18
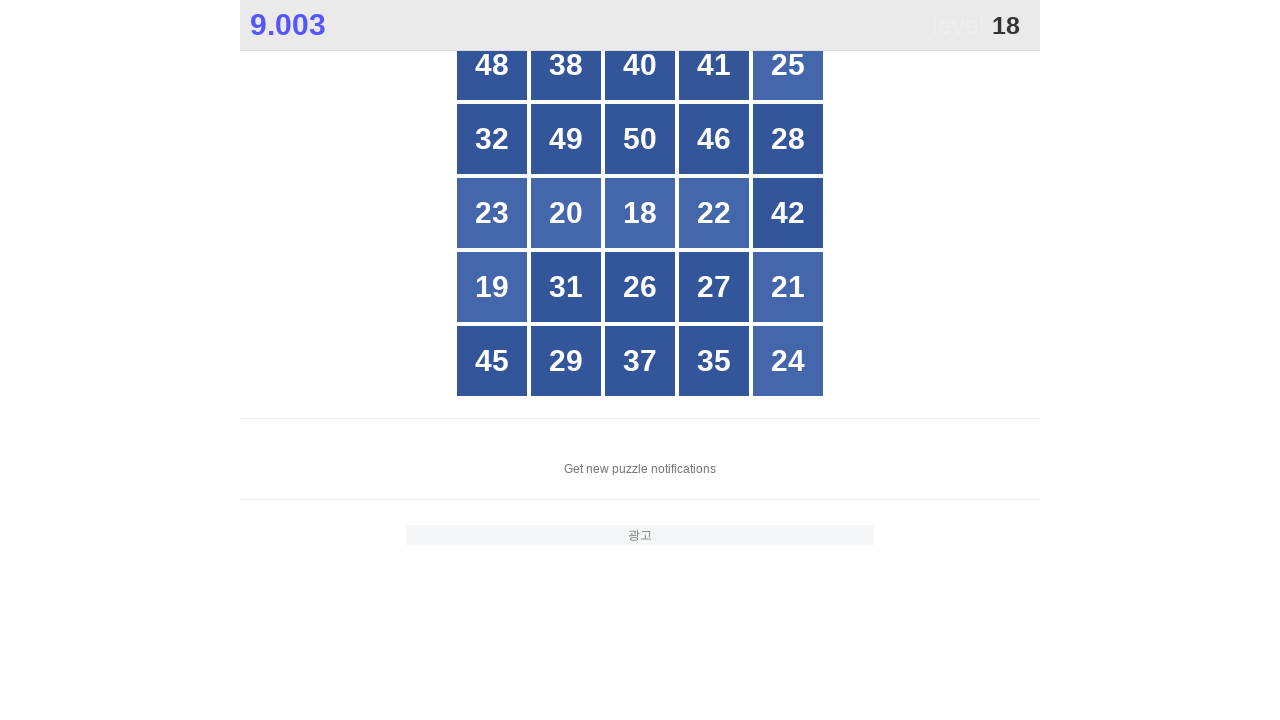

Clicked button number 18 at (640, 213) on xpath=//*[@id="grid"]/div[*] >> nth=12
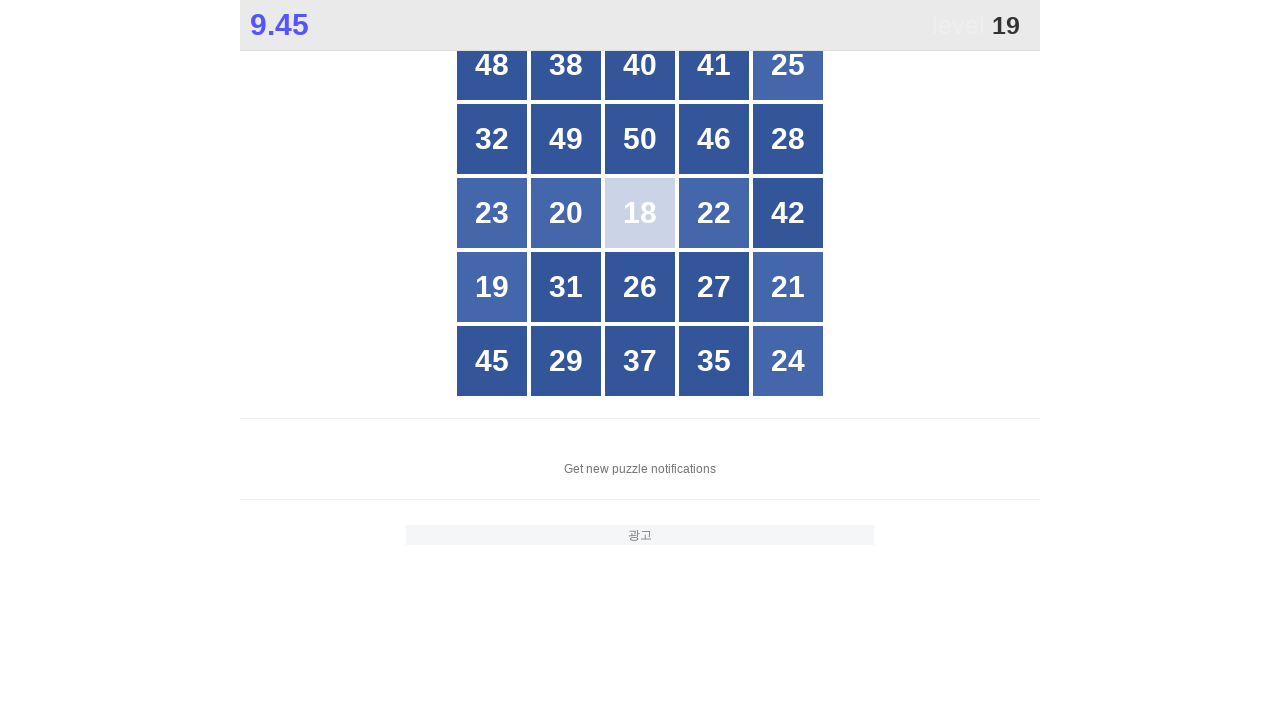

Retrieved all grid buttons to find button 19
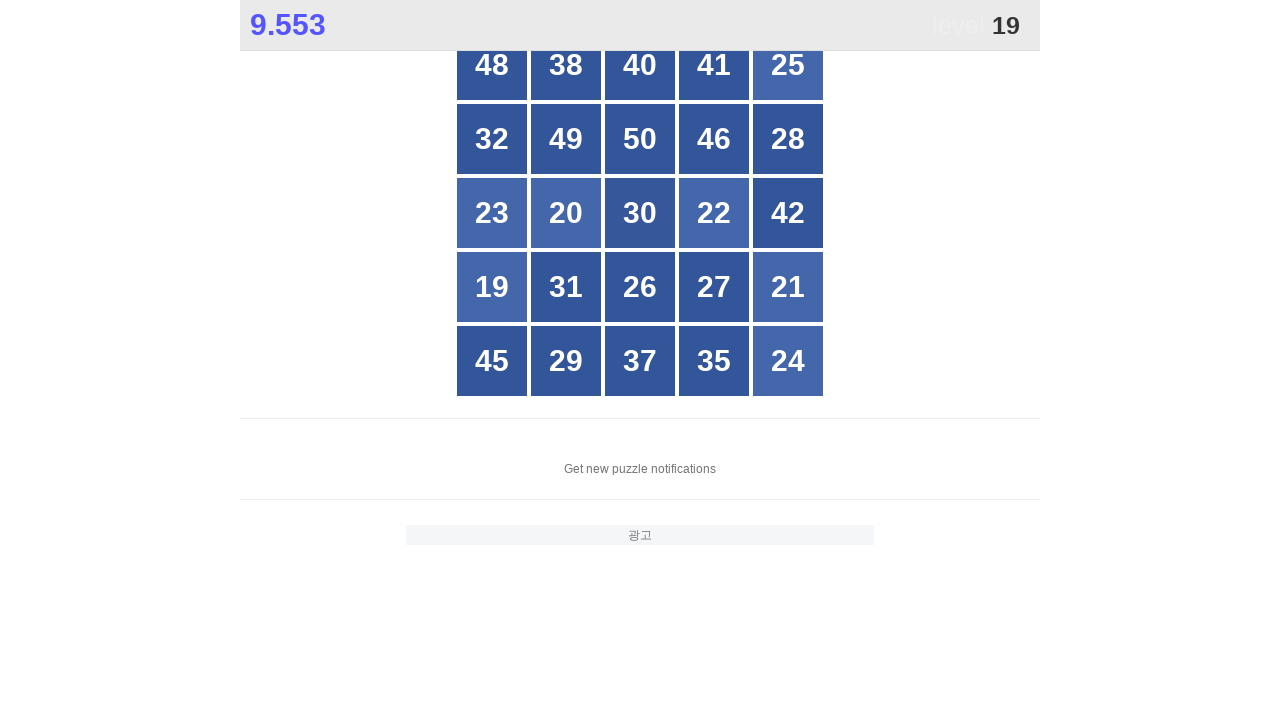

Clicked button number 19 at (492, 287) on xpath=//*[@id="grid"]/div[*] >> nth=15
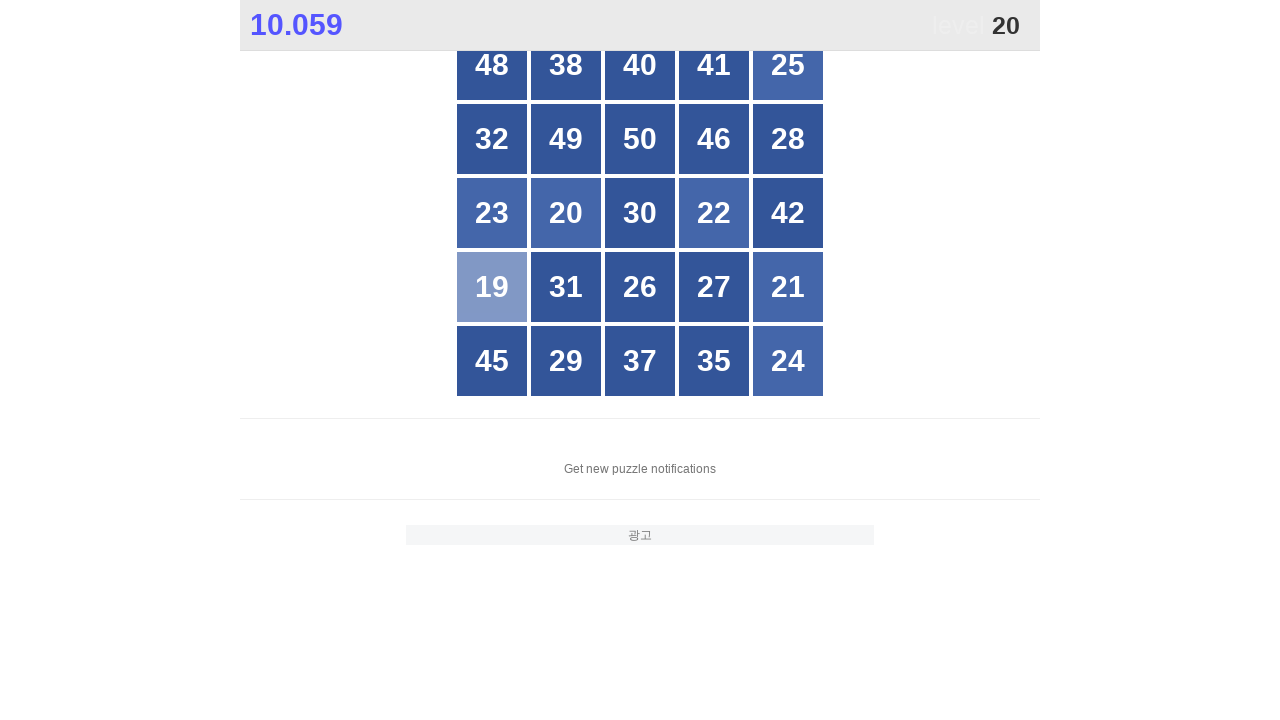

Retrieved all grid buttons to find button 20
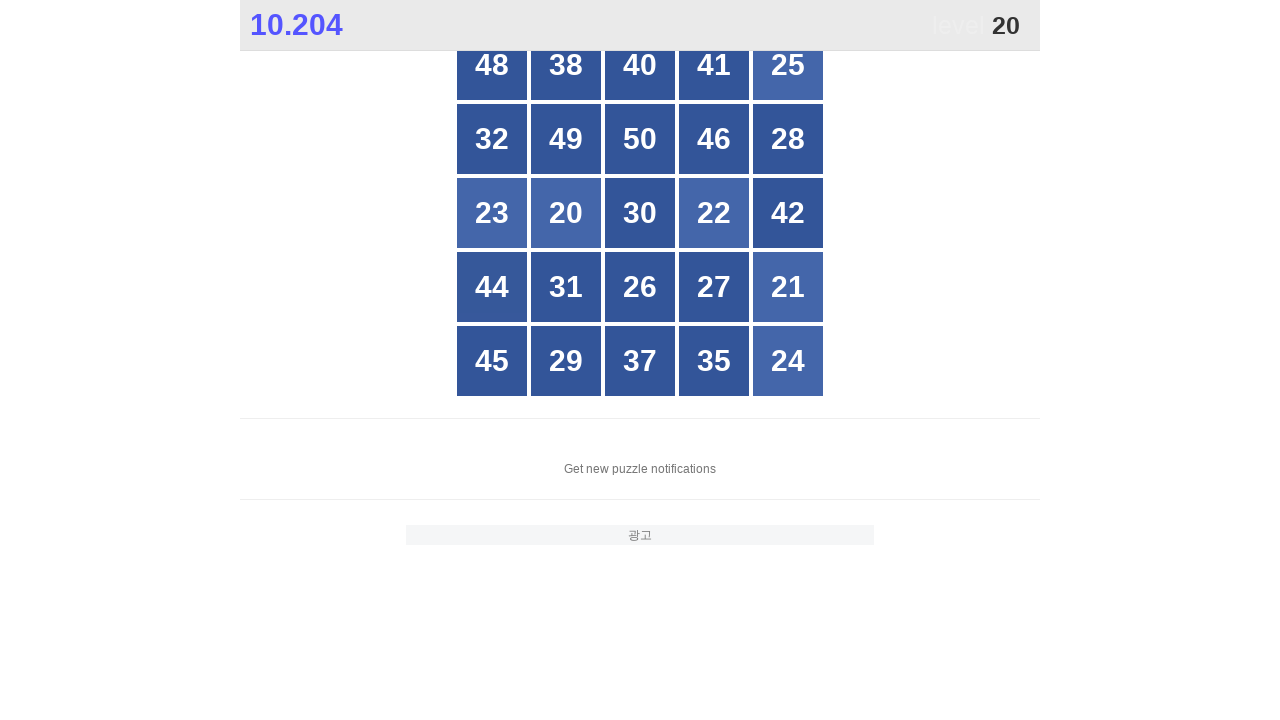

Clicked button number 20 at (566, 213) on xpath=//*[@id="grid"]/div[*] >> nth=11
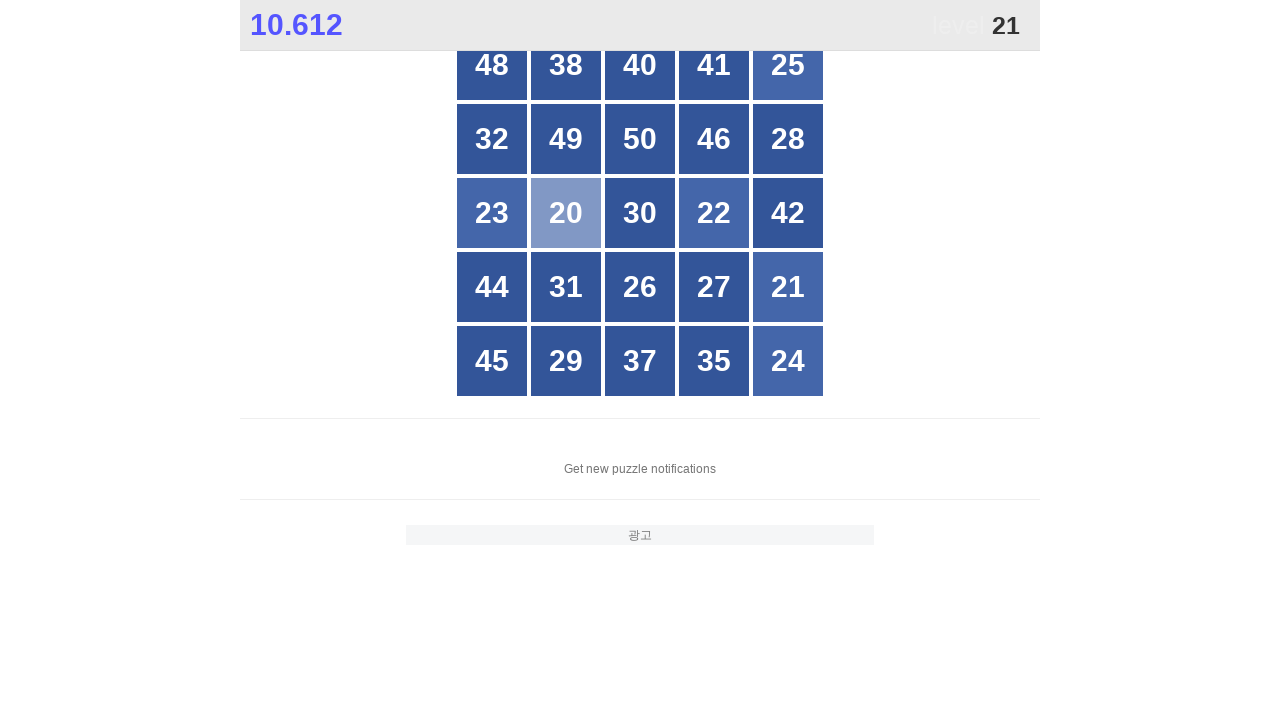

Retrieved all grid buttons to find button 21
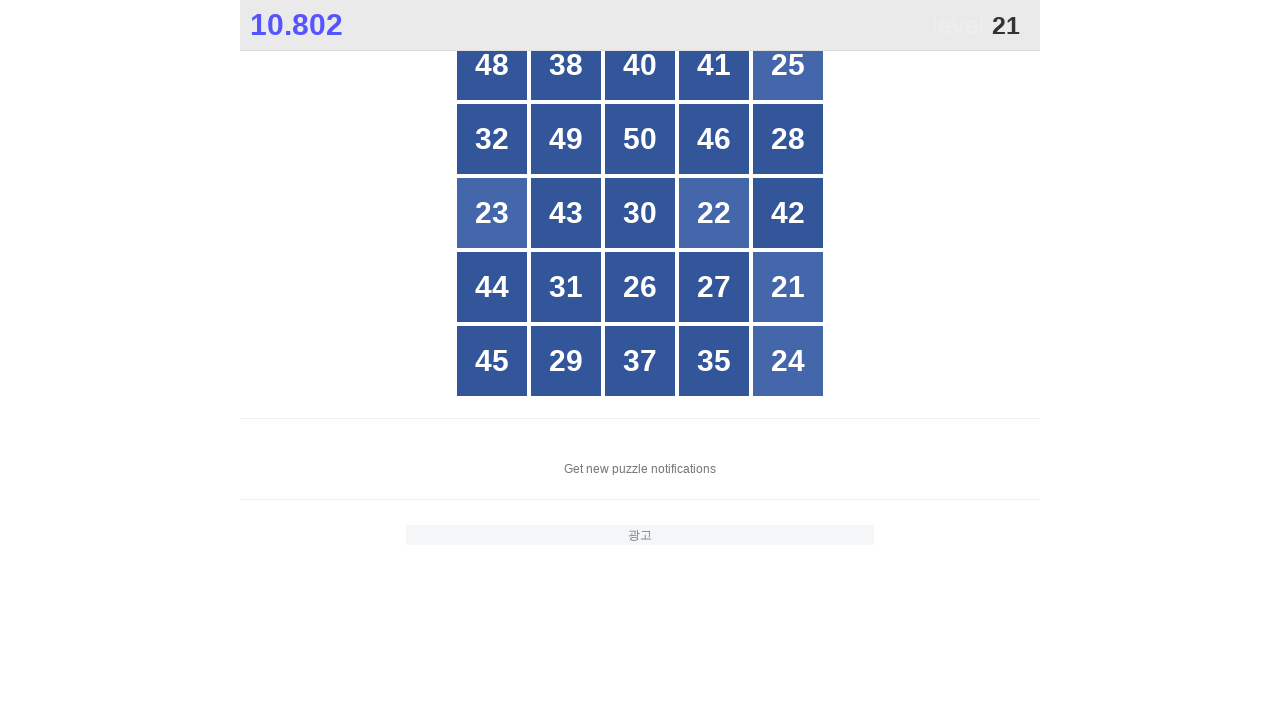

Clicked button number 21 at (788, 287) on xpath=//*[@id="grid"]/div[*] >> nth=19
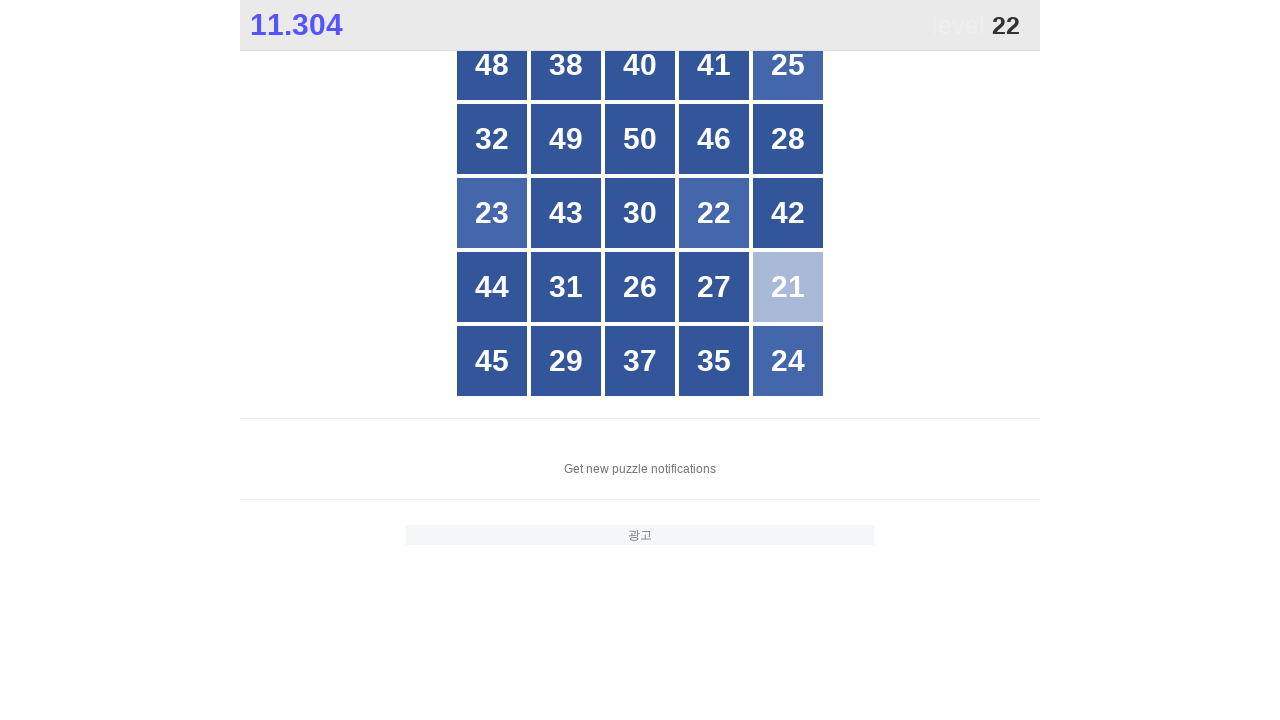

Retrieved all grid buttons to find button 22
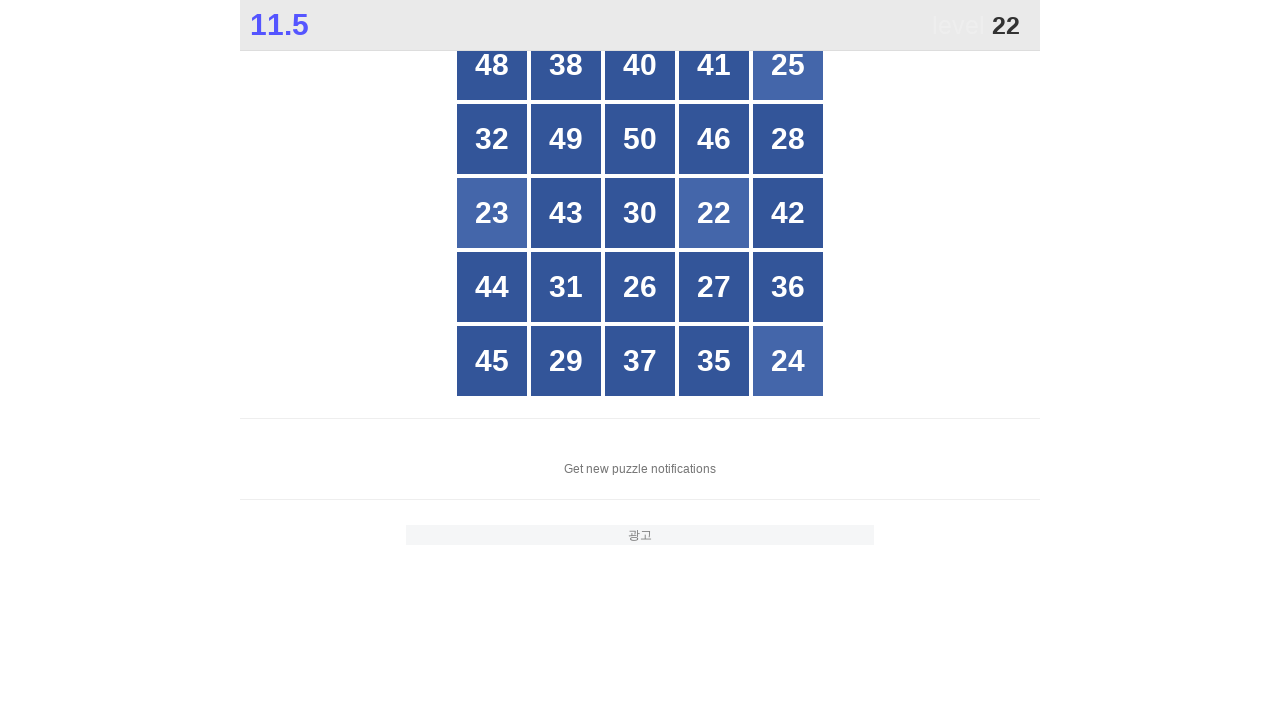

Clicked button number 22 at (714, 213) on xpath=//*[@id="grid"]/div[*] >> nth=13
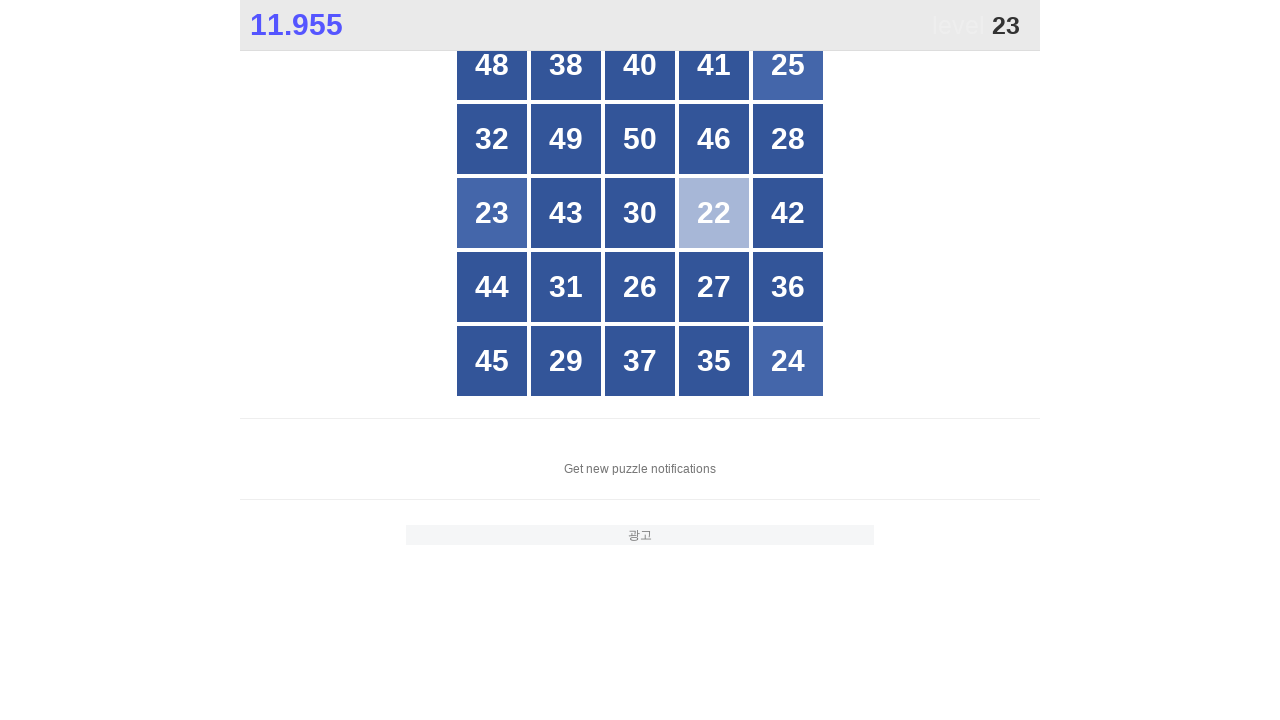

Retrieved all grid buttons to find button 23
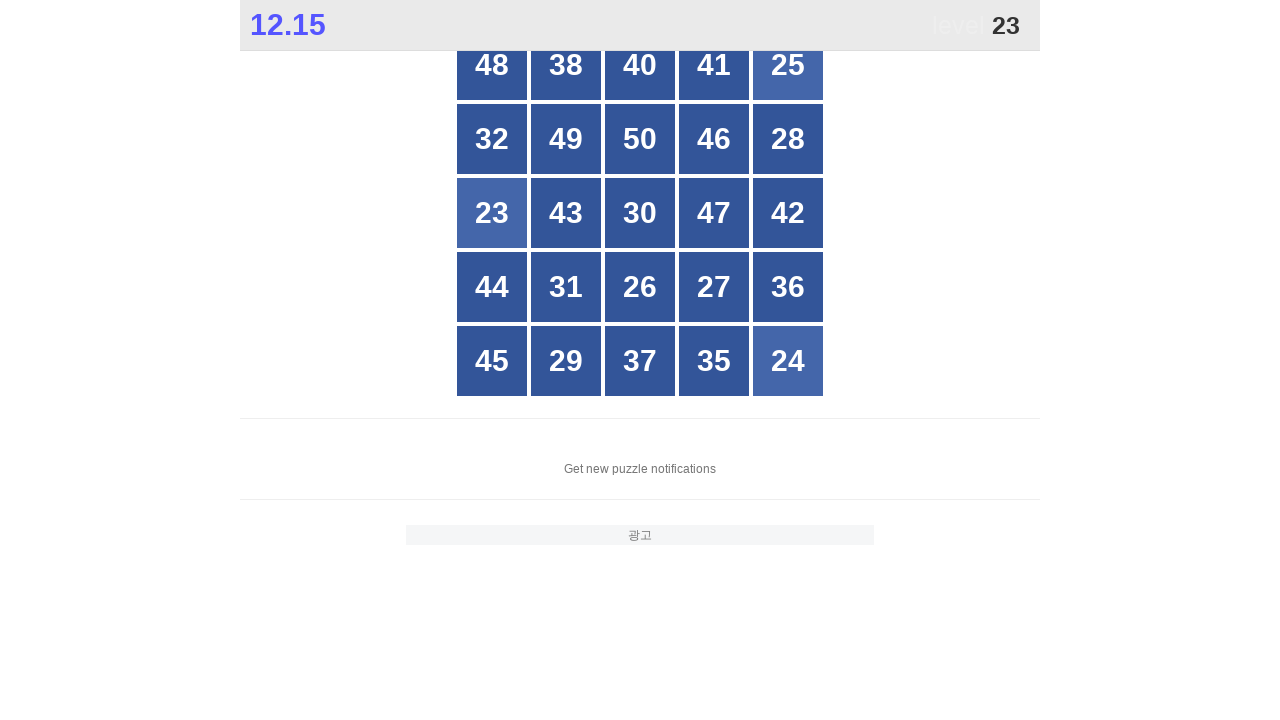

Clicked button number 23 at (492, 213) on xpath=//*[@id="grid"]/div[*] >> nth=10
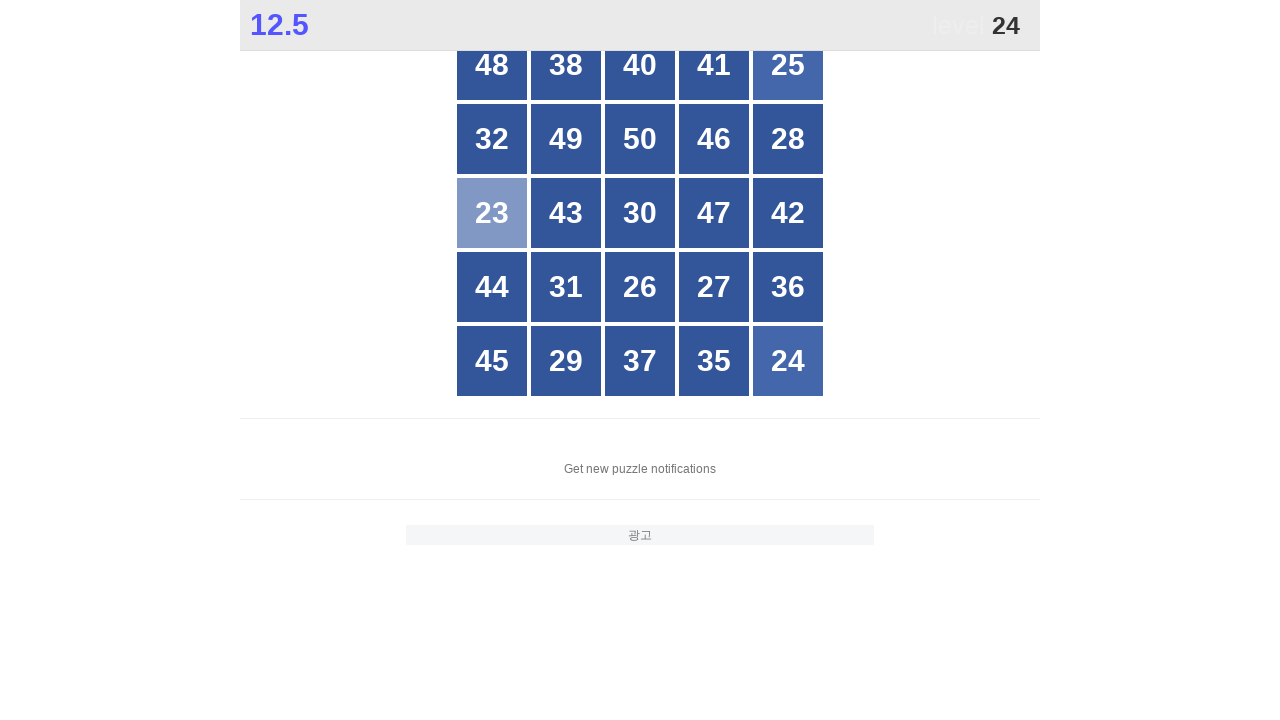

Retrieved all grid buttons to find button 24
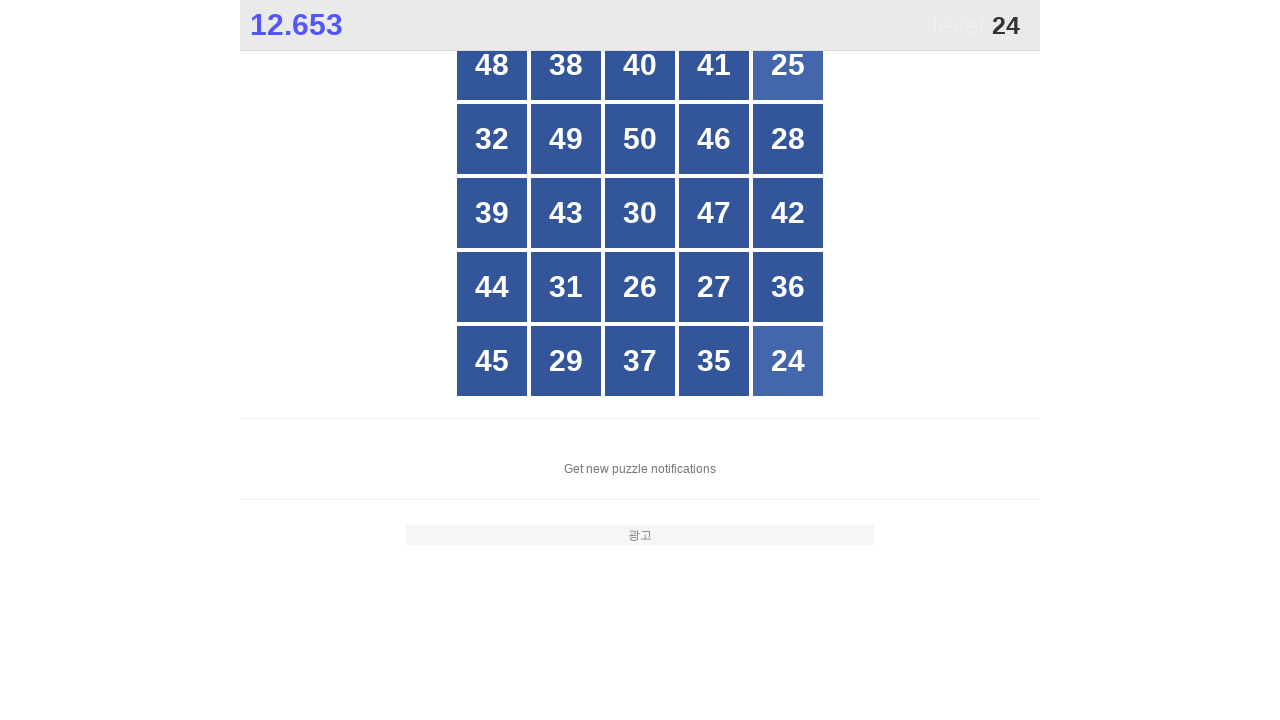

Clicked button number 24 at (788, 361) on xpath=//*[@id="grid"]/div[*] >> nth=24
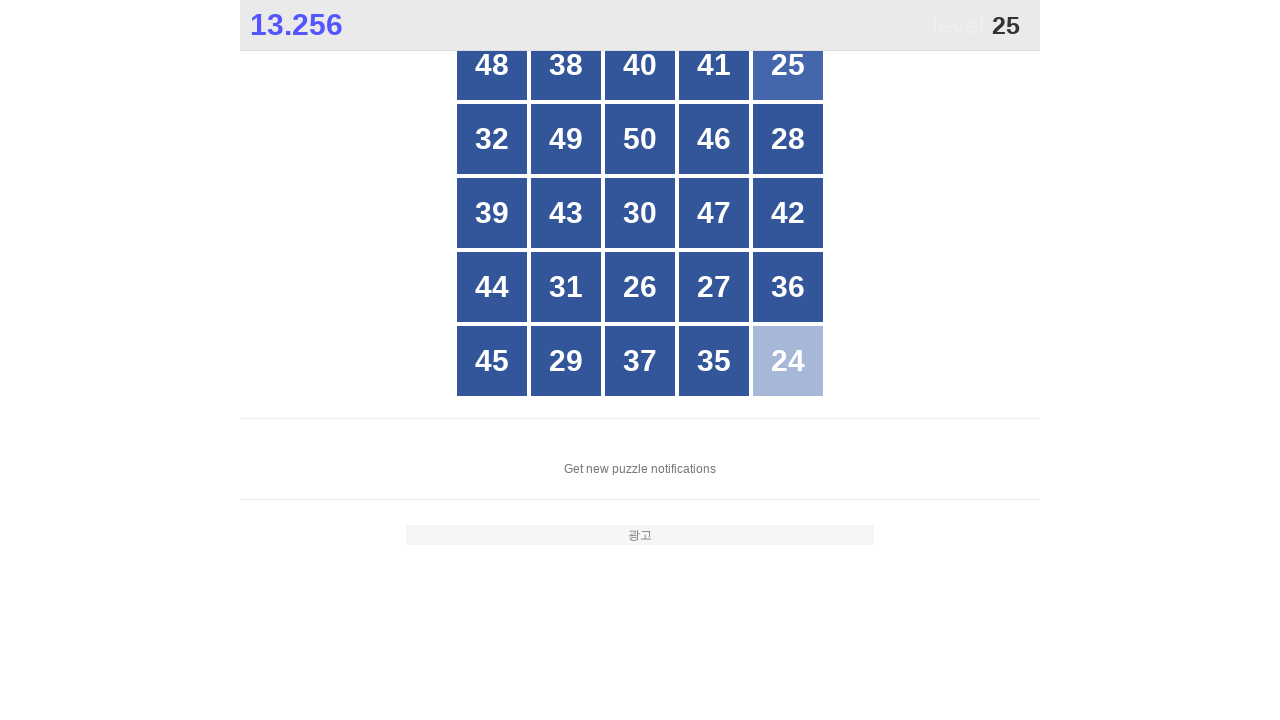

Retrieved all grid buttons to find button 25
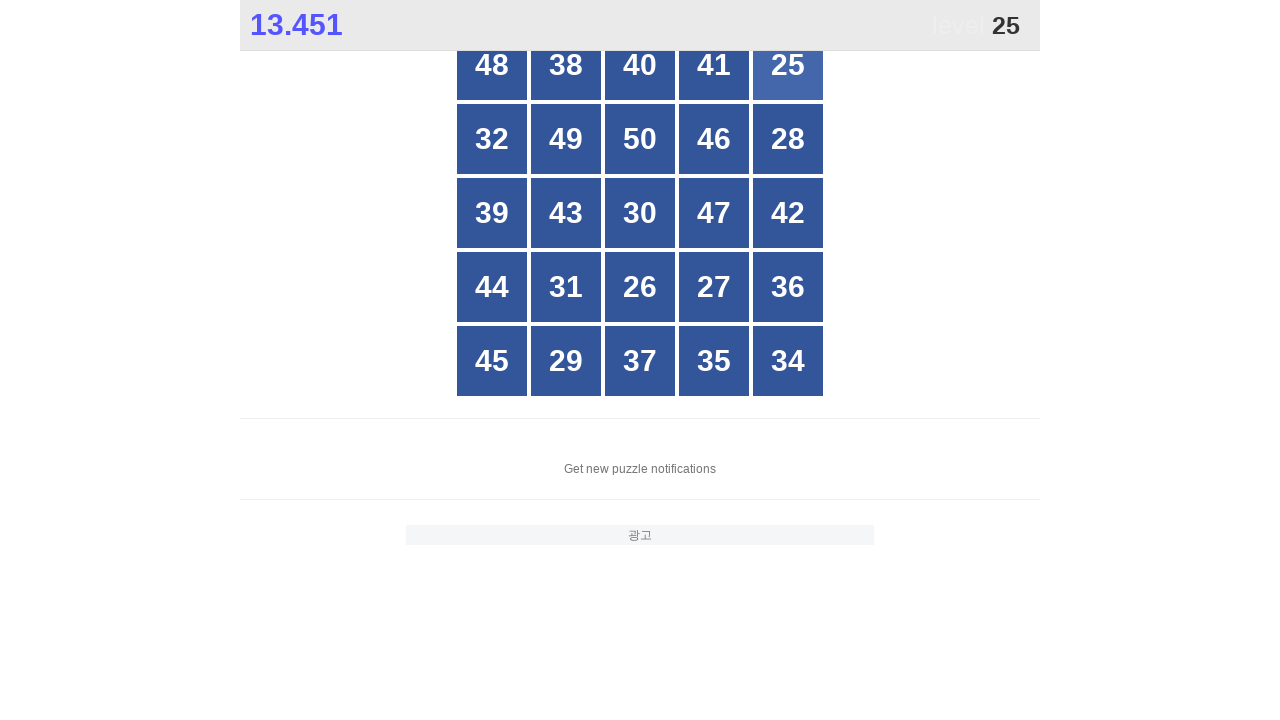

Clicked button number 25 at (788, 65) on xpath=//*[@id="grid"]/div[*] >> nth=4
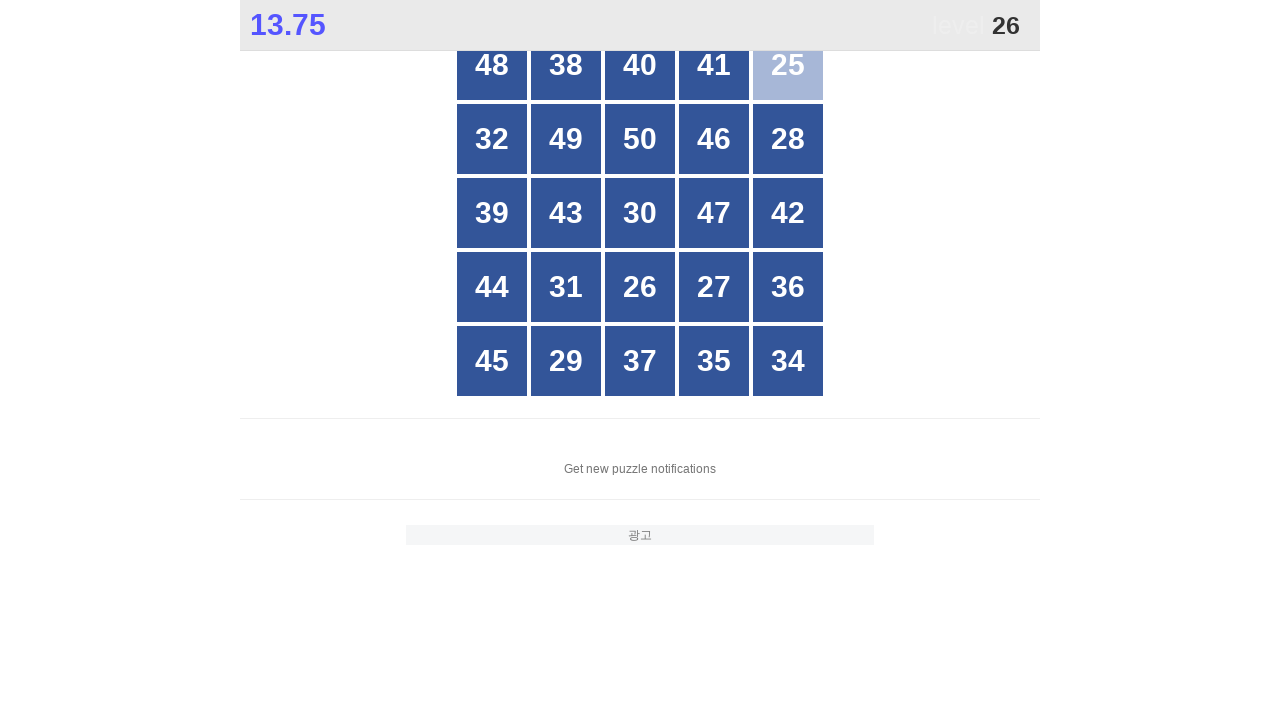

Retrieved all grid buttons to find button 26
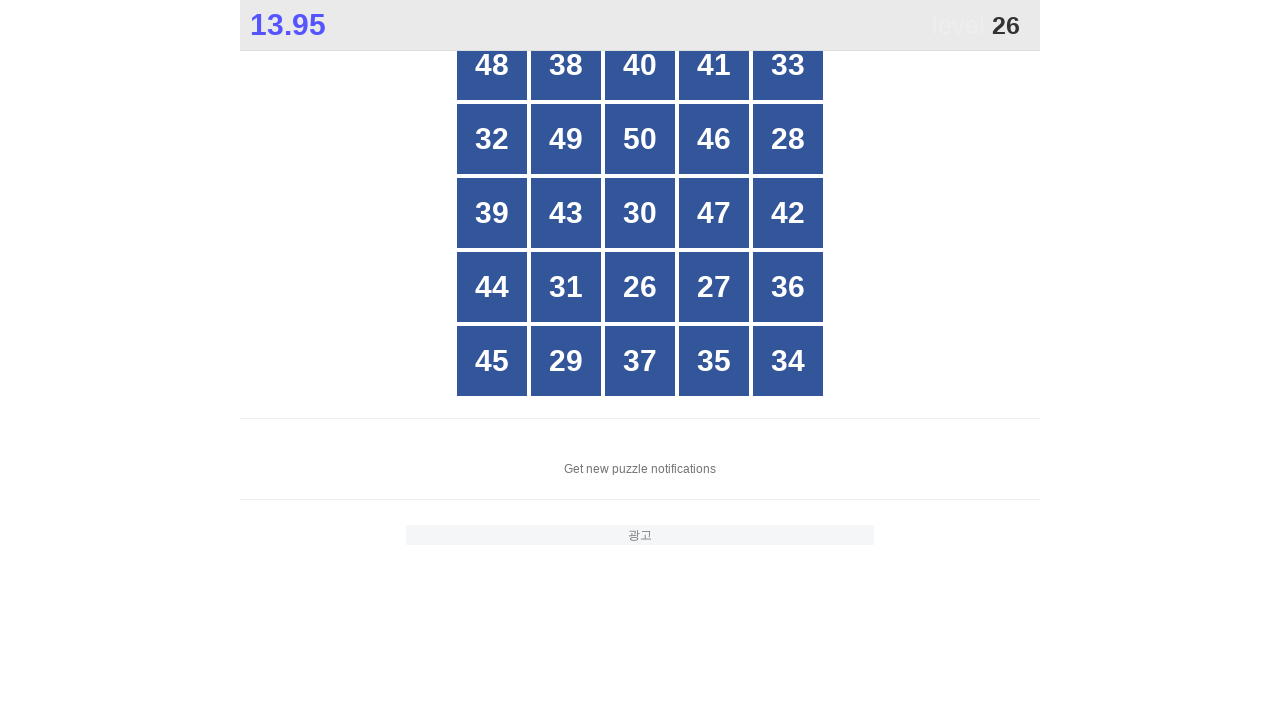

Clicked button number 26 at (640, 287) on xpath=//*[@id="grid"]/div[*] >> nth=17
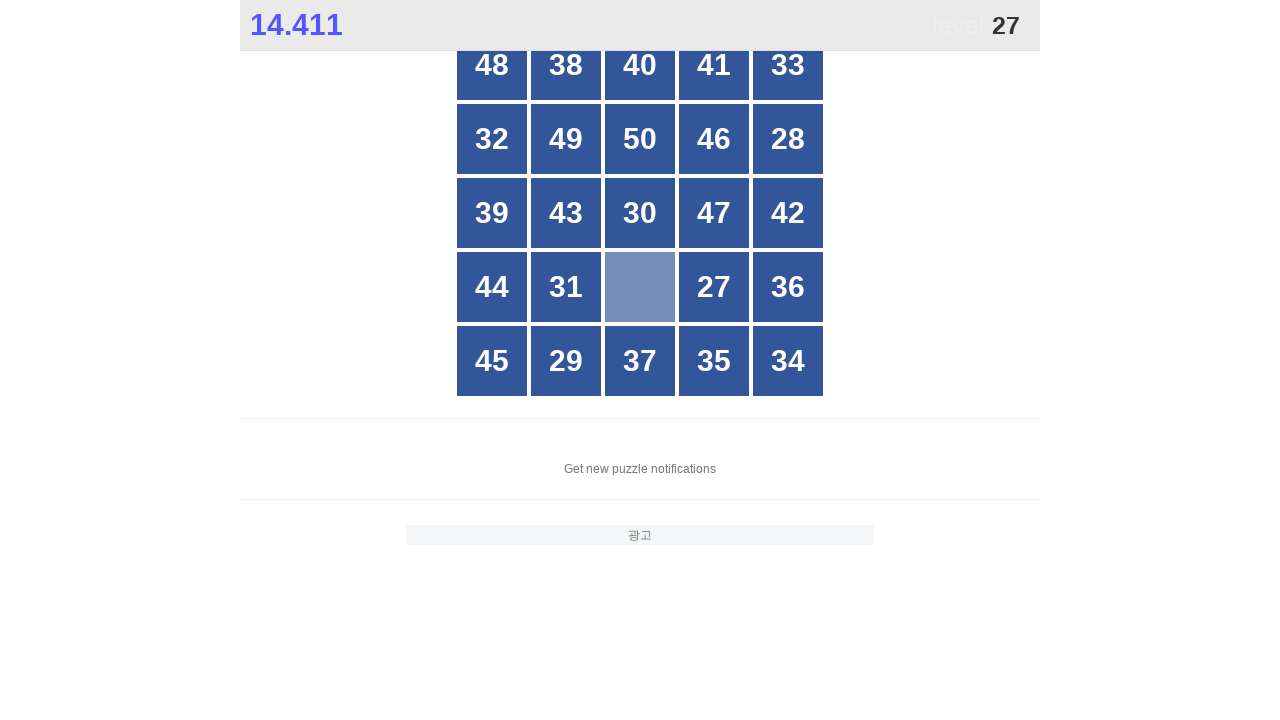

Retrieved all grid buttons to find button 27
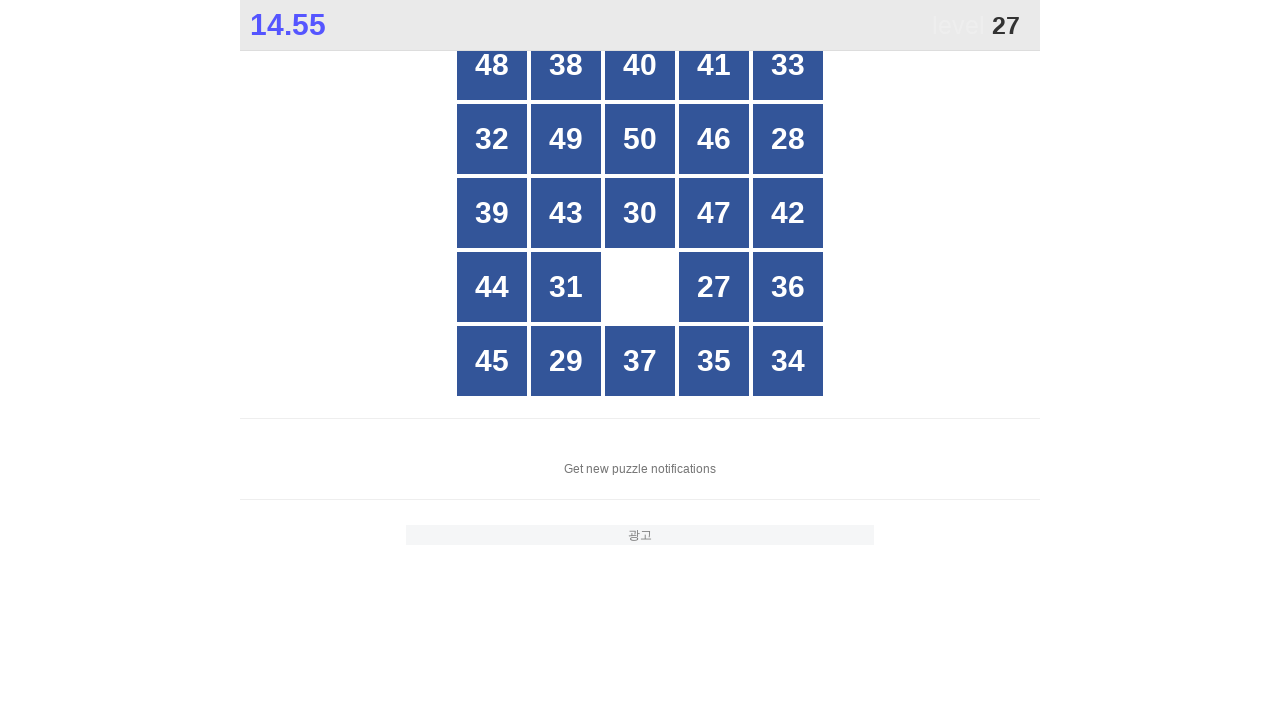

Clicked button number 27 at (714, 287) on xpath=//*[@id="grid"]/div[*] >> nth=17
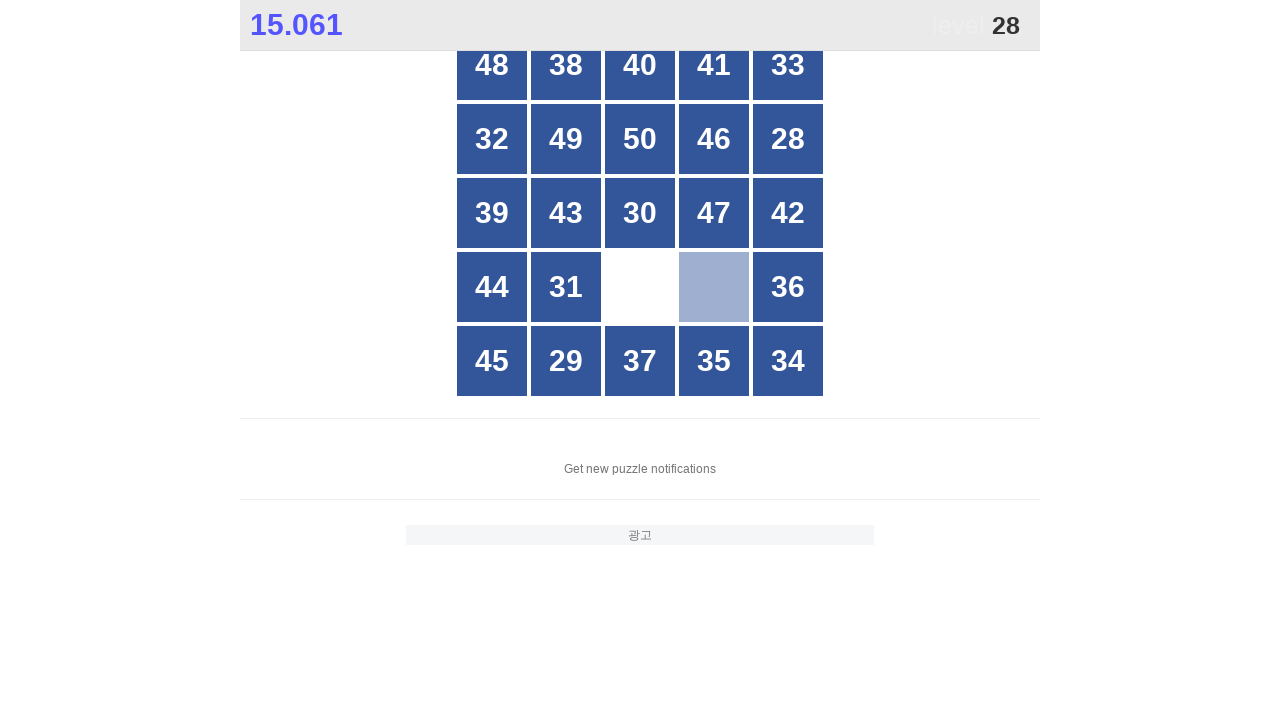

Retrieved all grid buttons to find button 28
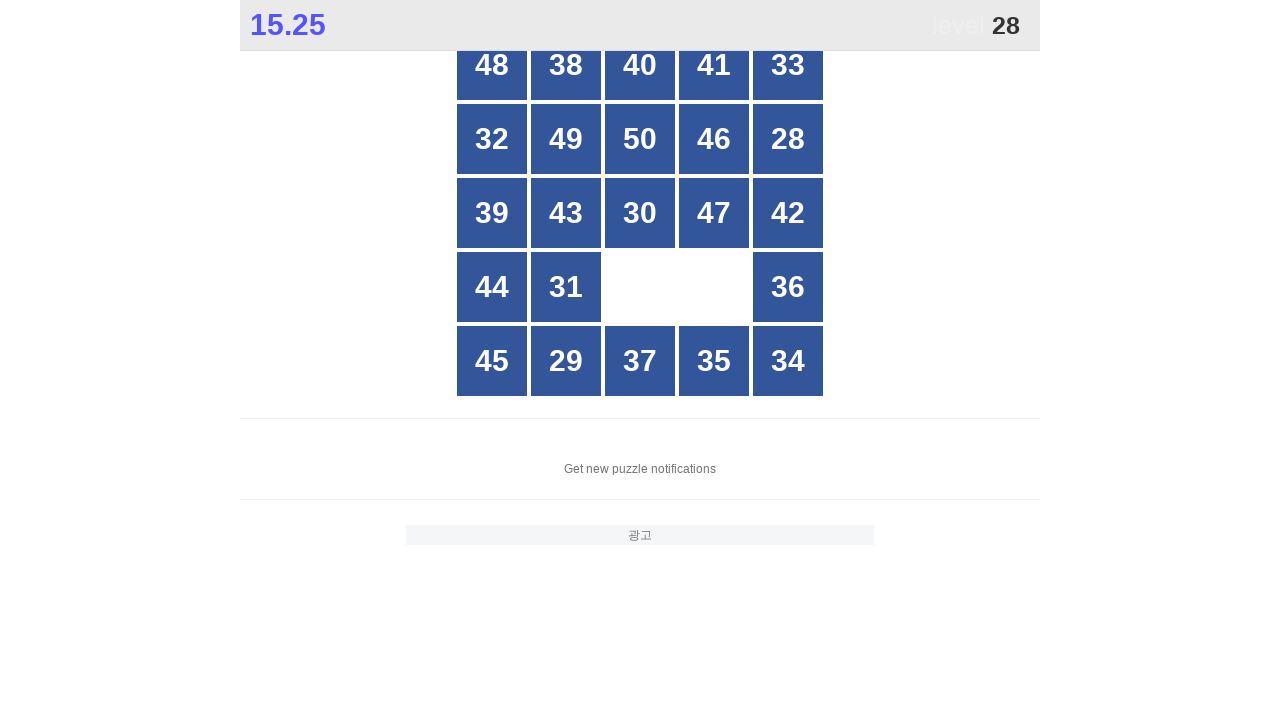

Clicked button number 28 at (788, 139) on xpath=//*[@id="grid"]/div[*] >> nth=9
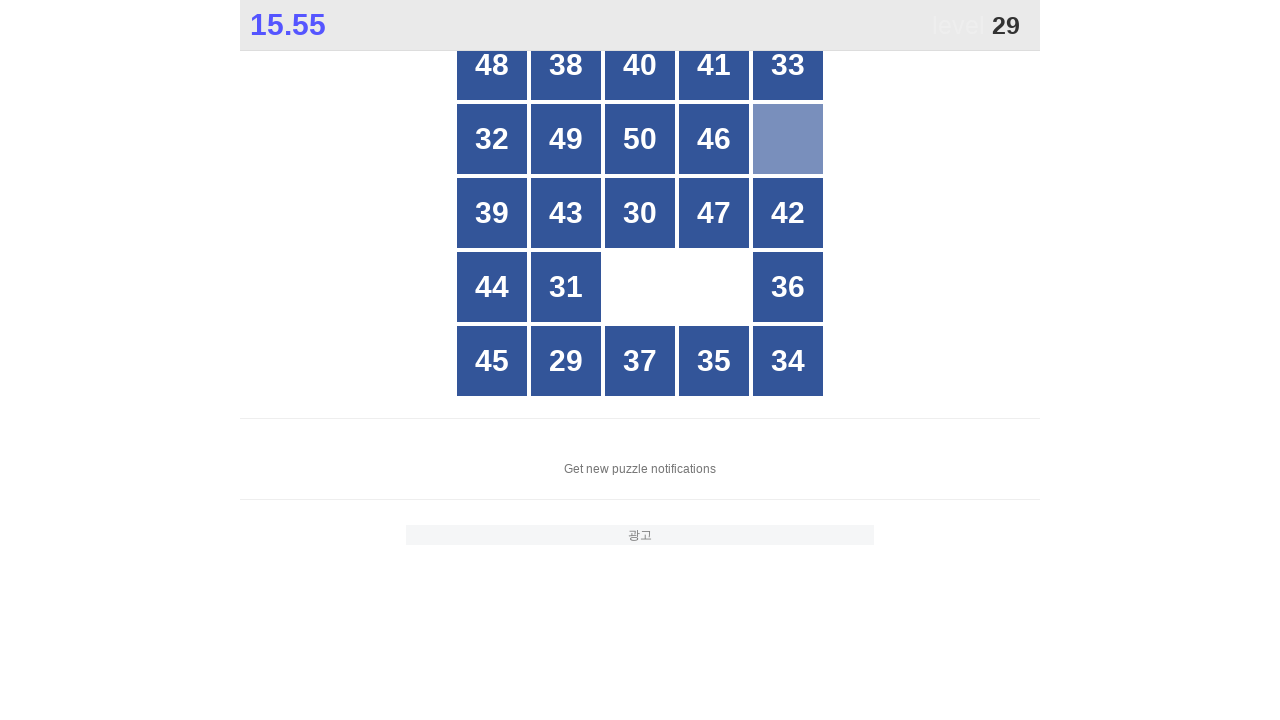

Retrieved all grid buttons to find button 29
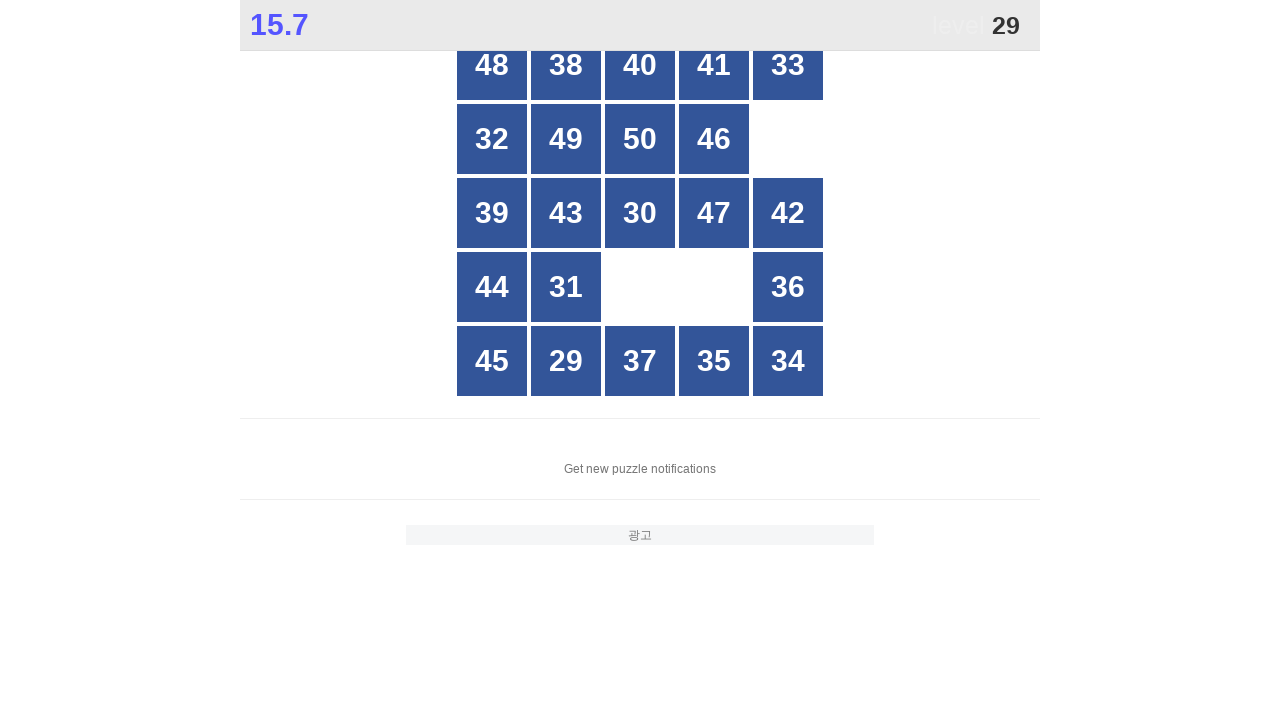

Clicked button number 29 at (566, 361) on xpath=//*[@id="grid"]/div[*] >> nth=18
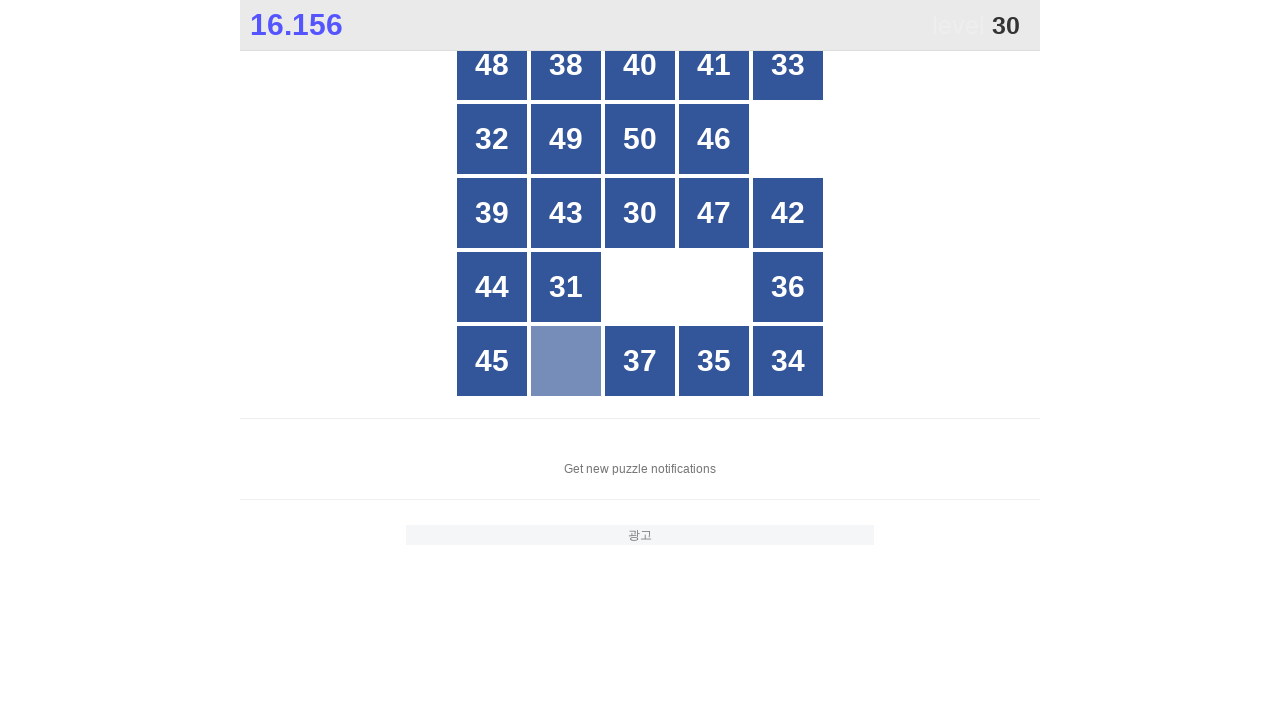

Retrieved all grid buttons to find button 30
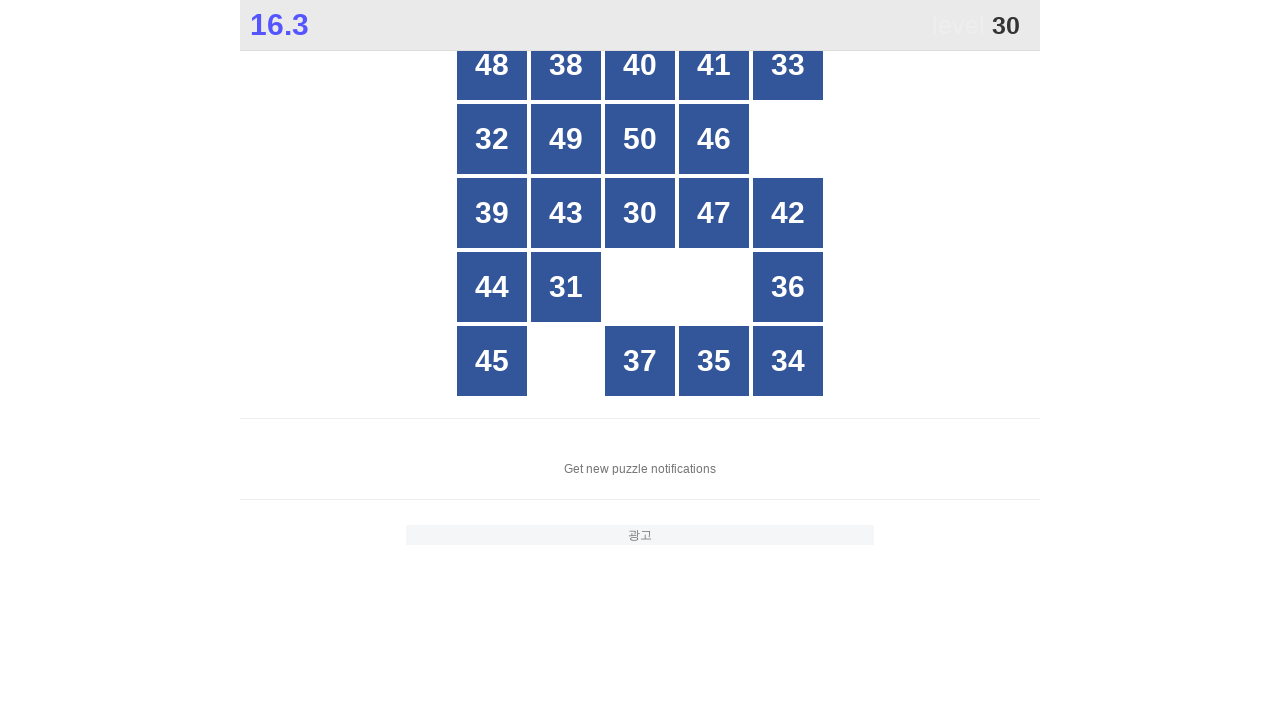

Clicked button number 30 at (640, 213) on xpath=//*[@id="grid"]/div[*] >> nth=11
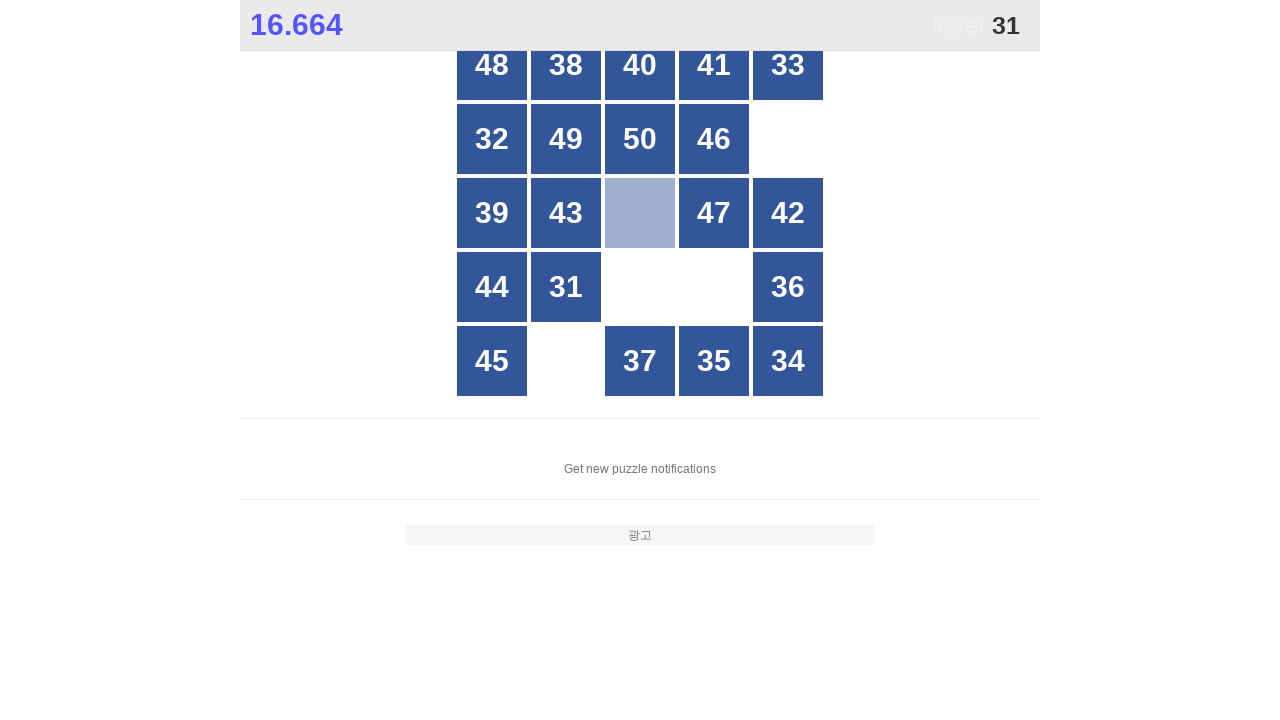

Retrieved all grid buttons to find button 31
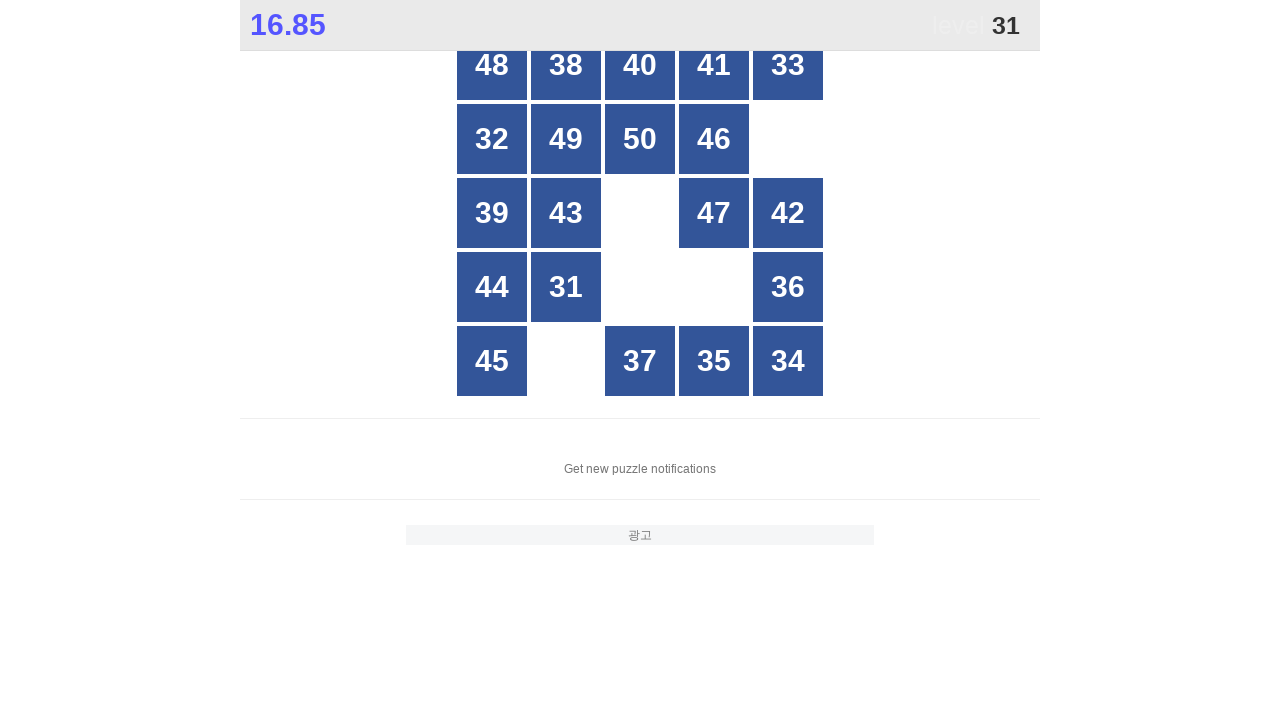

Clicked button number 31 at (566, 287) on xpath=//*[@id="grid"]/div[*] >> nth=14
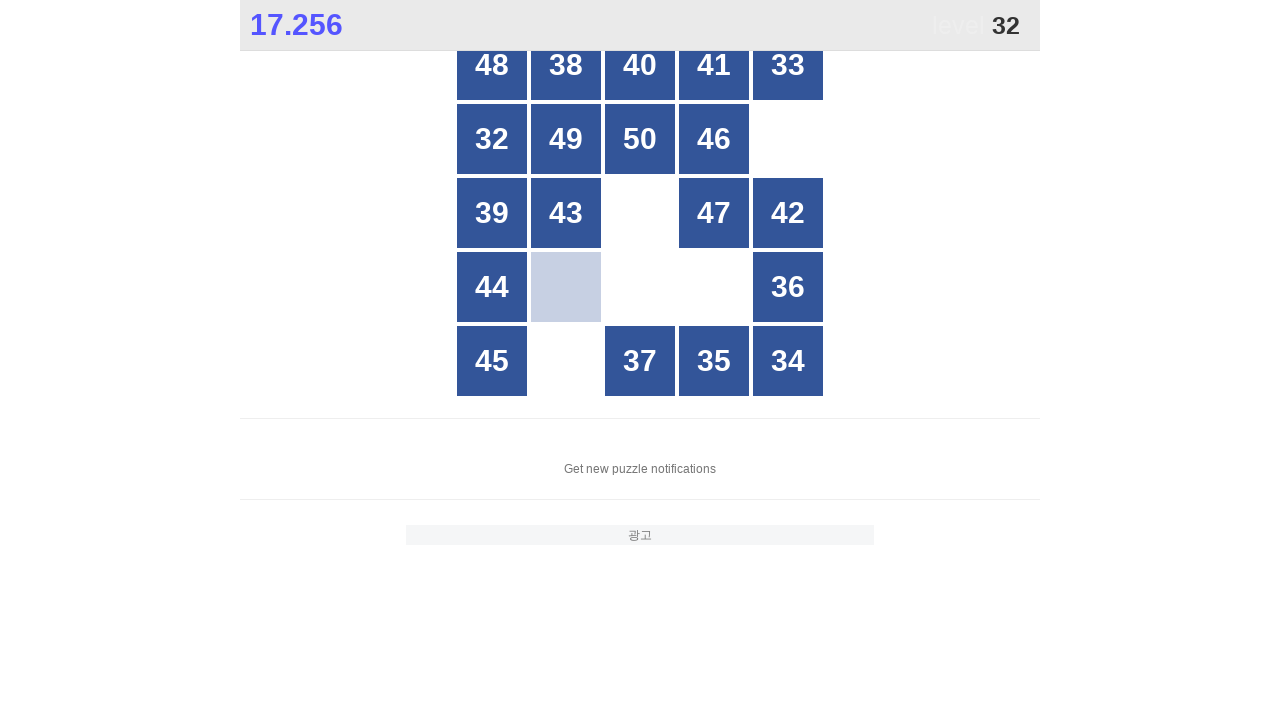

Retrieved all grid buttons to find button 32
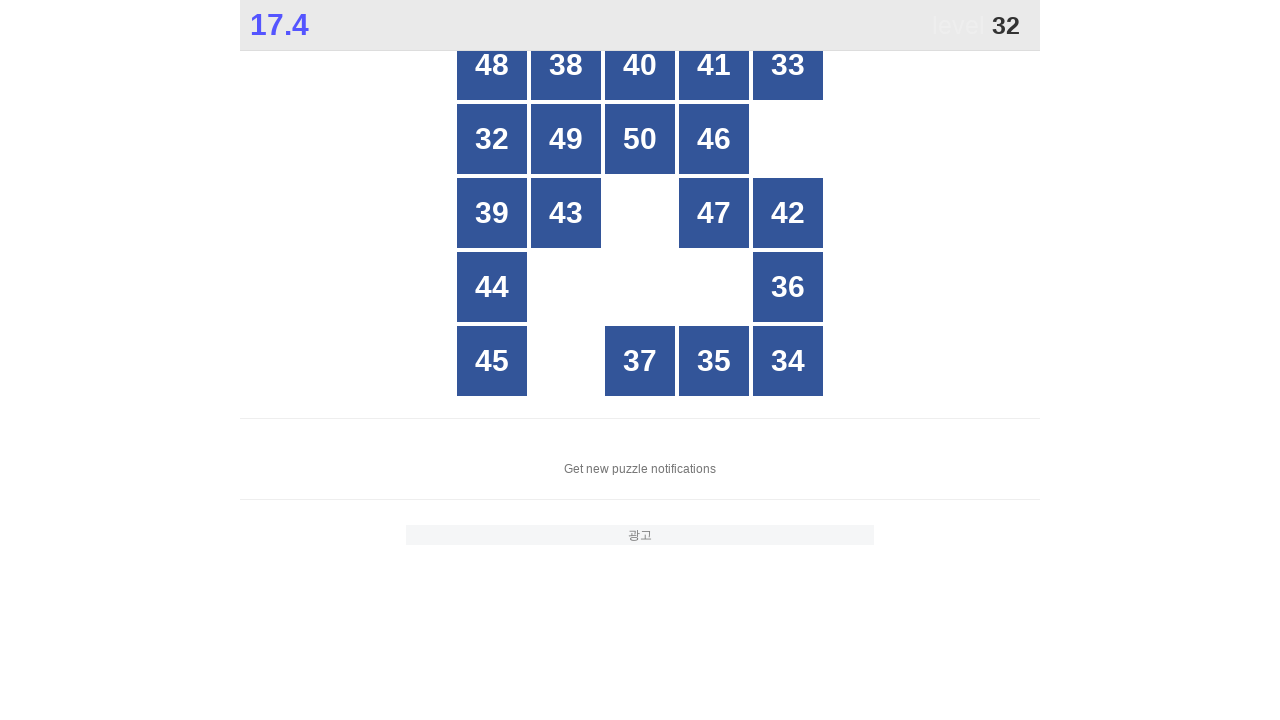

Clicked button number 32 at (492, 139) on xpath=//*[@id="grid"]/div[*] >> nth=5
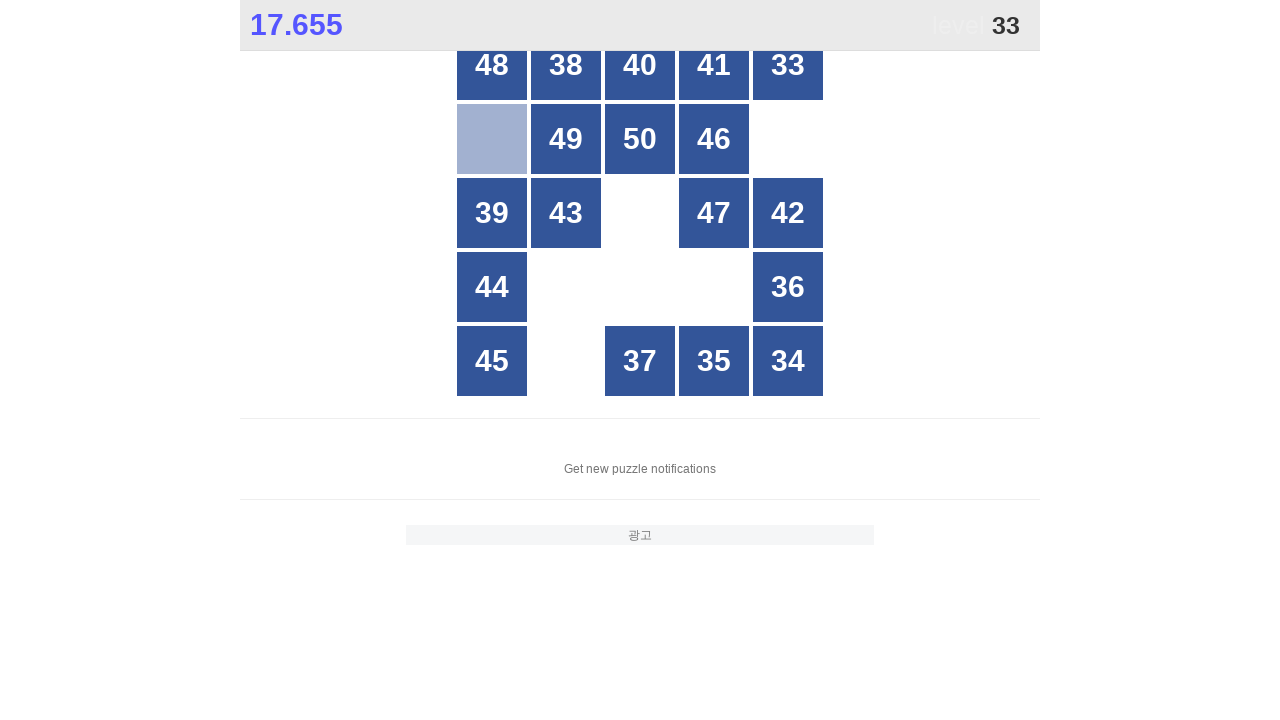

Retrieved all grid buttons to find button 33
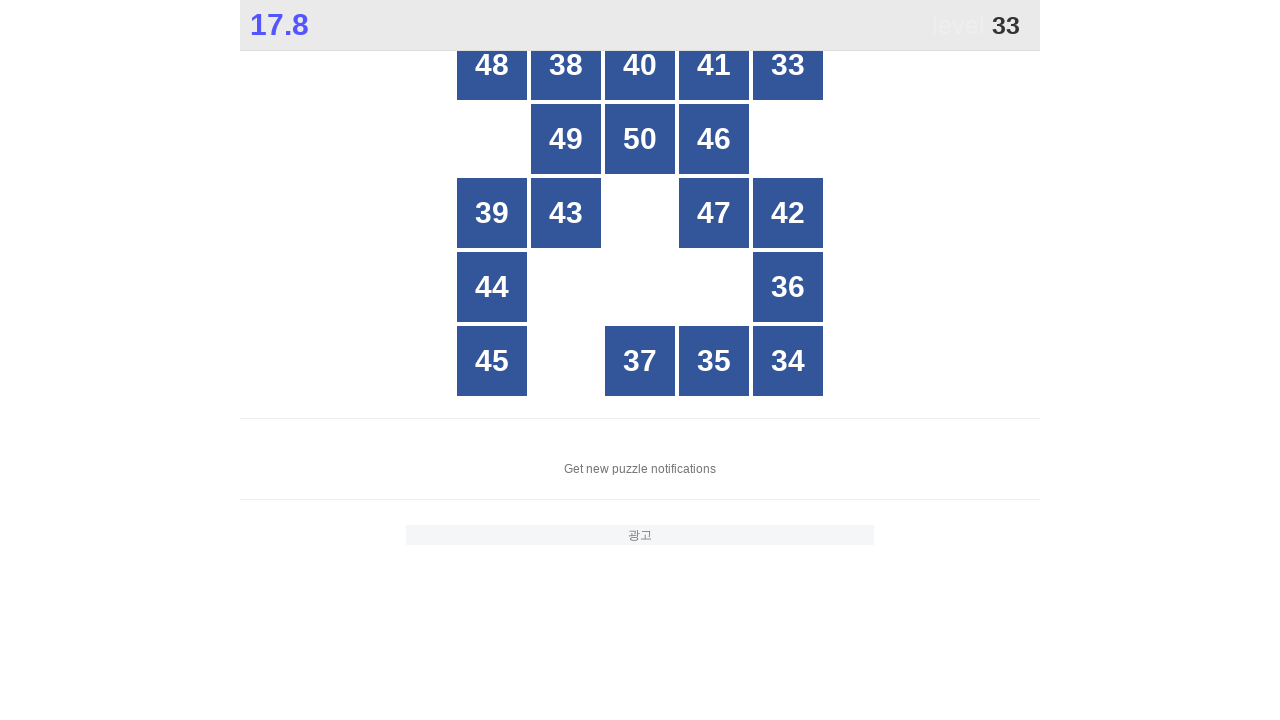

Clicked button number 33 at (788, 65) on xpath=//*[@id="grid"]/div[*] >> nth=4
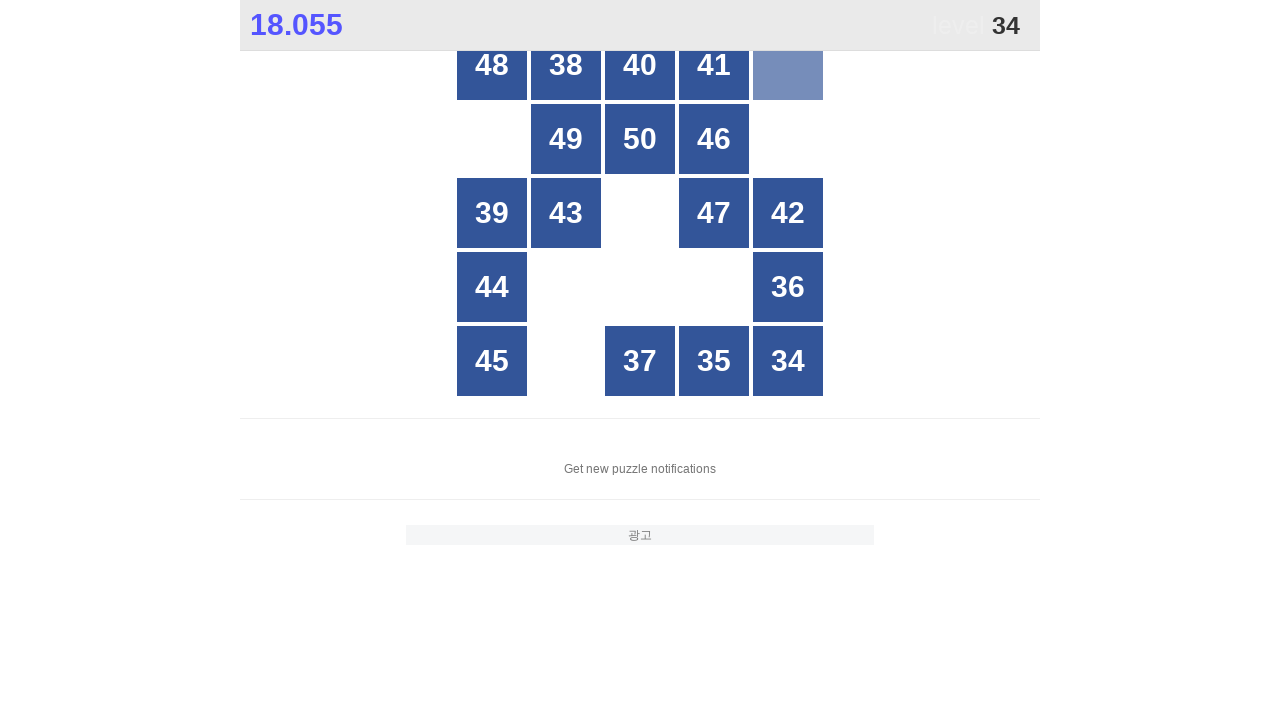

Retrieved all grid buttons to find button 34
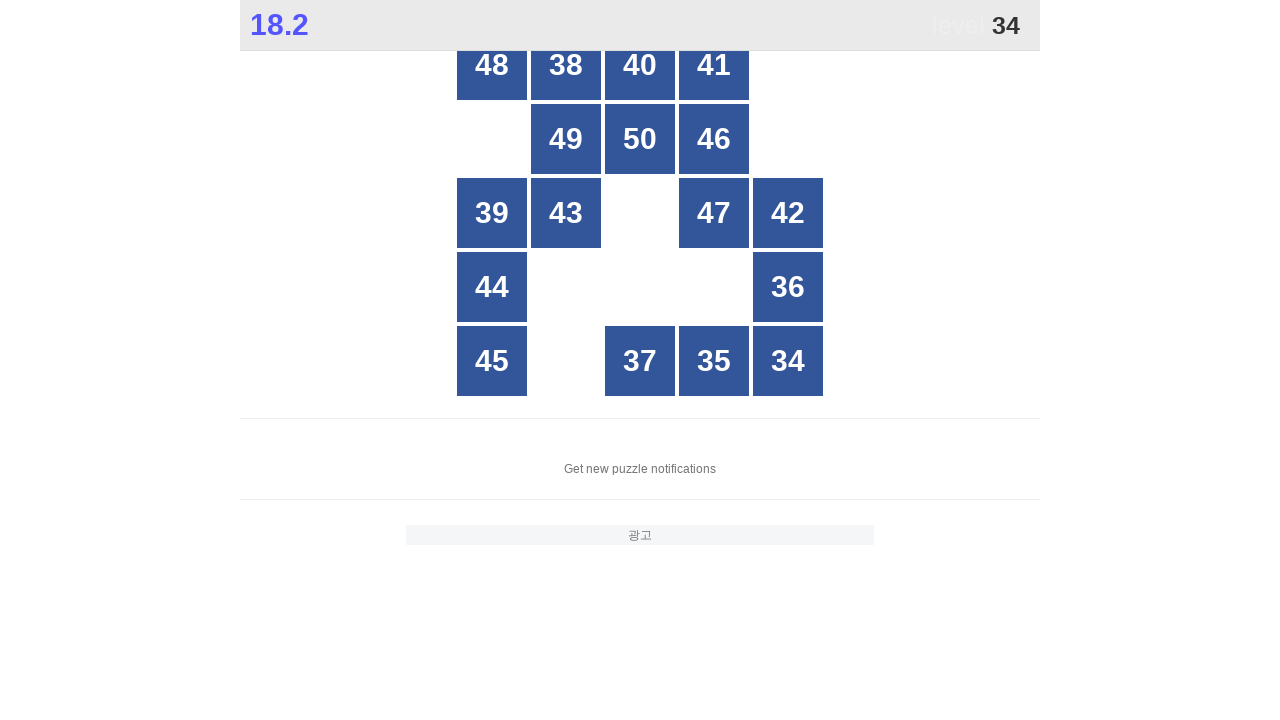

Clicked button number 34 at (788, 361) on xpath=//*[@id="grid"]/div[*] >> nth=16
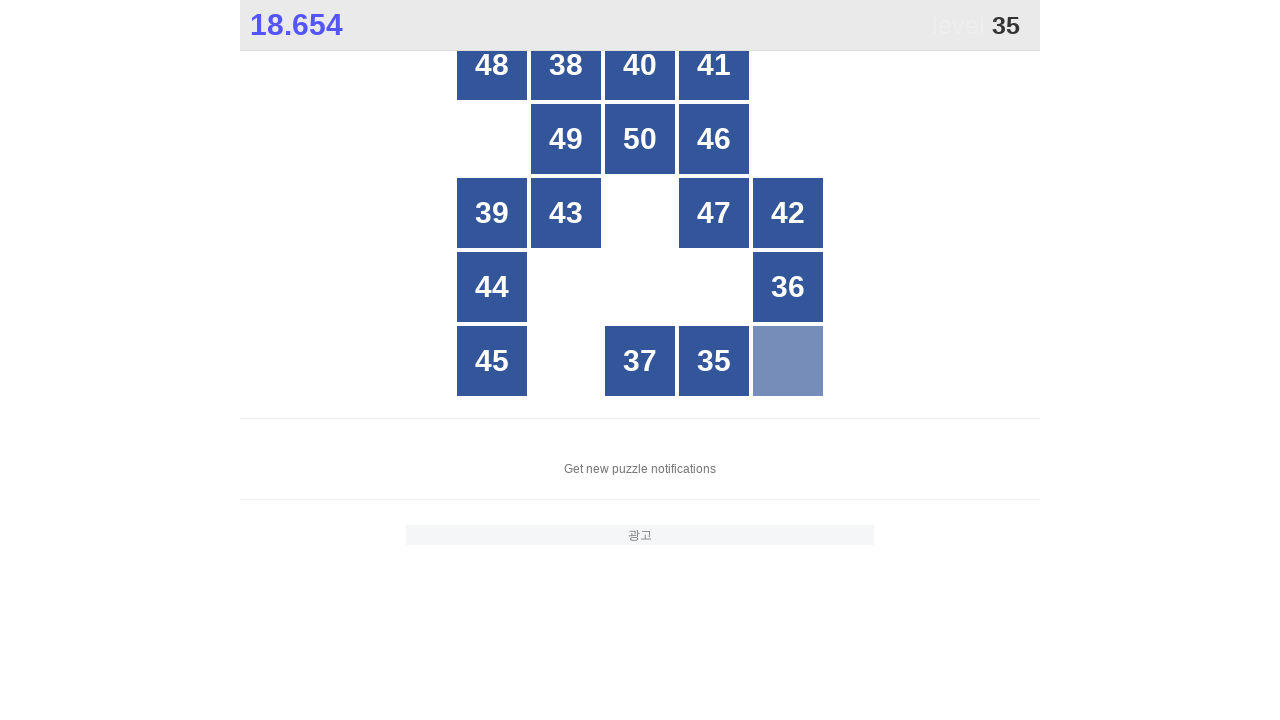

Retrieved all grid buttons to find button 35
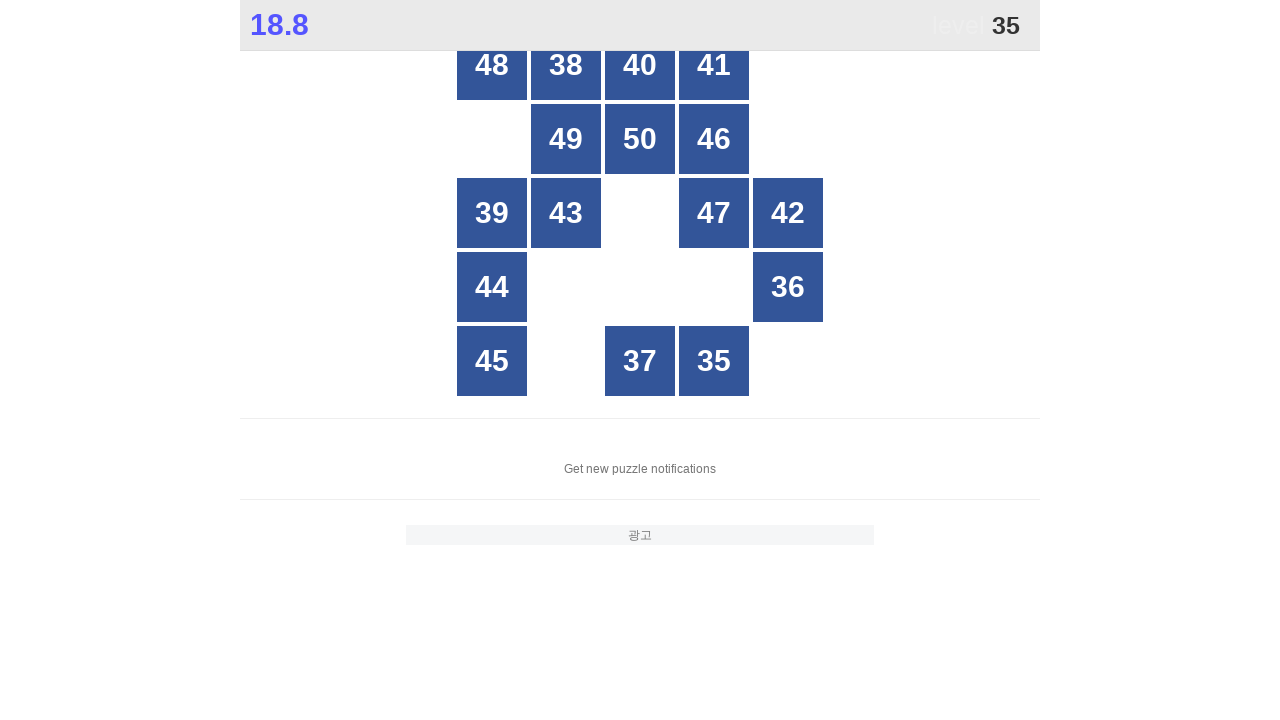

Clicked button number 35 at (714, 361) on xpath=//*[@id="grid"]/div[*] >> nth=15
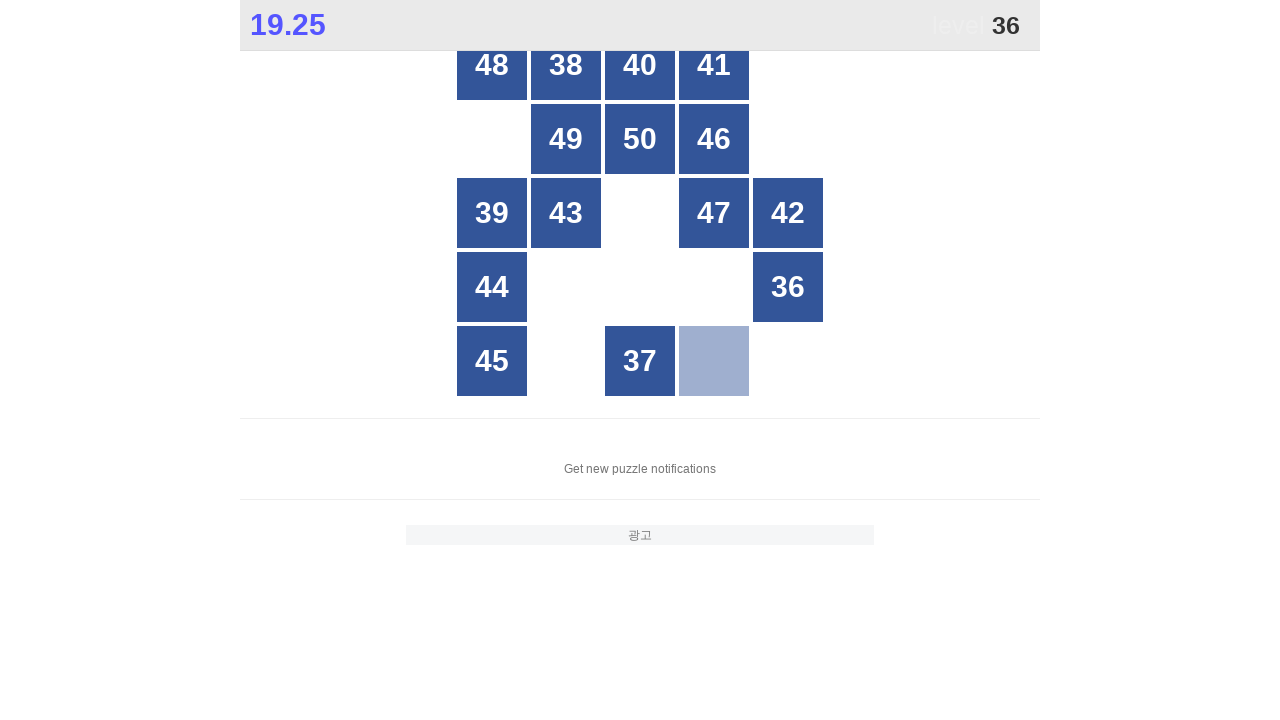

Retrieved all grid buttons to find button 36
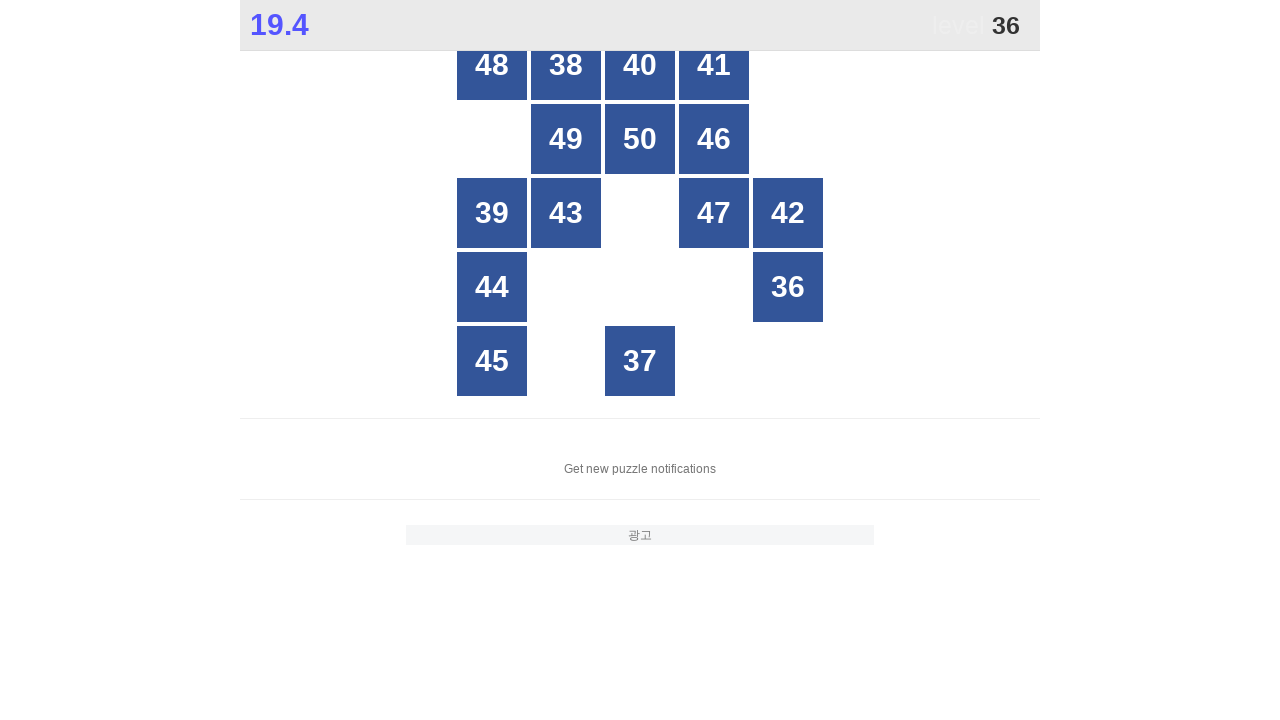

Clicked button number 36 at (788, 287) on xpath=//*[@id="grid"]/div[*] >> nth=12
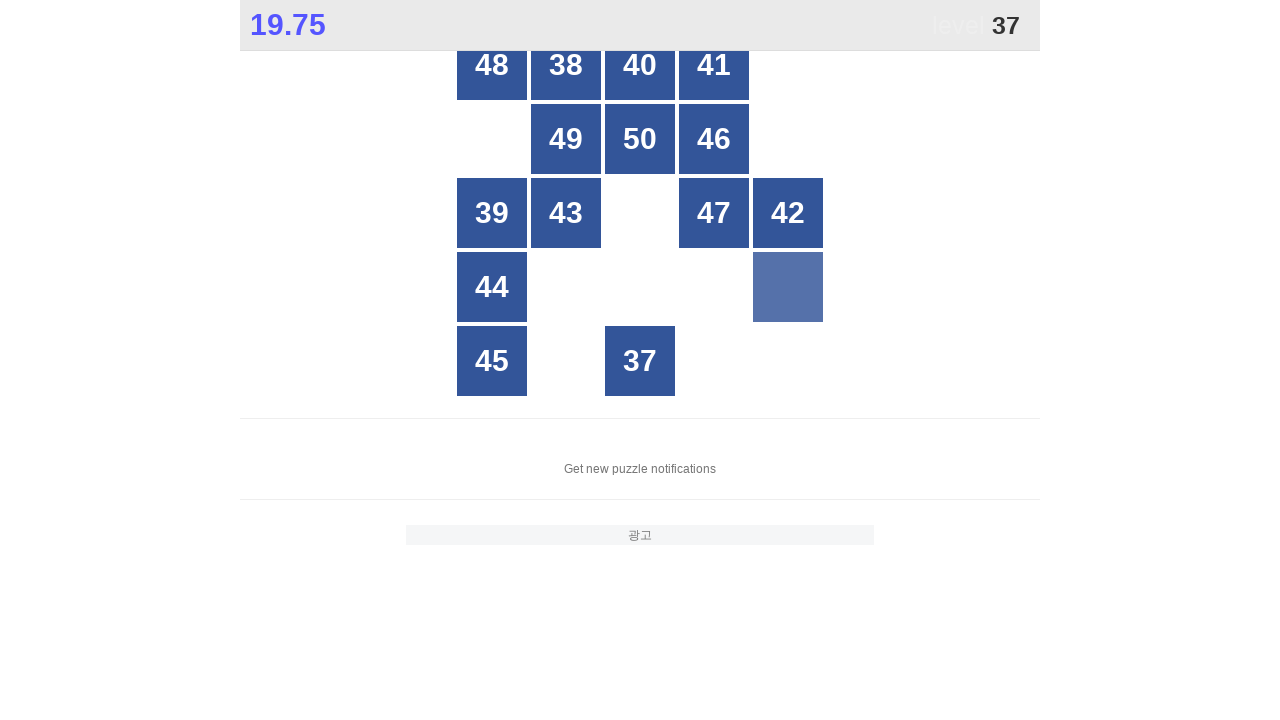

Retrieved all grid buttons to find button 37
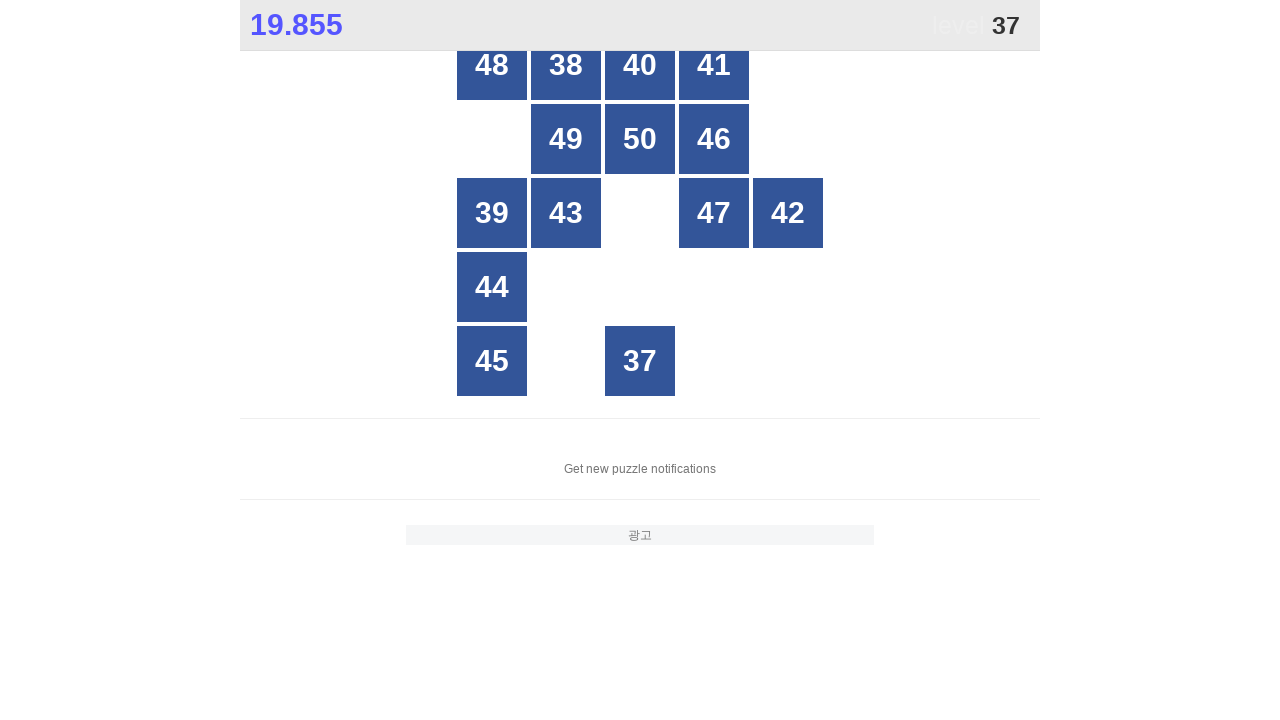

Clicked button number 37 at (640, 361) on xpath=//*[@id="grid"]/div[*] >> nth=13
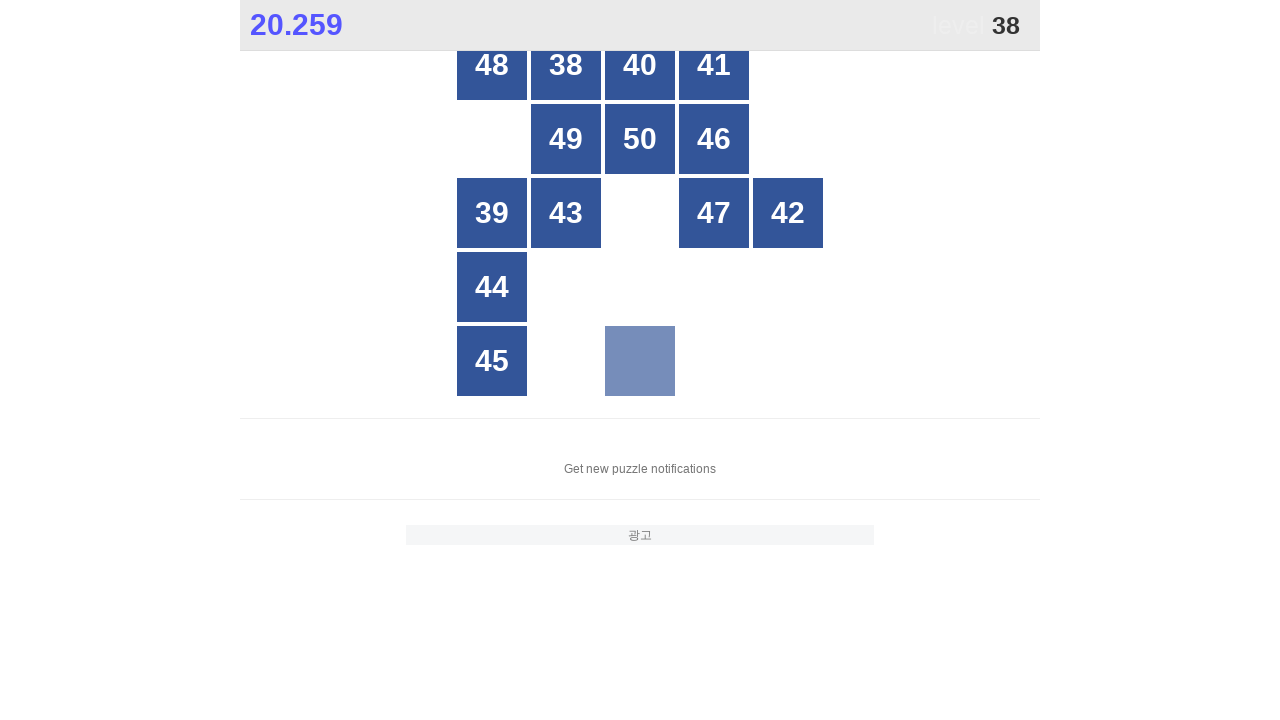

Retrieved all grid buttons to find button 38
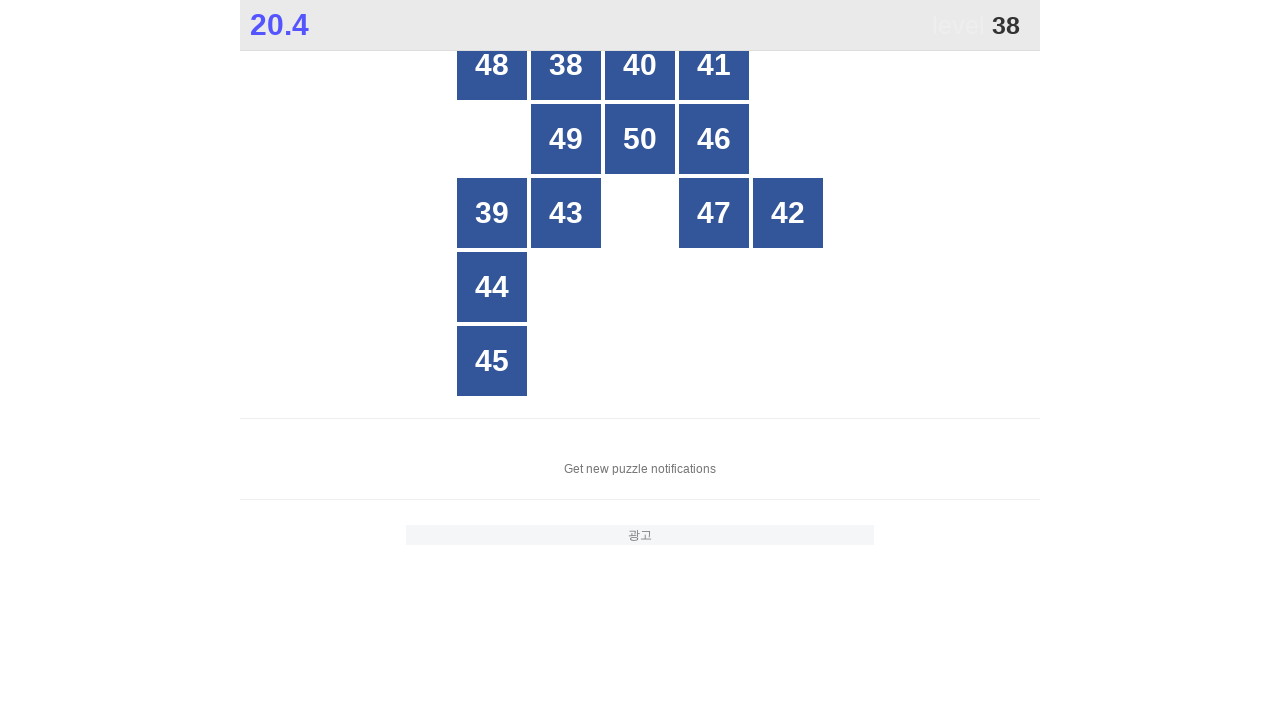

Clicked button number 38 at (566, 65) on xpath=//*[@id="grid"]/div[*] >> nth=1
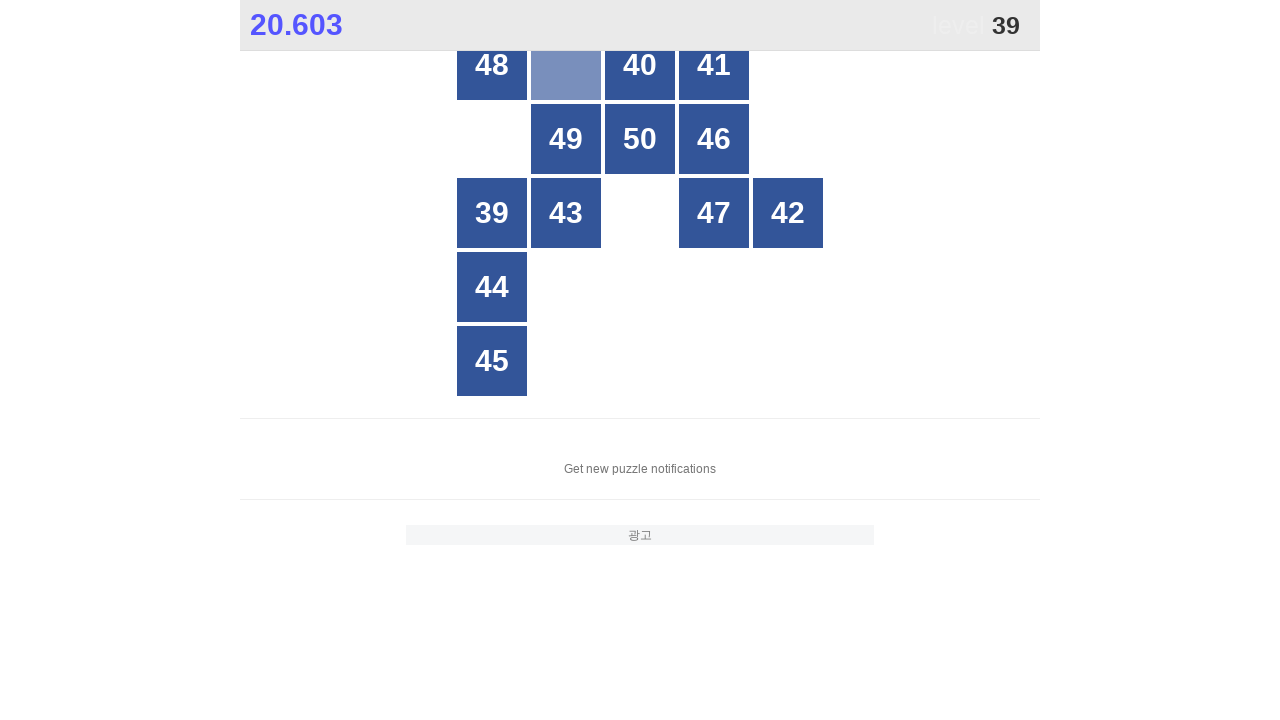

Retrieved all grid buttons to find button 39
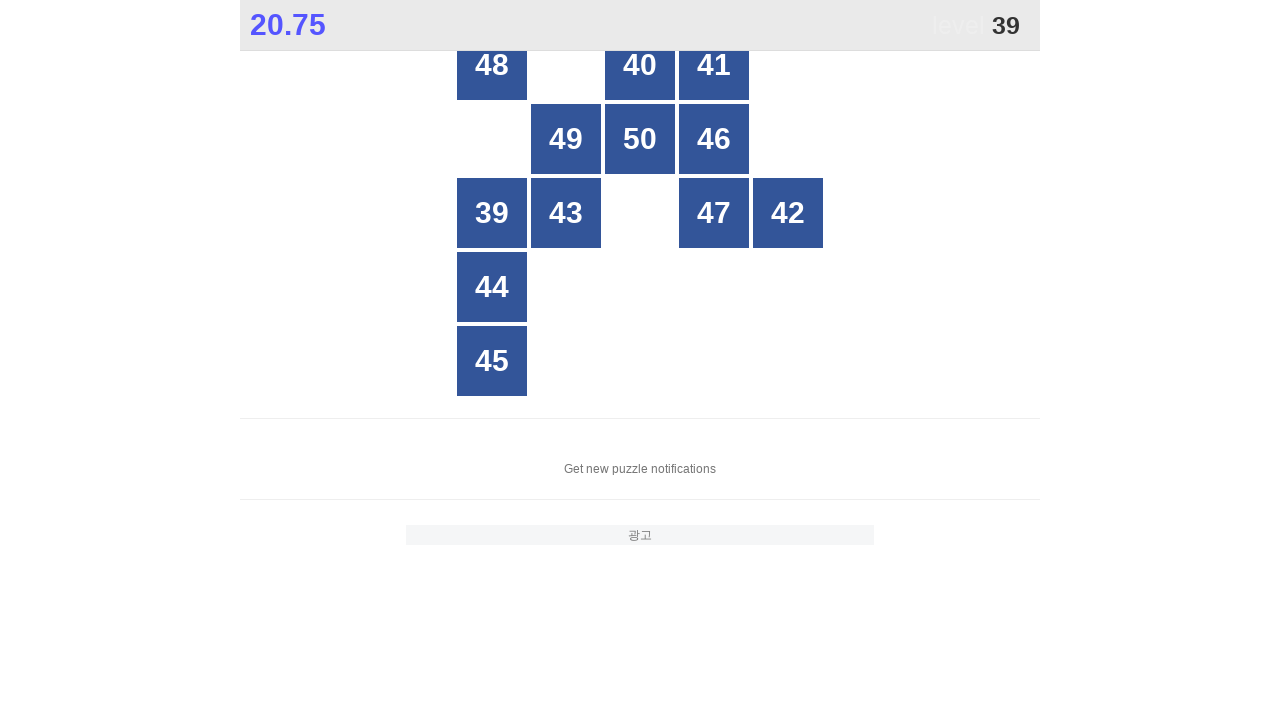

Clicked button number 39 at (492, 213) on xpath=//*[@id="grid"]/div[*] >> nth=6
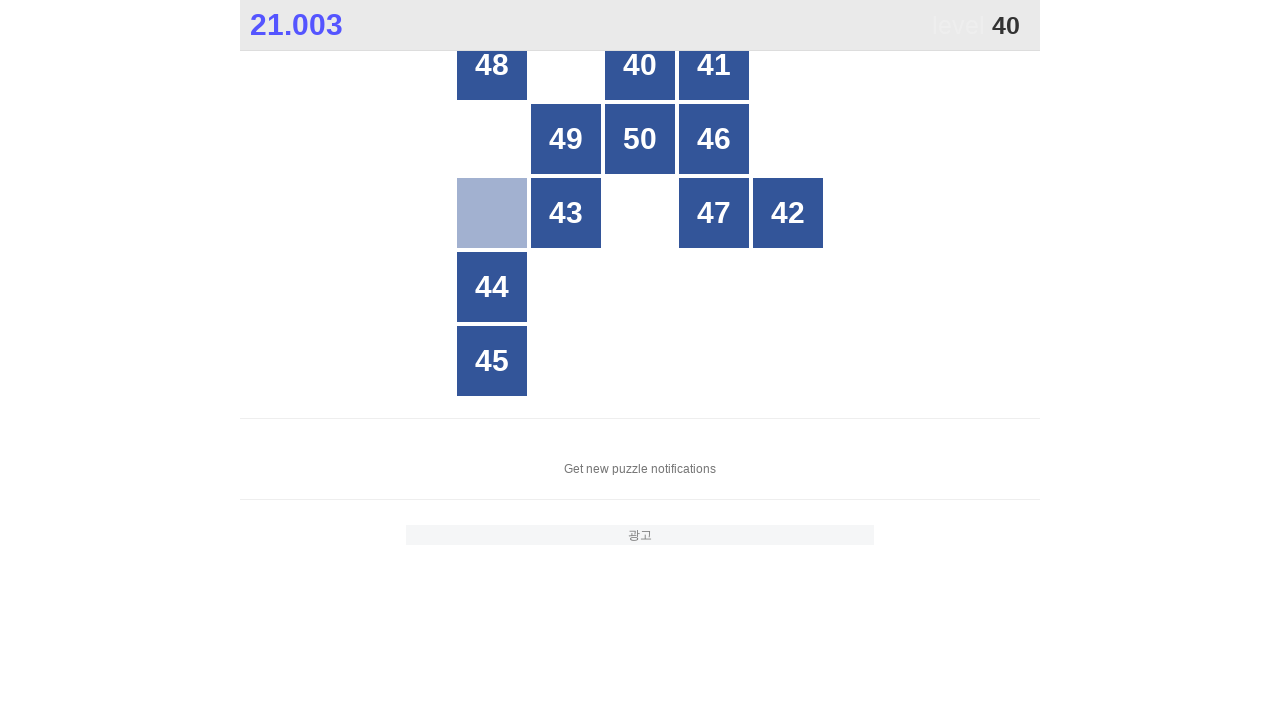

Retrieved all grid buttons to find button 40
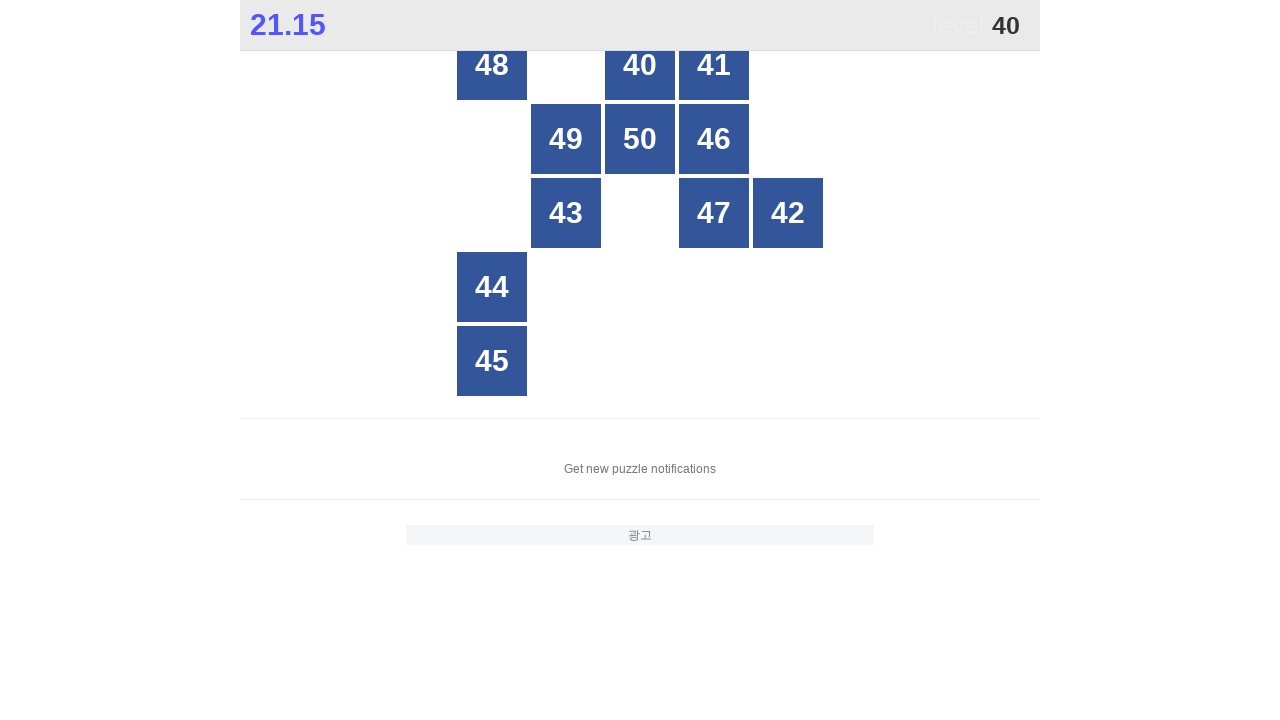

Clicked button number 40 at (640, 65) on xpath=//*[@id="grid"]/div[*] >> nth=1
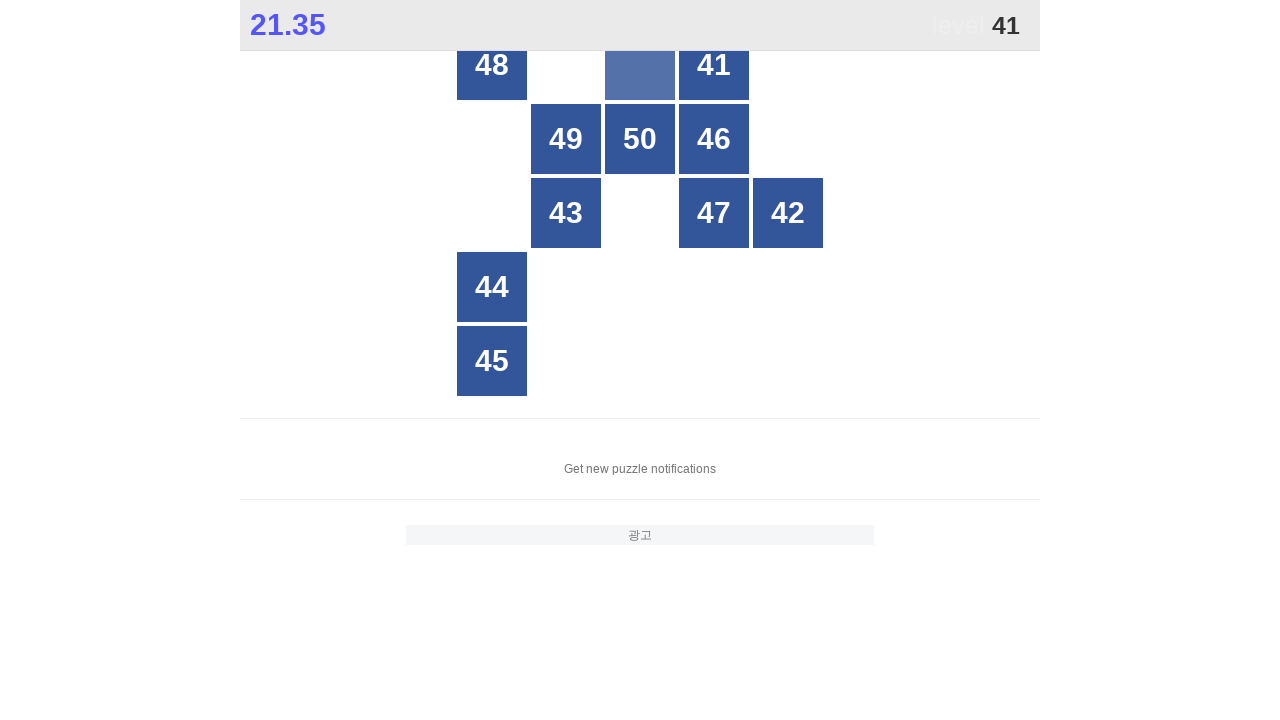

Retrieved all grid buttons to find button 41
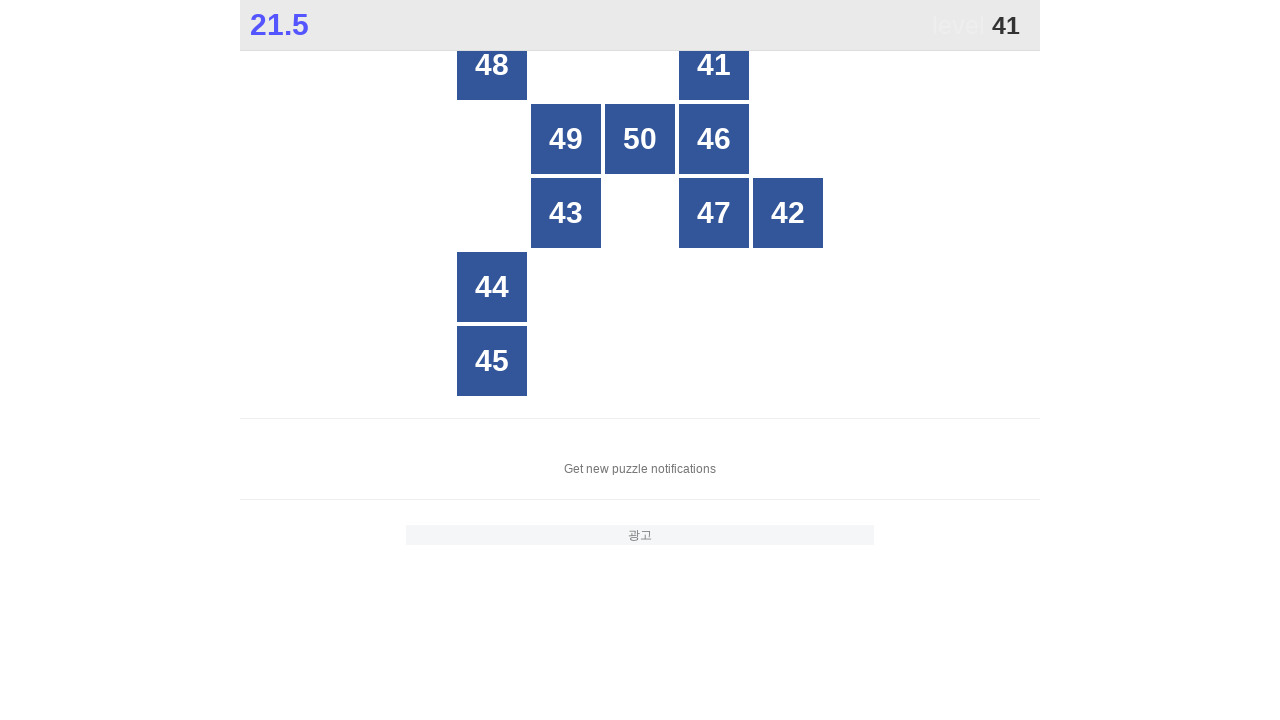

Clicked button number 41 at (714, 65) on xpath=//*[@id="grid"]/div[*] >> nth=1
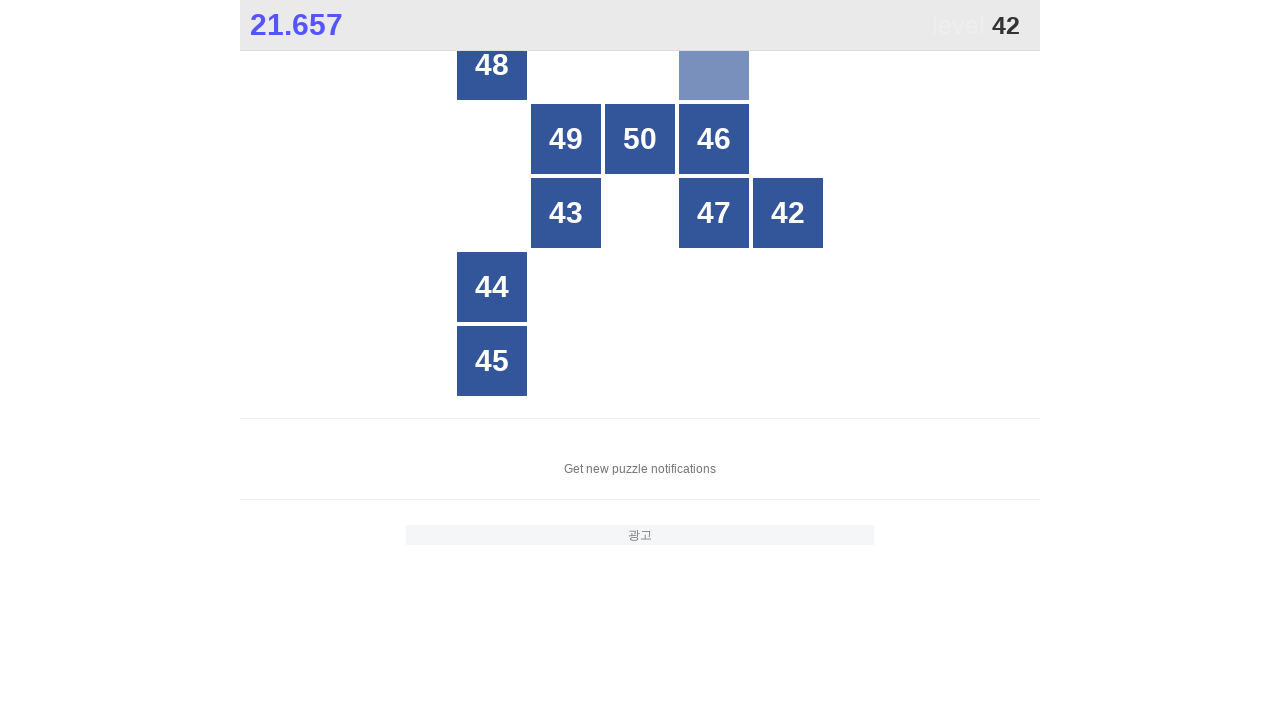

Retrieved all grid buttons to find button 42
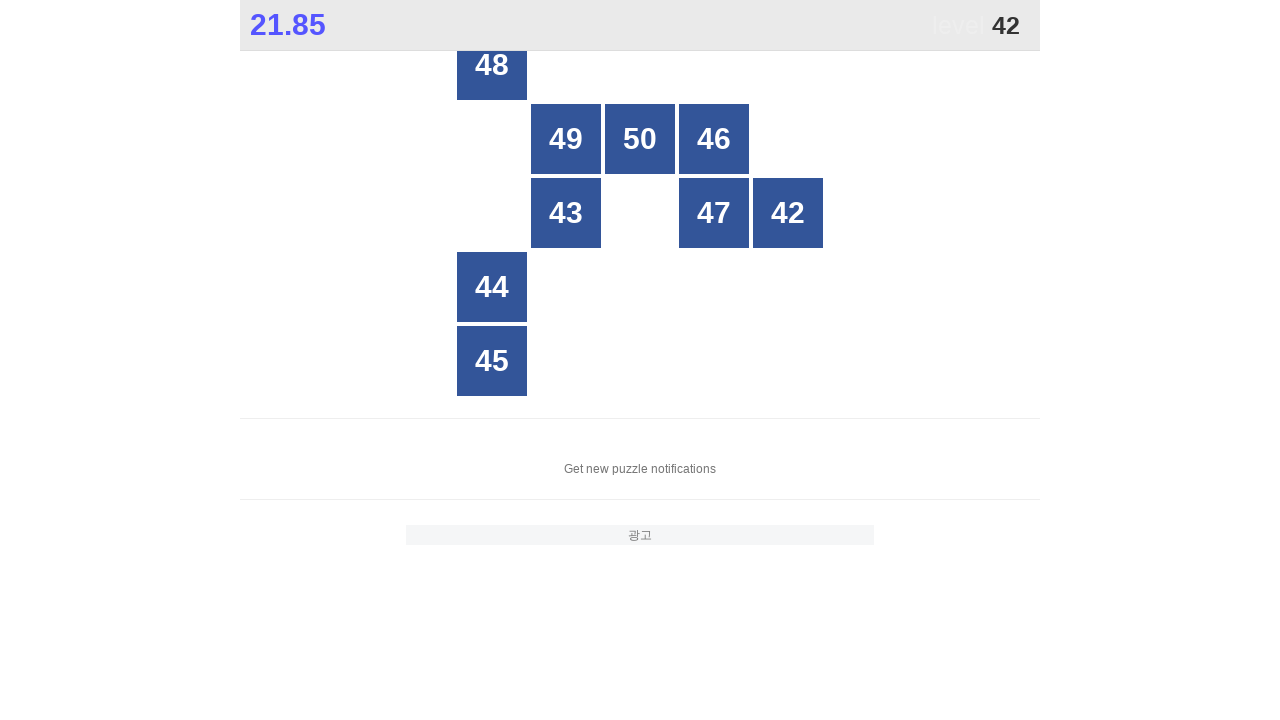

Clicked button number 42 at (788, 213) on xpath=//*[@id="grid"]/div[*] >> nth=6
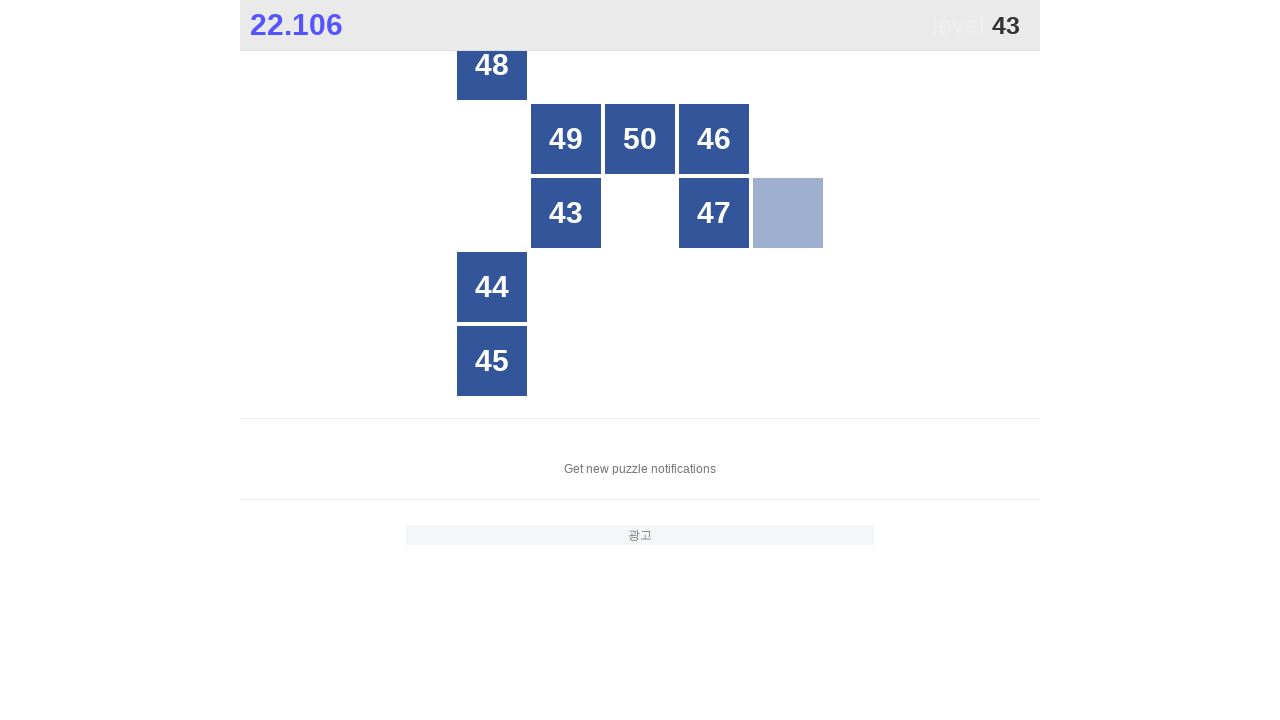

Retrieved all grid buttons to find button 43
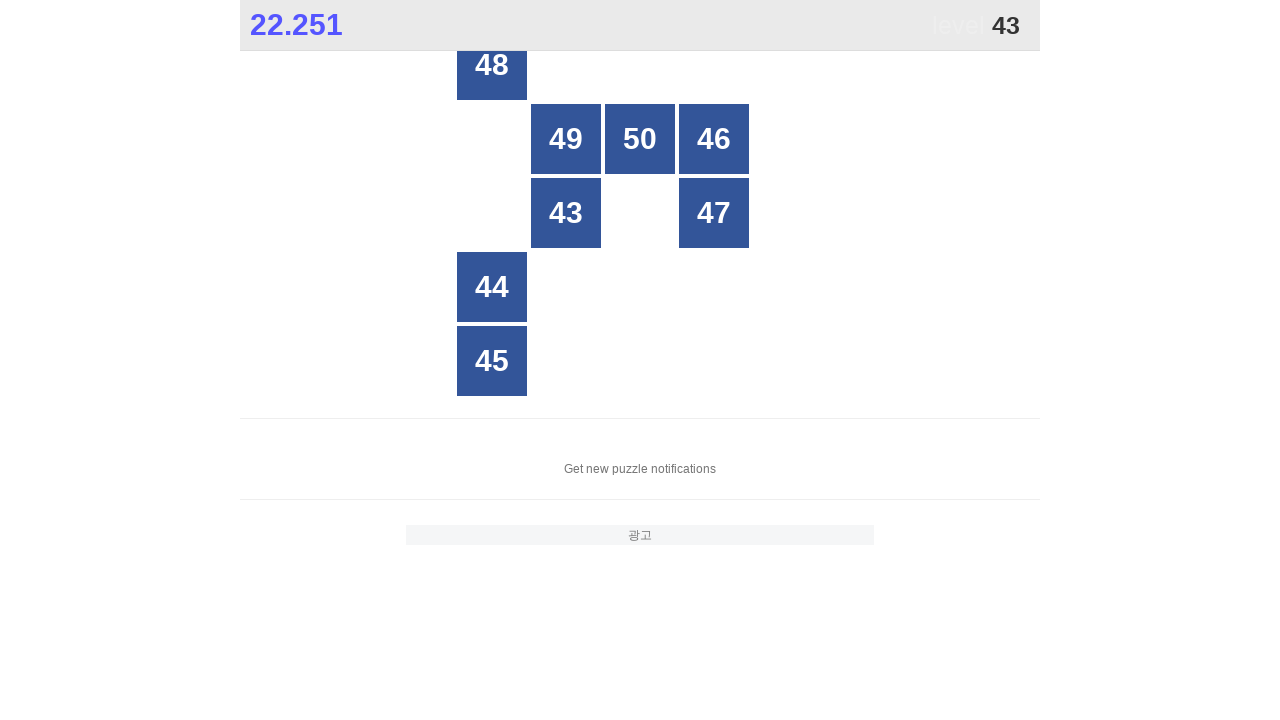

Clicked button number 43 at (566, 213) on xpath=//*[@id="grid"]/div[*] >> nth=4
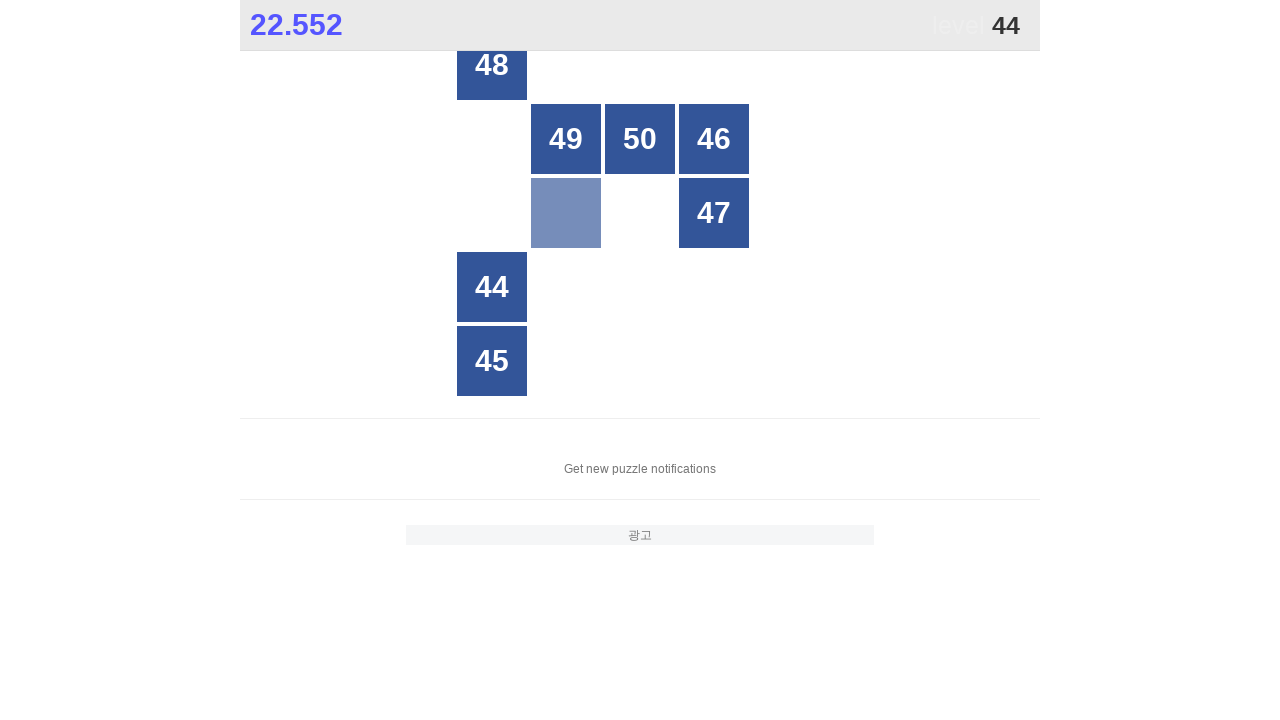

Retrieved all grid buttons to find button 44
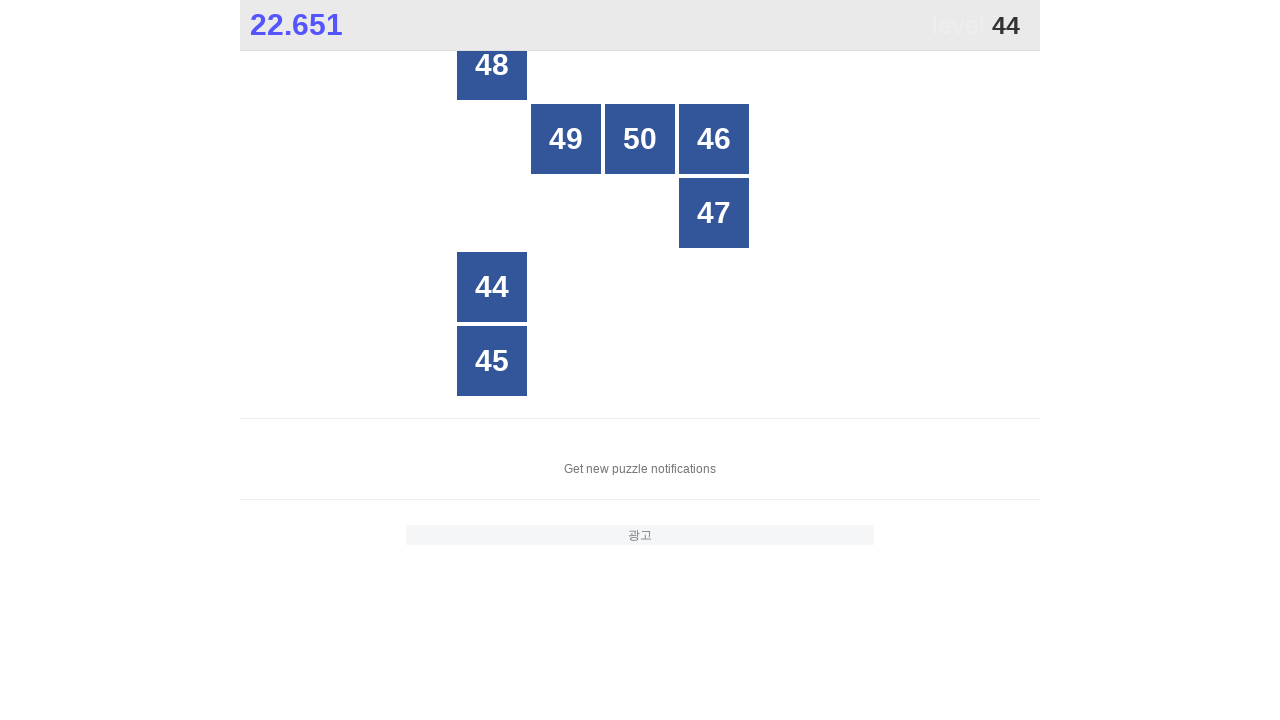

Clicked button number 44 at (492, 287) on xpath=//*[@id="grid"]/div[*] >> nth=5
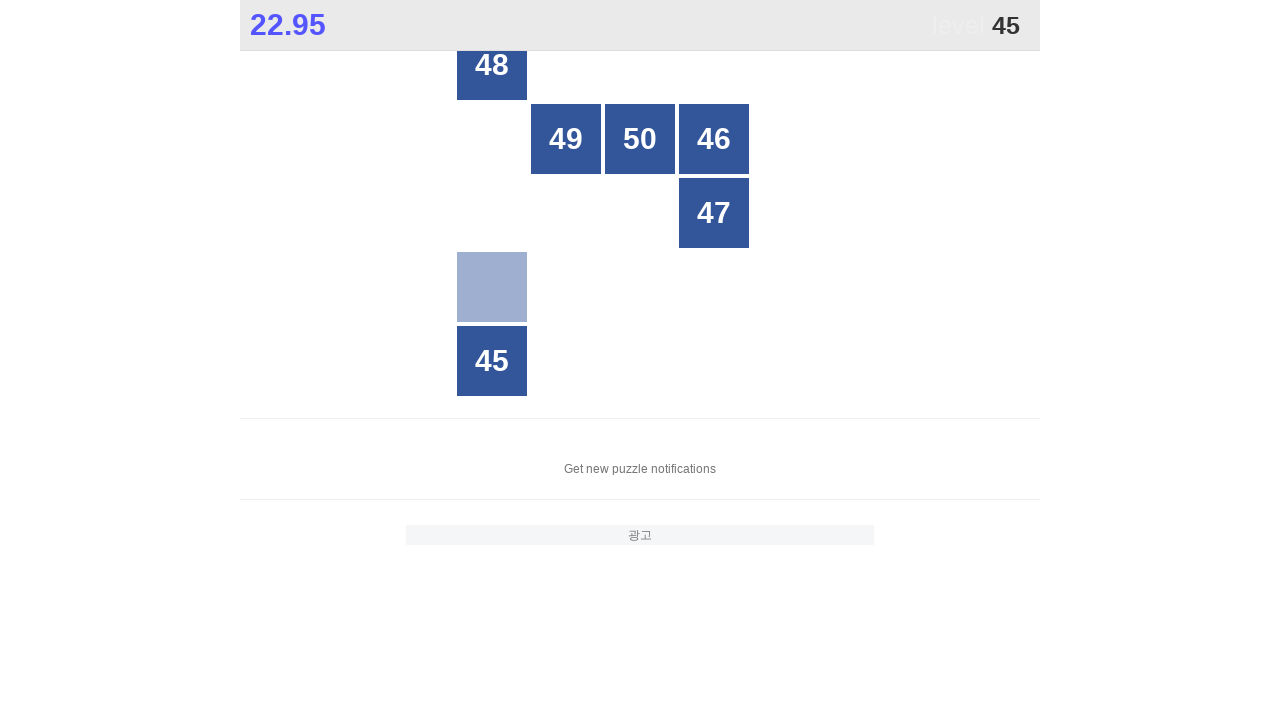

Retrieved all grid buttons to find button 45
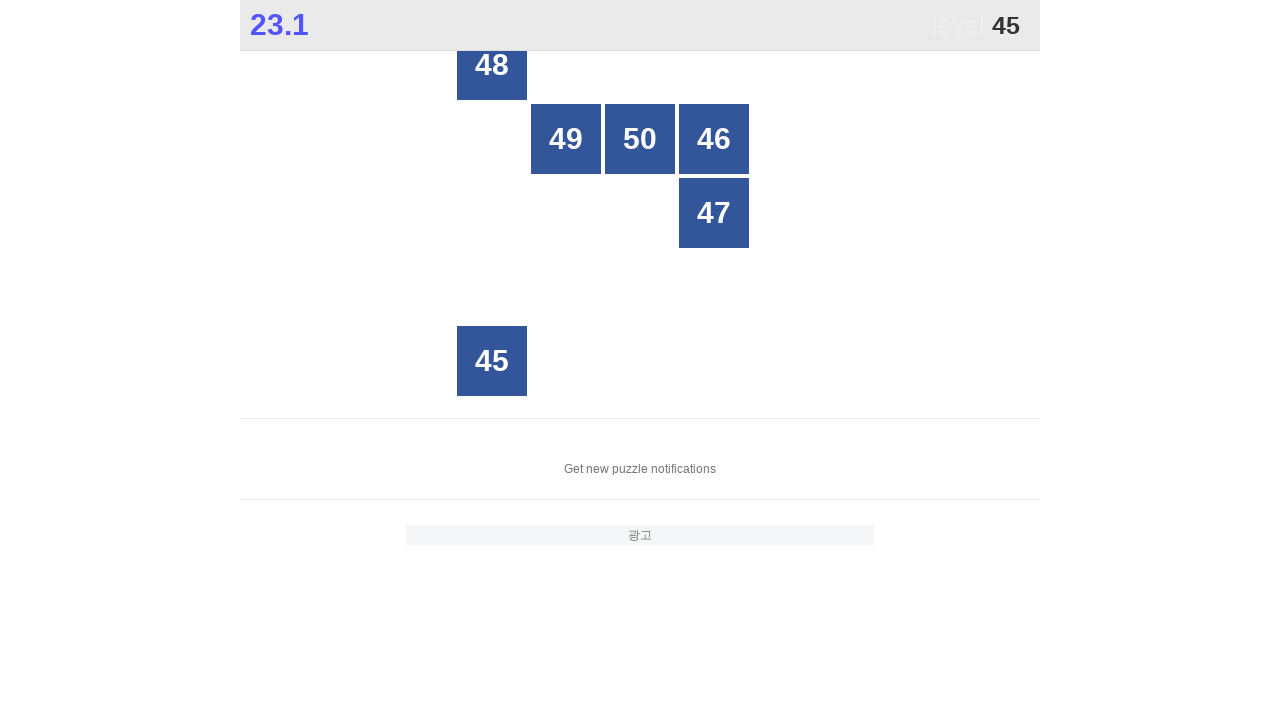

Clicked button number 45 at (492, 361) on xpath=//*[@id="grid"]/div[*] >> nth=5
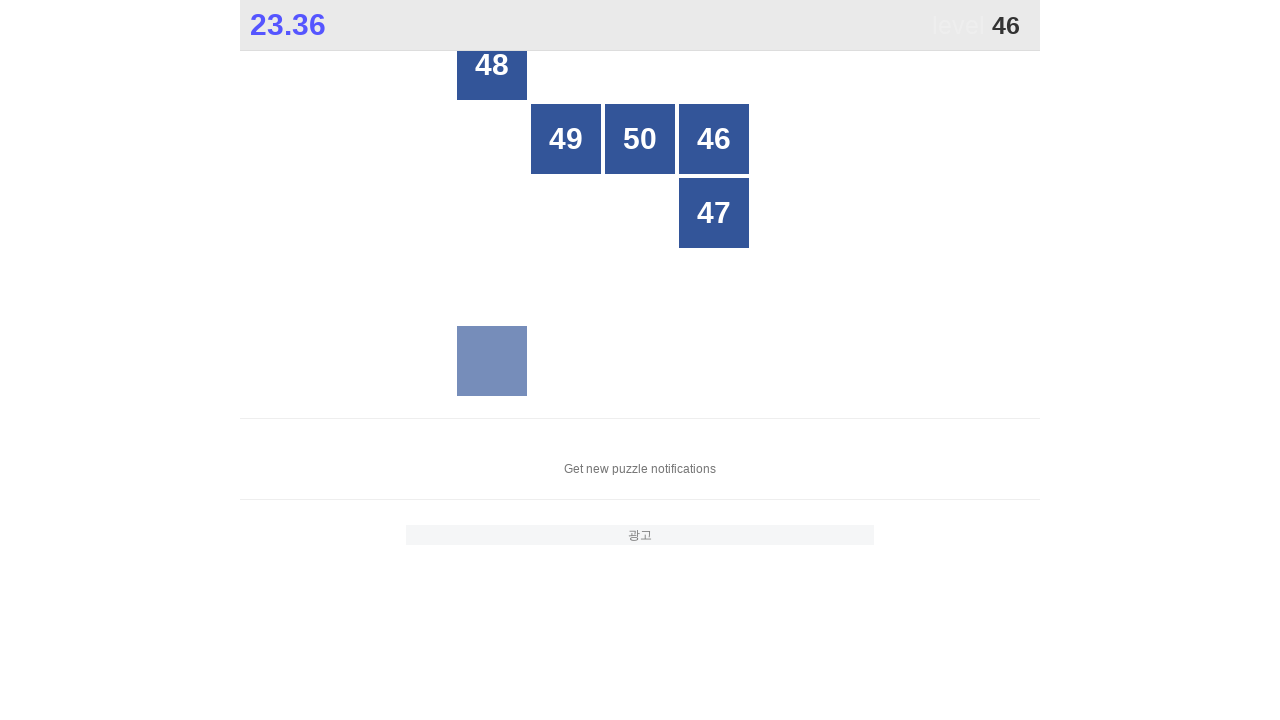

Retrieved all grid buttons to find button 46
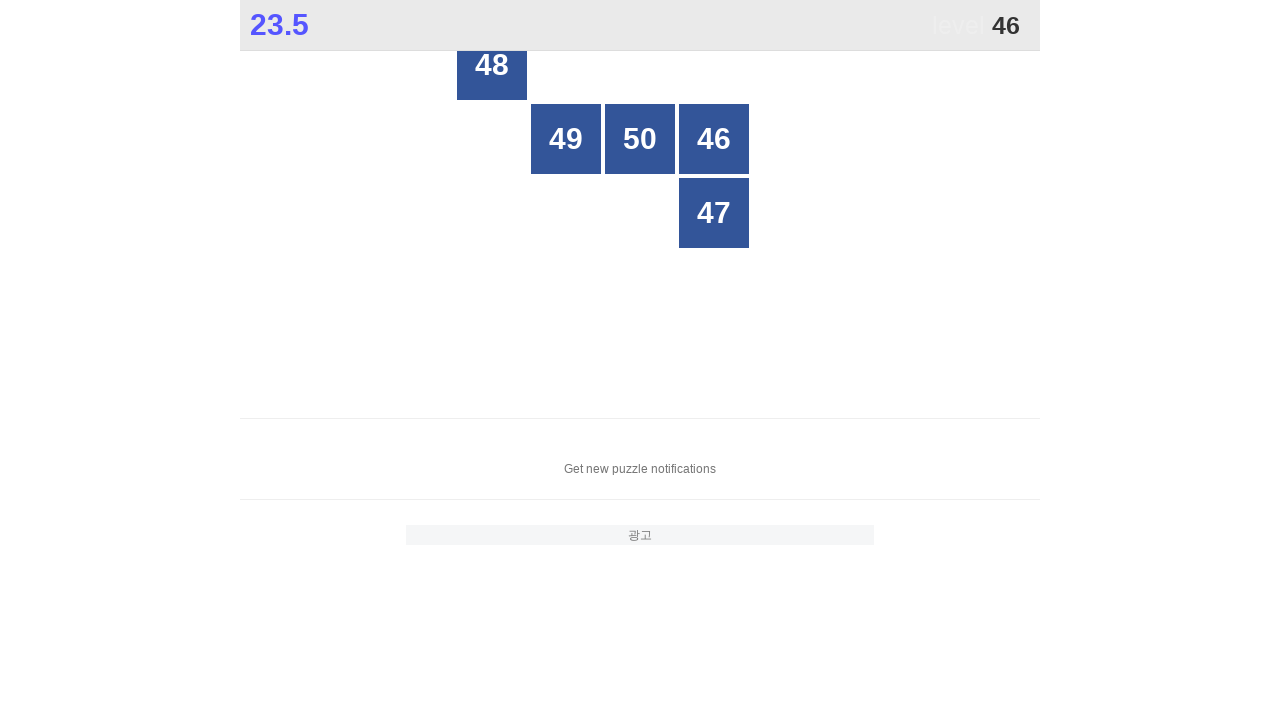

Clicked button number 46 at (714, 139) on xpath=//*[@id="grid"]/div[*] >> nth=3
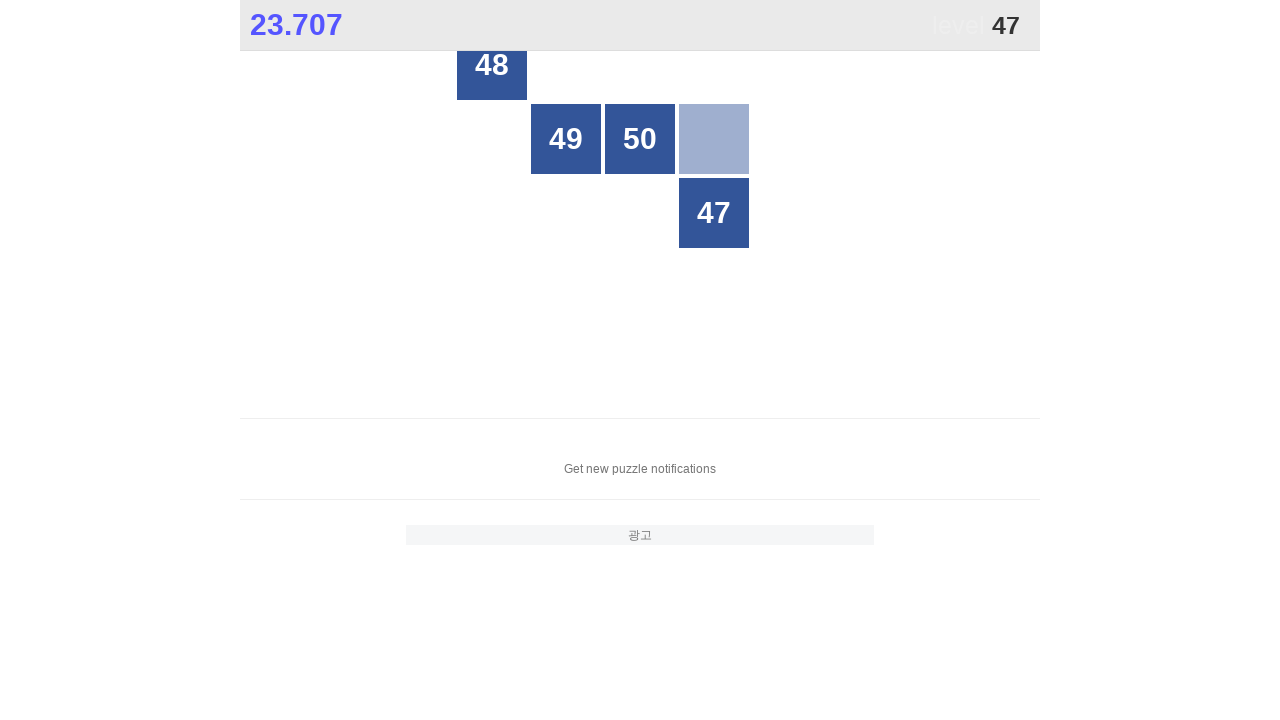

Retrieved all grid buttons to find button 47
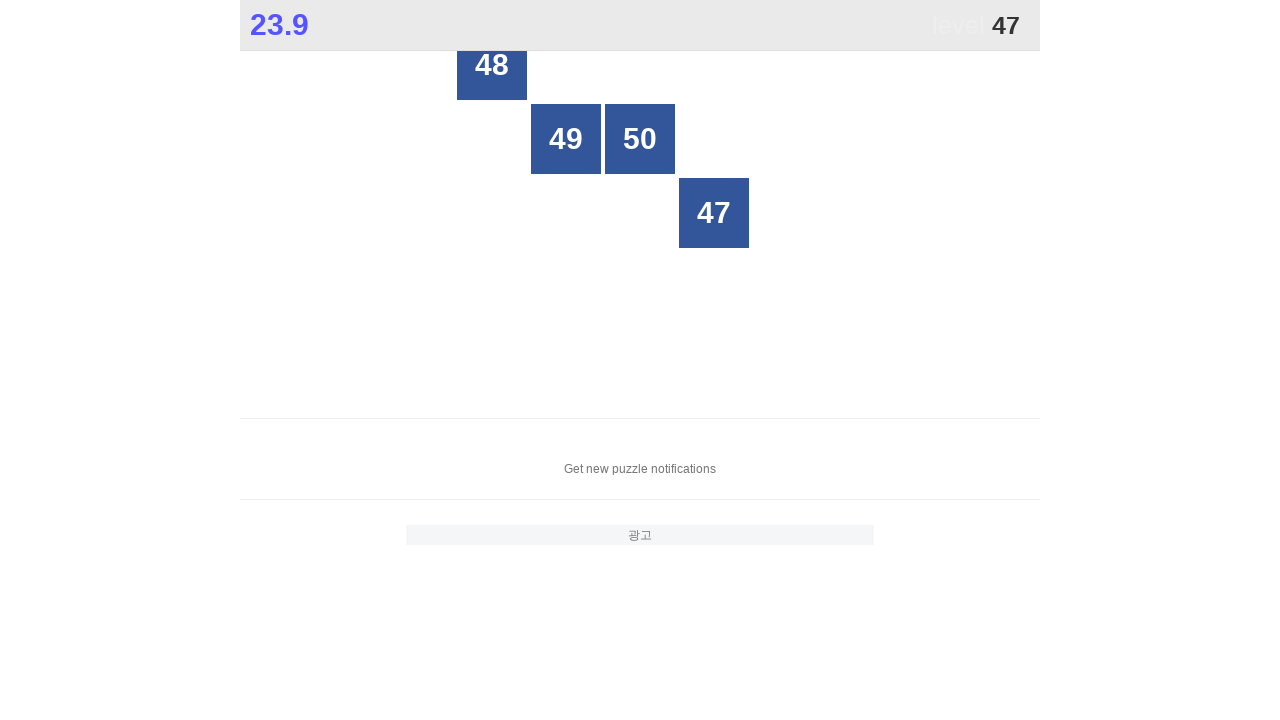

Clicked button number 47 at (714, 213) on xpath=//*[@id="grid"]/div[*] >> nth=3
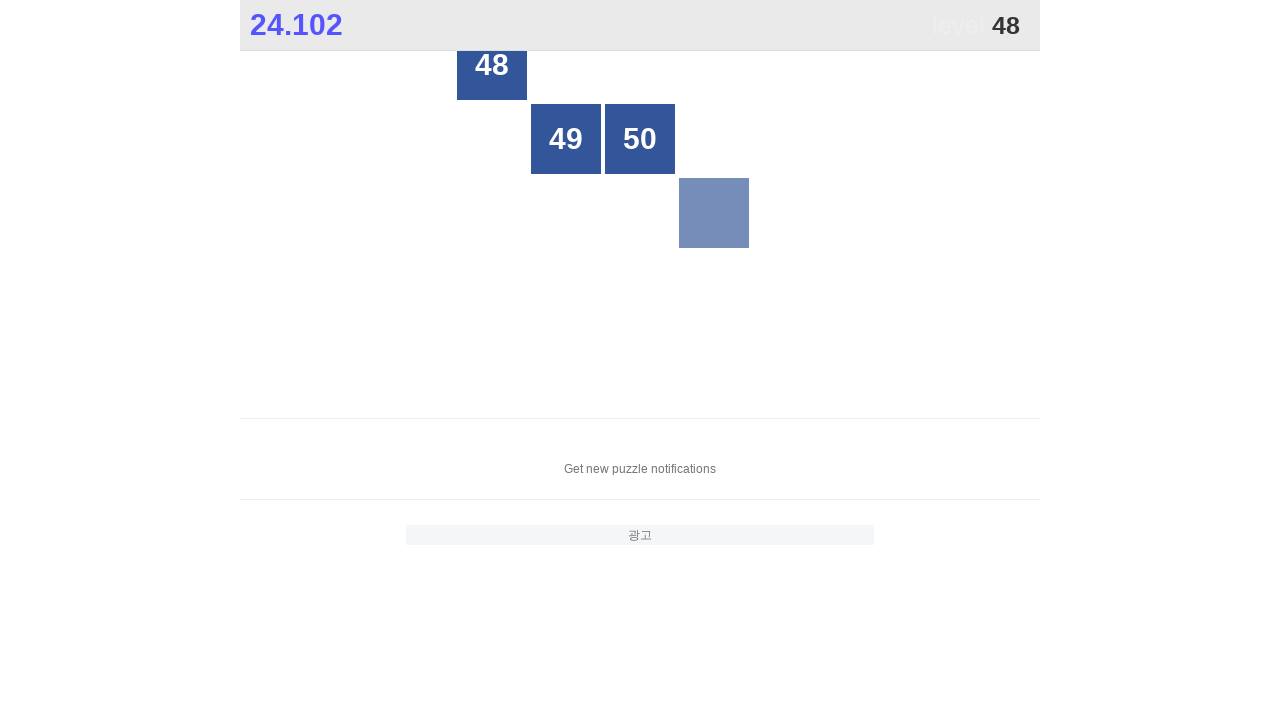

Retrieved all grid buttons to find button 48
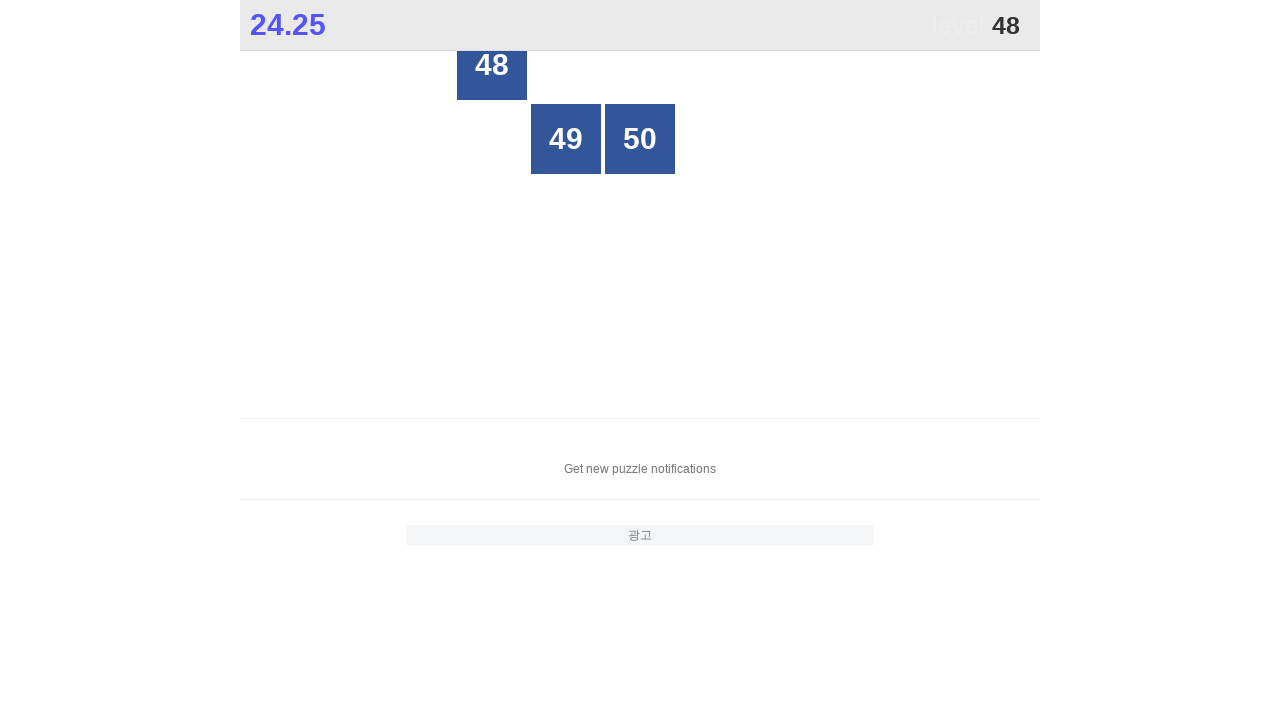

Clicked button number 48 at (492, 65) on xpath=//*[@id="grid"]/div[*] >> nth=0
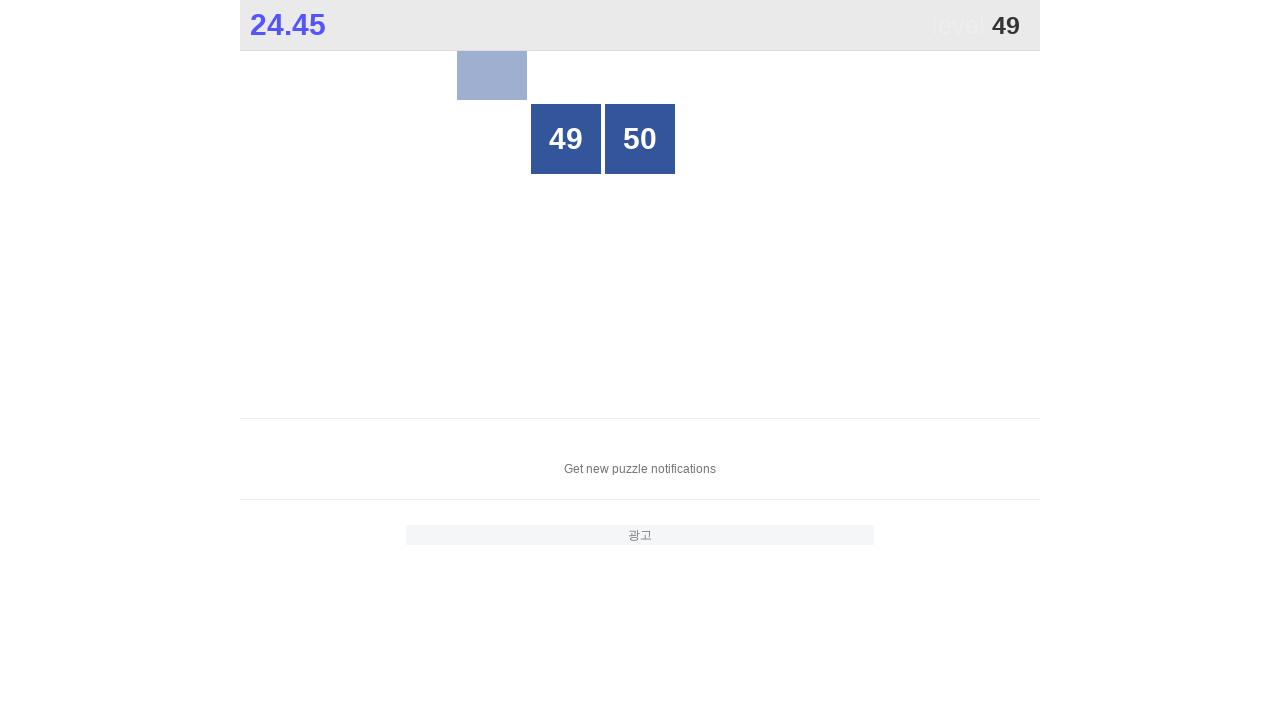

Retrieved all grid buttons to find button 49
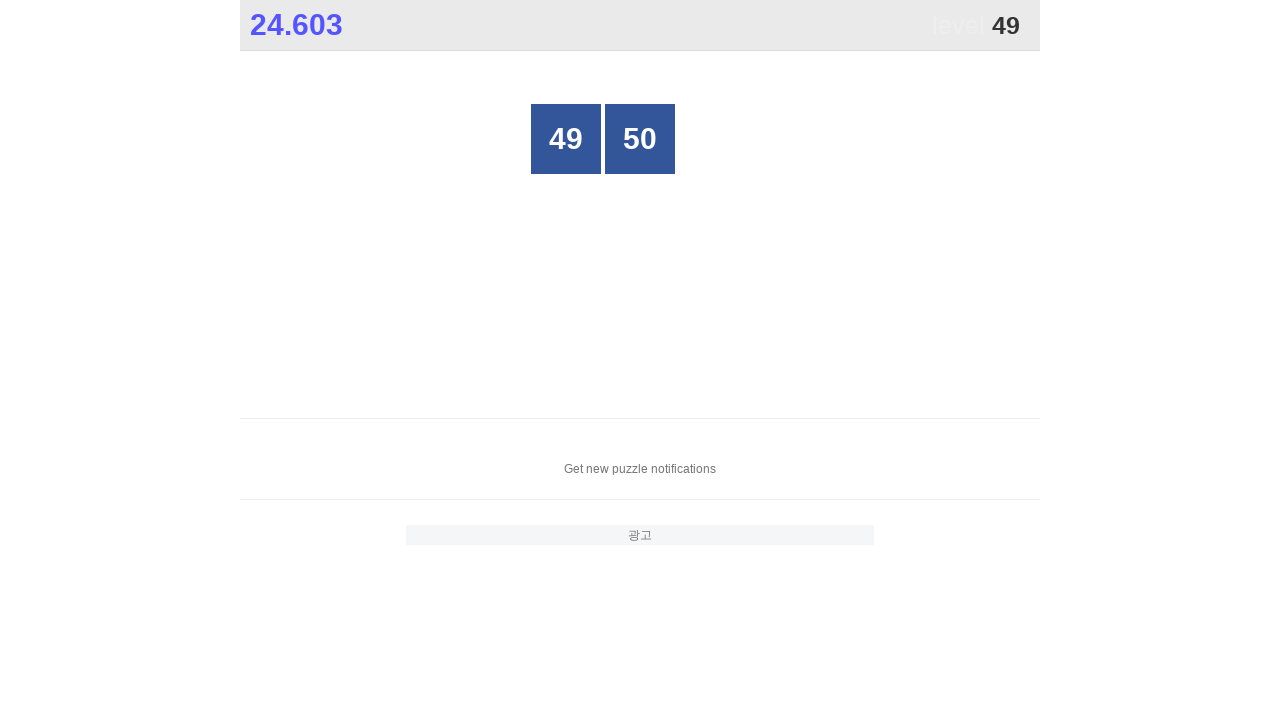

Clicked button number 49 at (566, 139) on xpath=//*[@id="grid"]/div[*] >> nth=0
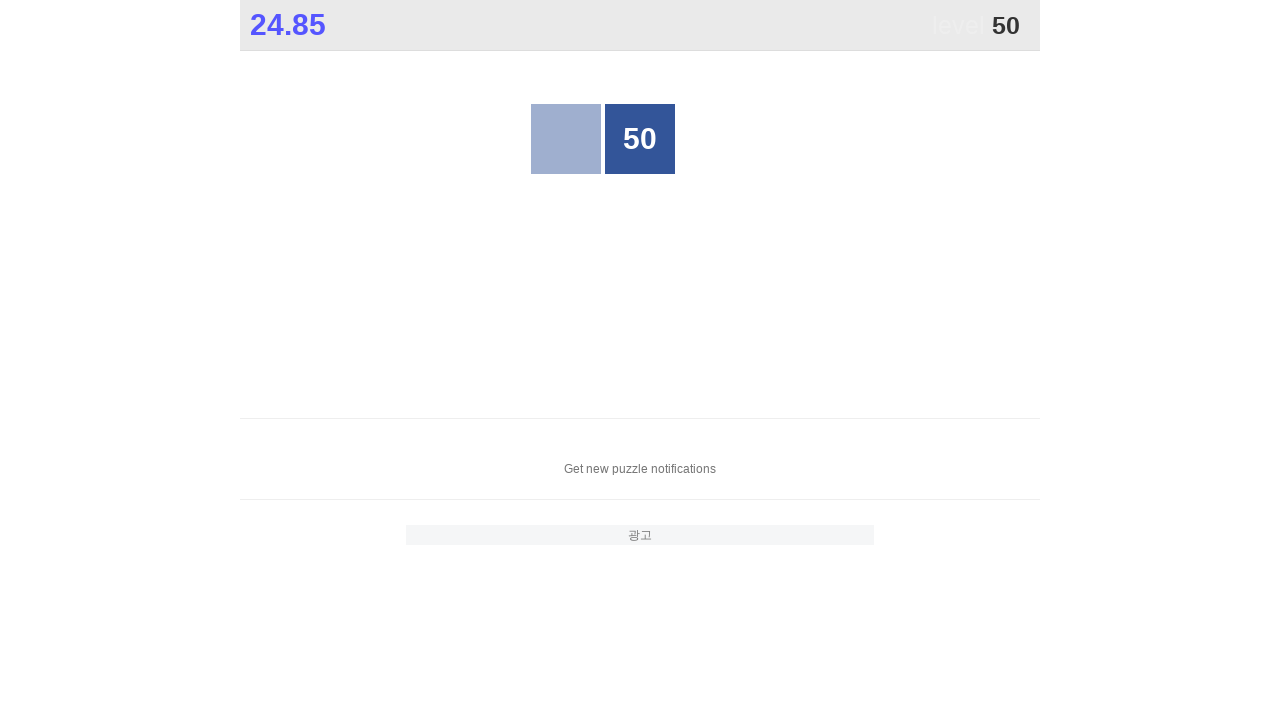

Retrieved all grid buttons to find button 50
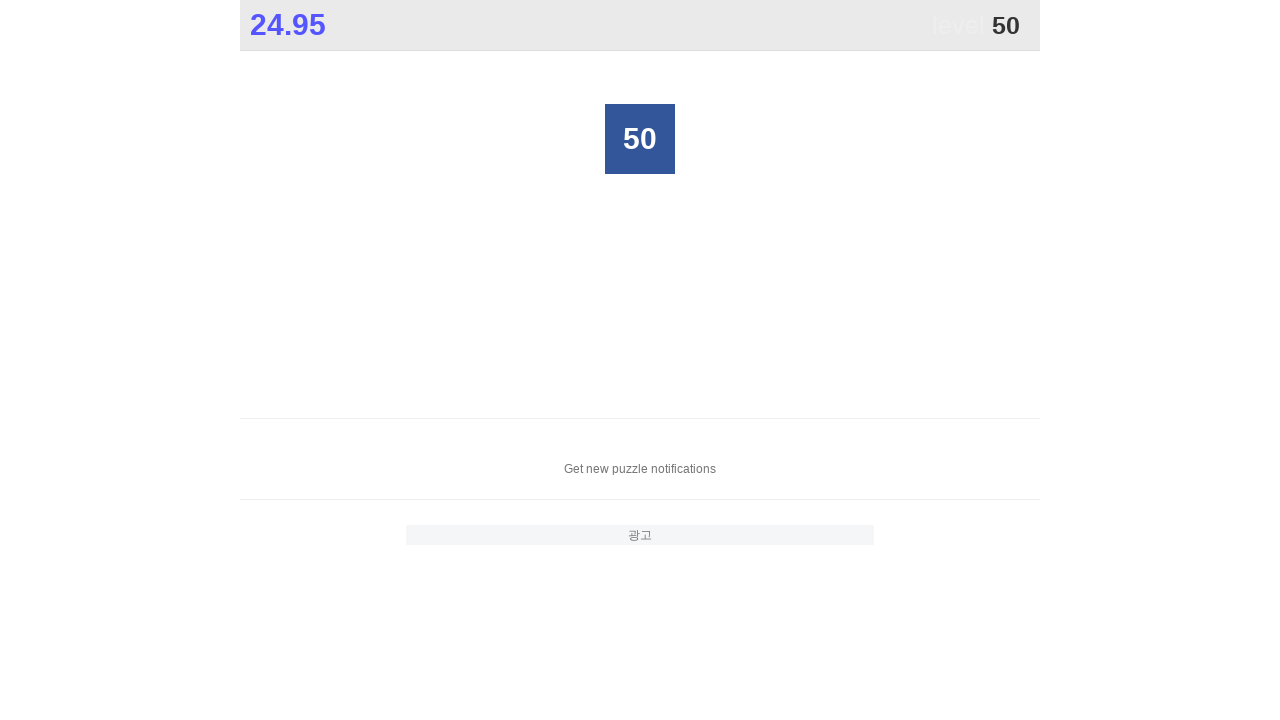

Clicked button number 50 at (640, 139) on xpath=//*[@id="grid"]/div[*] >> nth=0
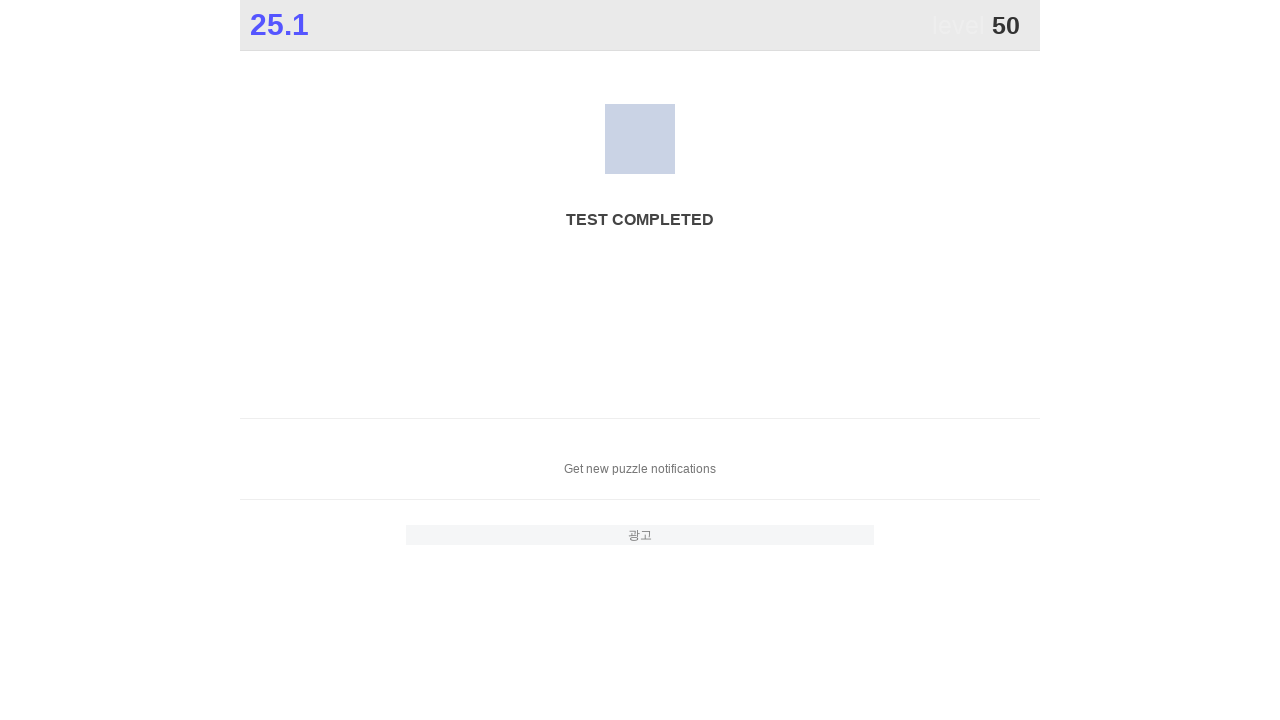

Completed the 1 to 50 game - all 50 buttons clicked in sequence
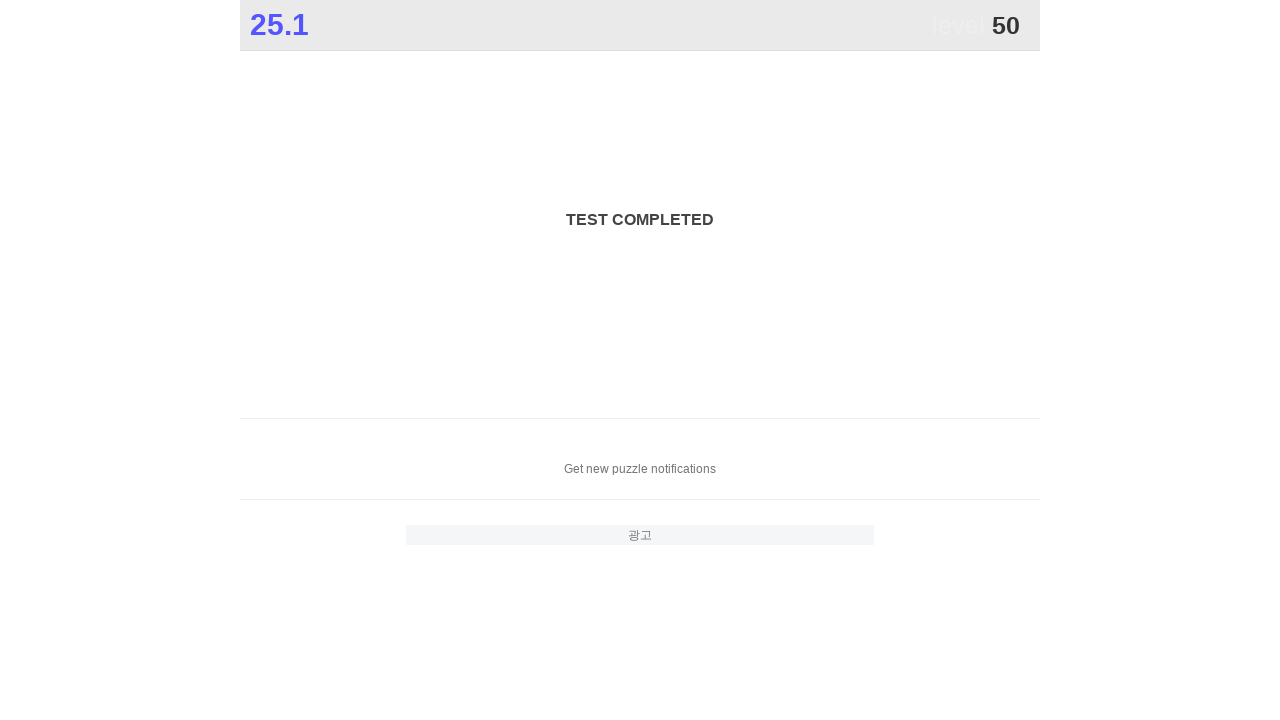

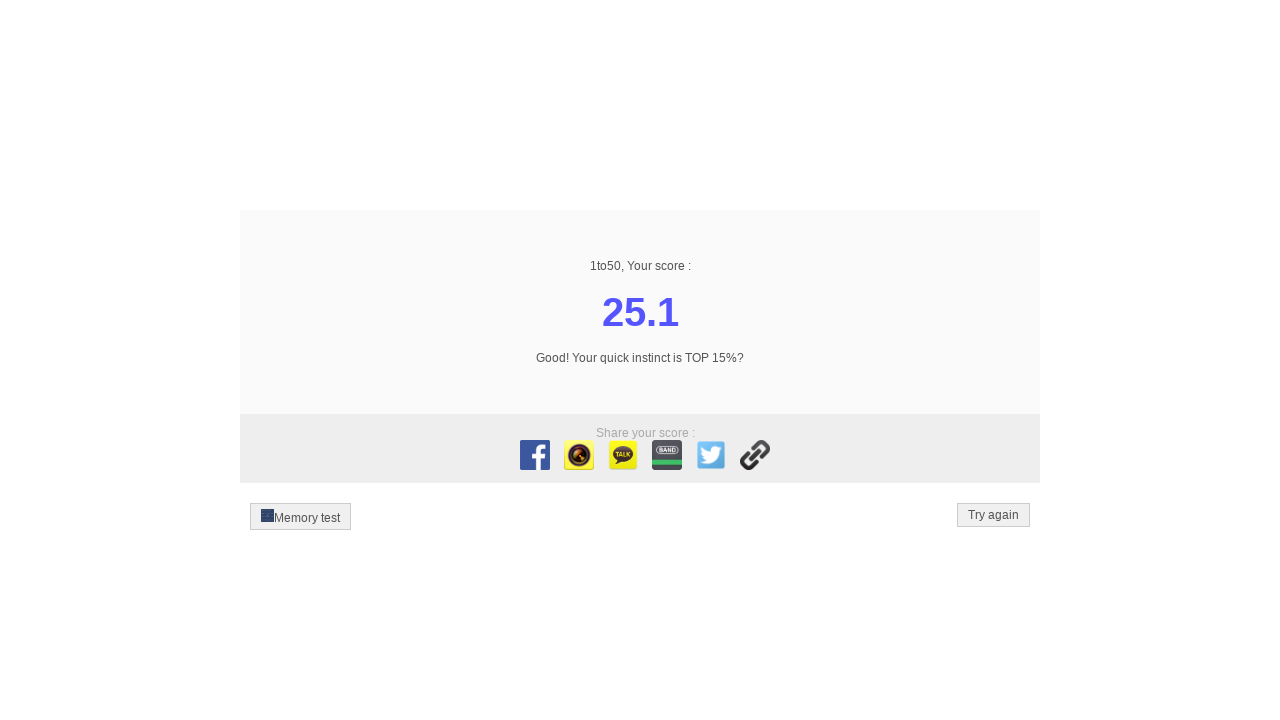